Tests filling a large form by entering text into all input fields and clicking the submit button

Starting URL: http://suninjuly.github.io/huge_form.html

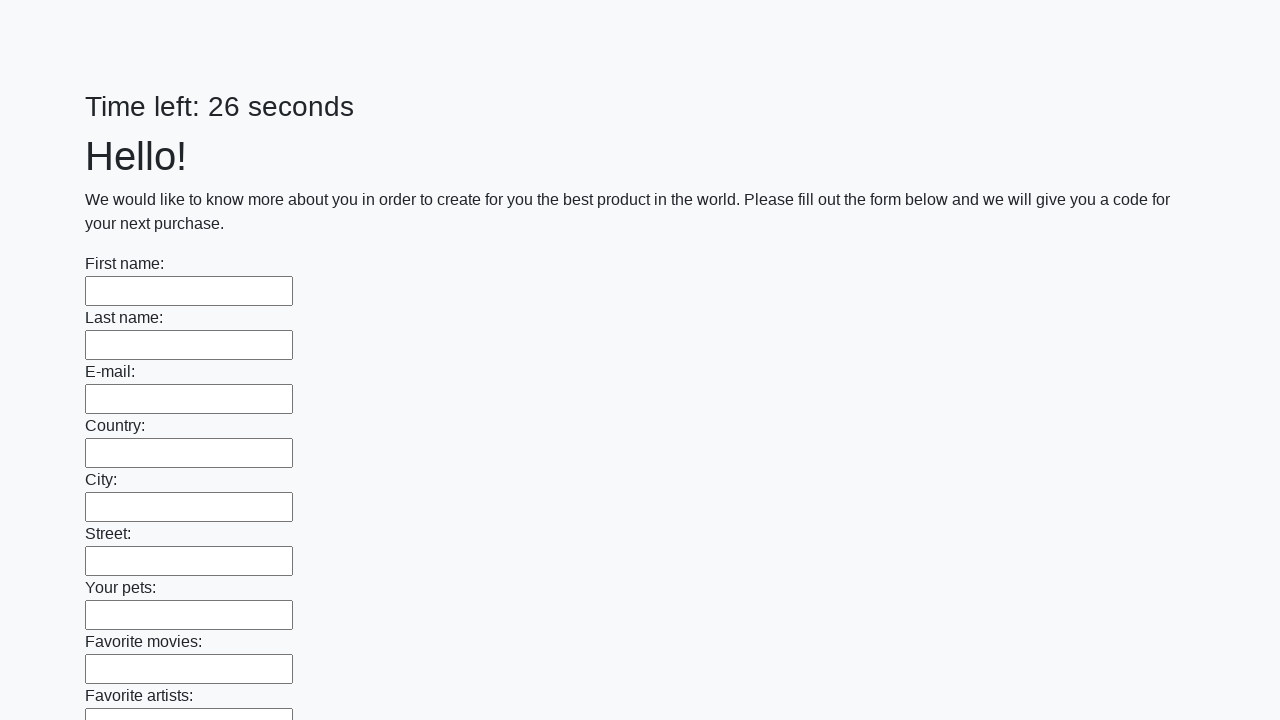

Retrieved all input elements from the form
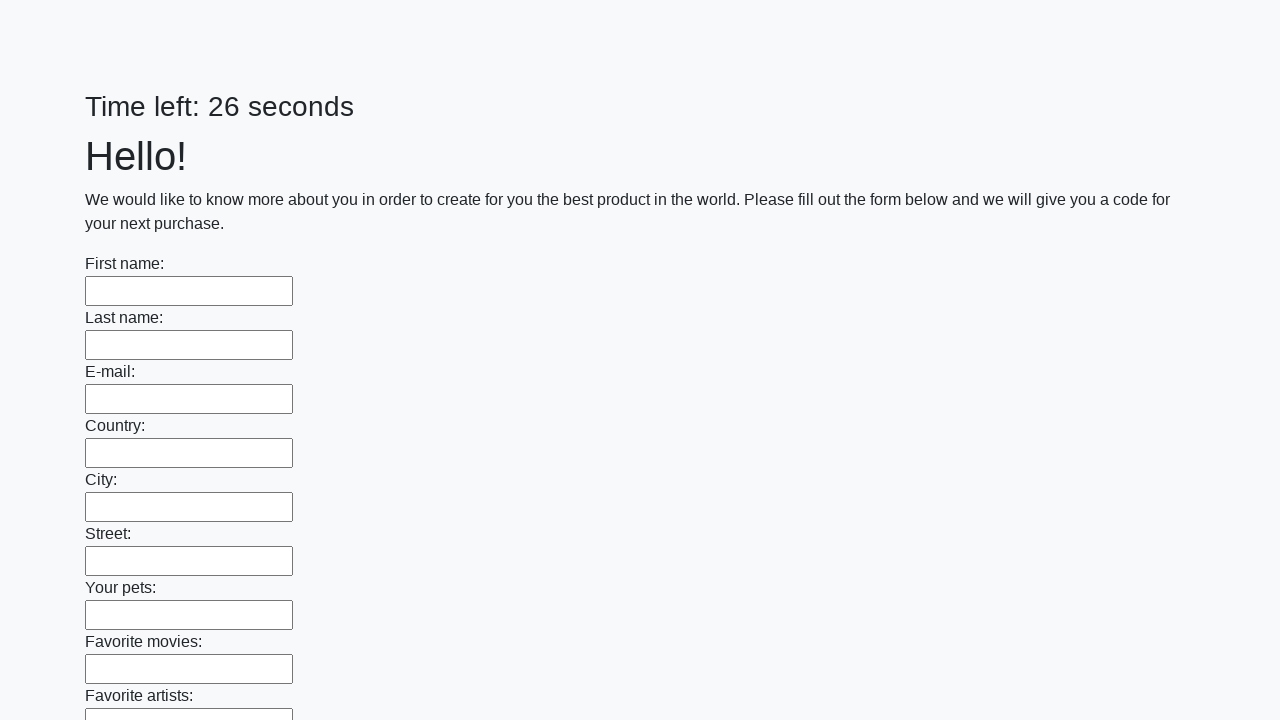

Filled input field with 'My answer' on input >> nth=0
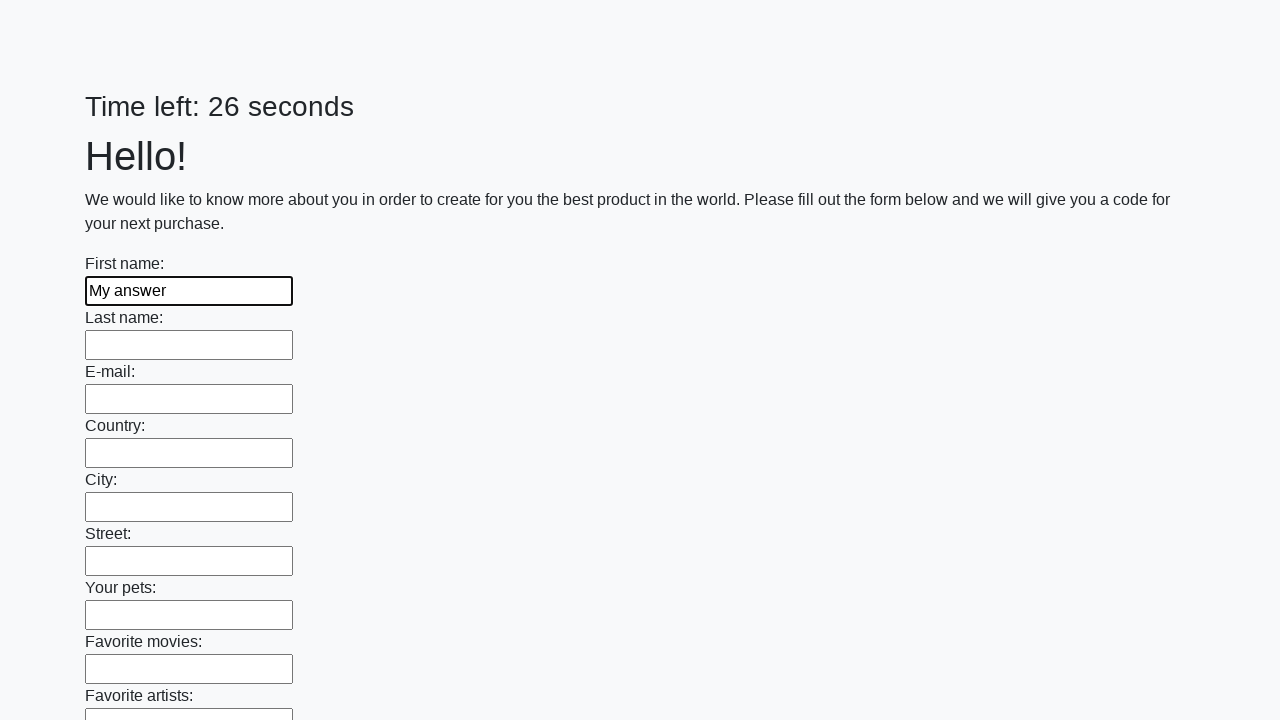

Filled input field with 'My answer' on input >> nth=1
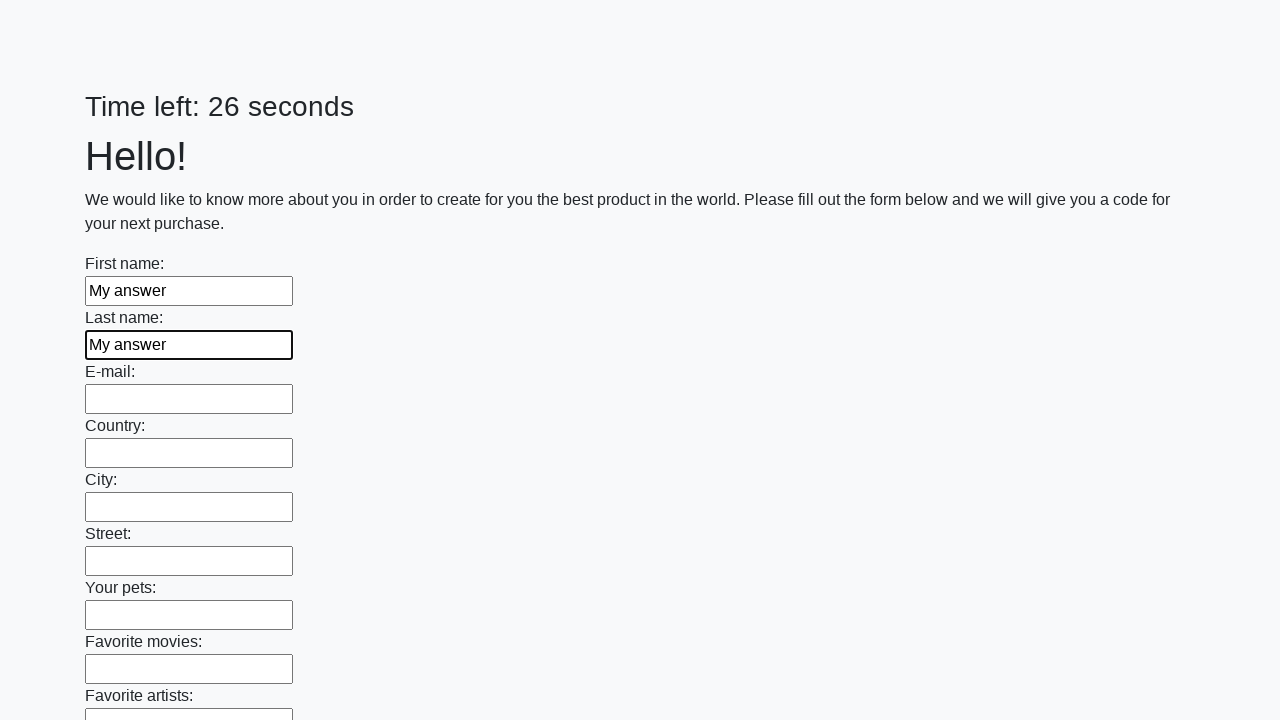

Filled input field with 'My answer' on input >> nth=2
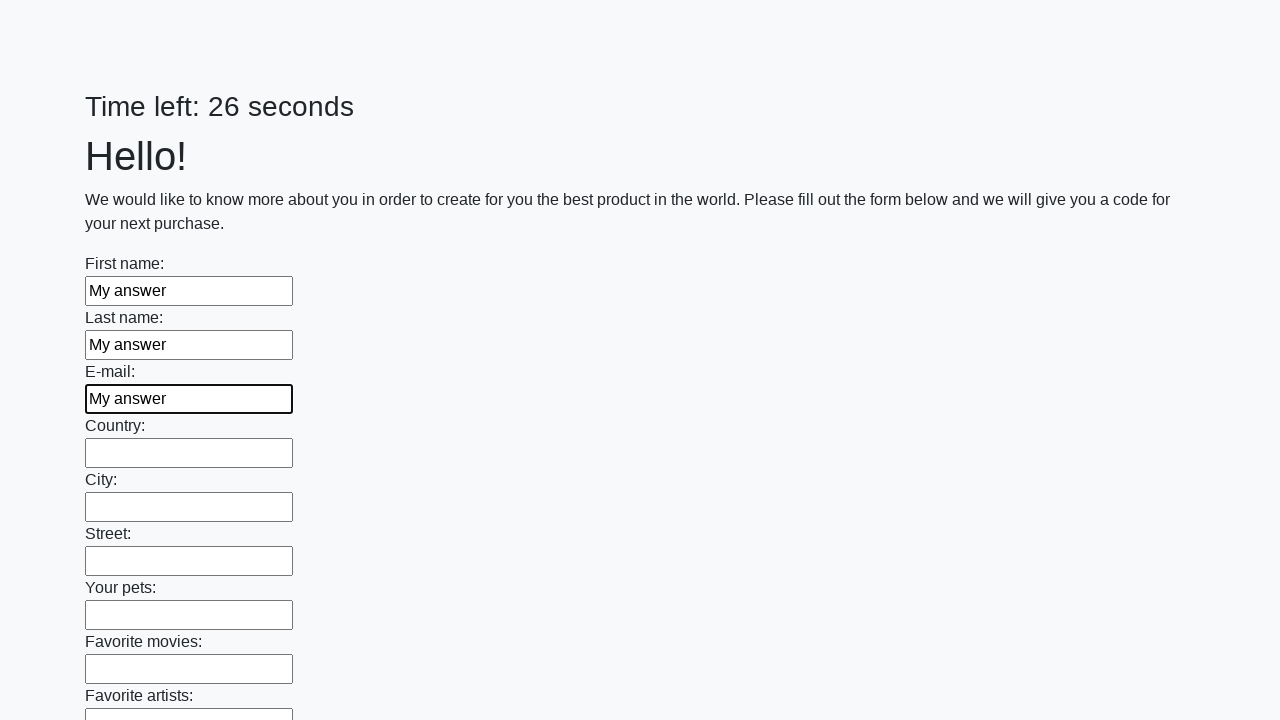

Filled input field with 'My answer' on input >> nth=3
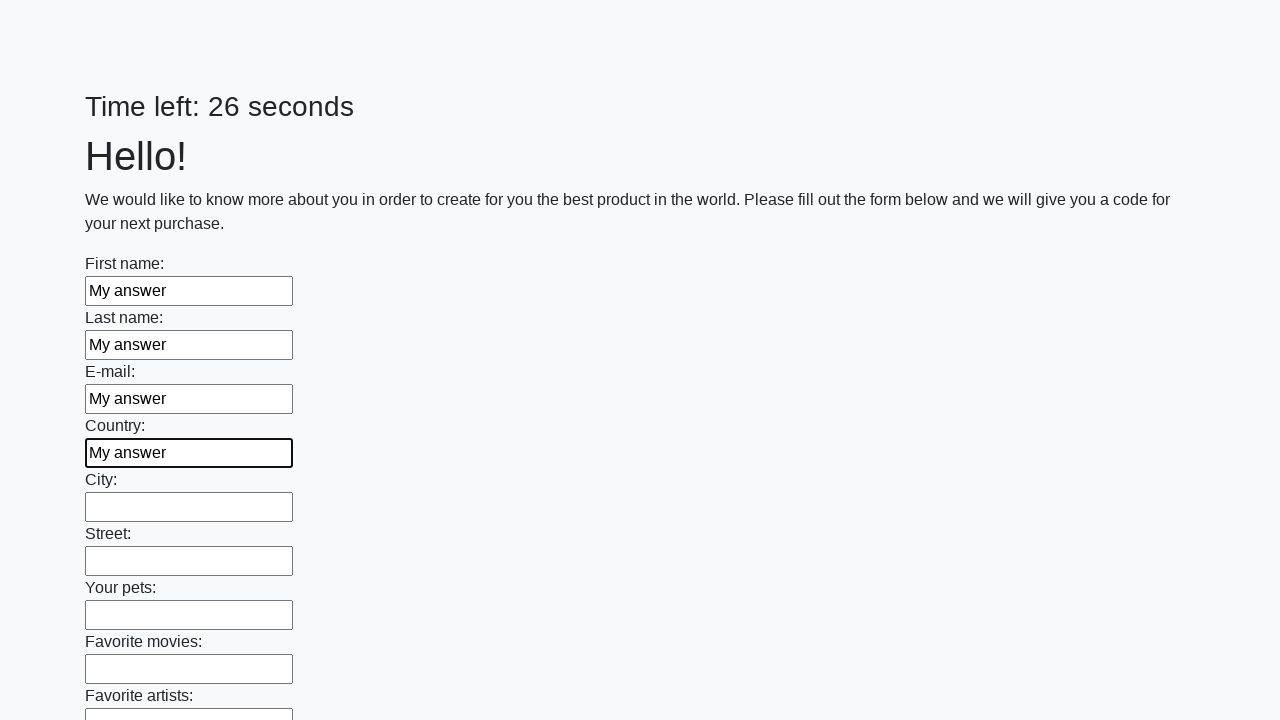

Filled input field with 'My answer' on input >> nth=4
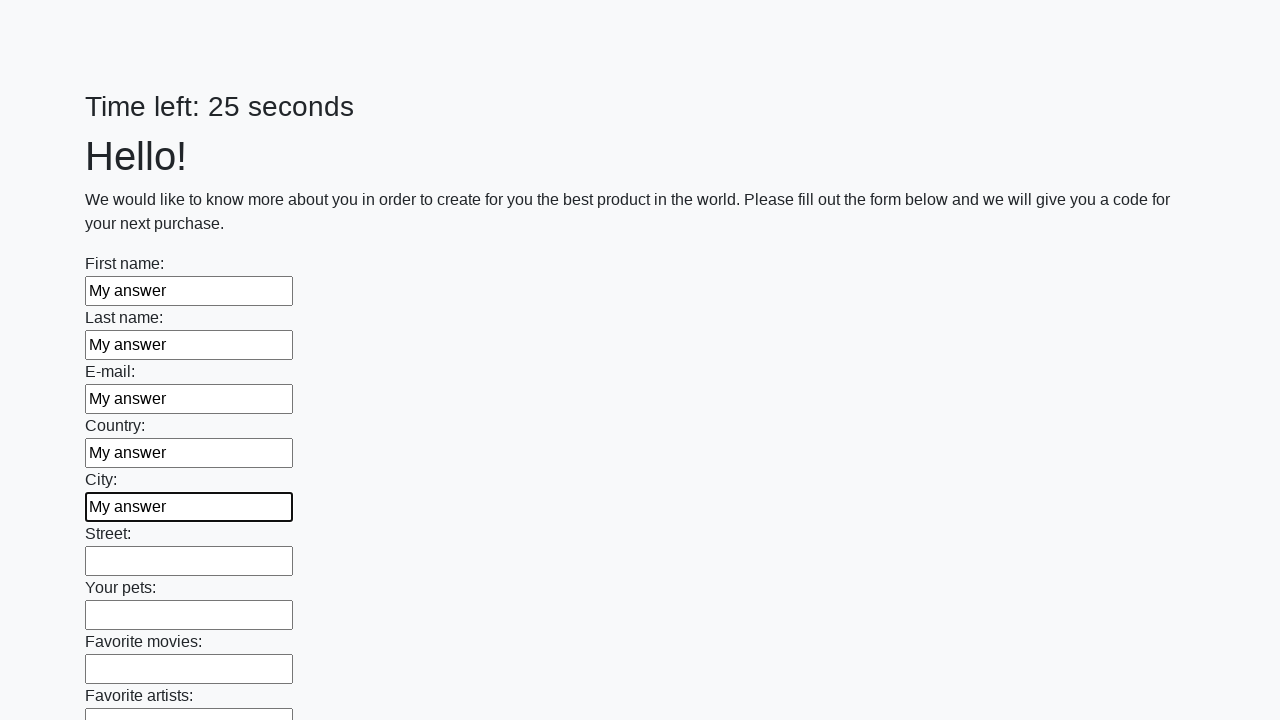

Filled input field with 'My answer' on input >> nth=5
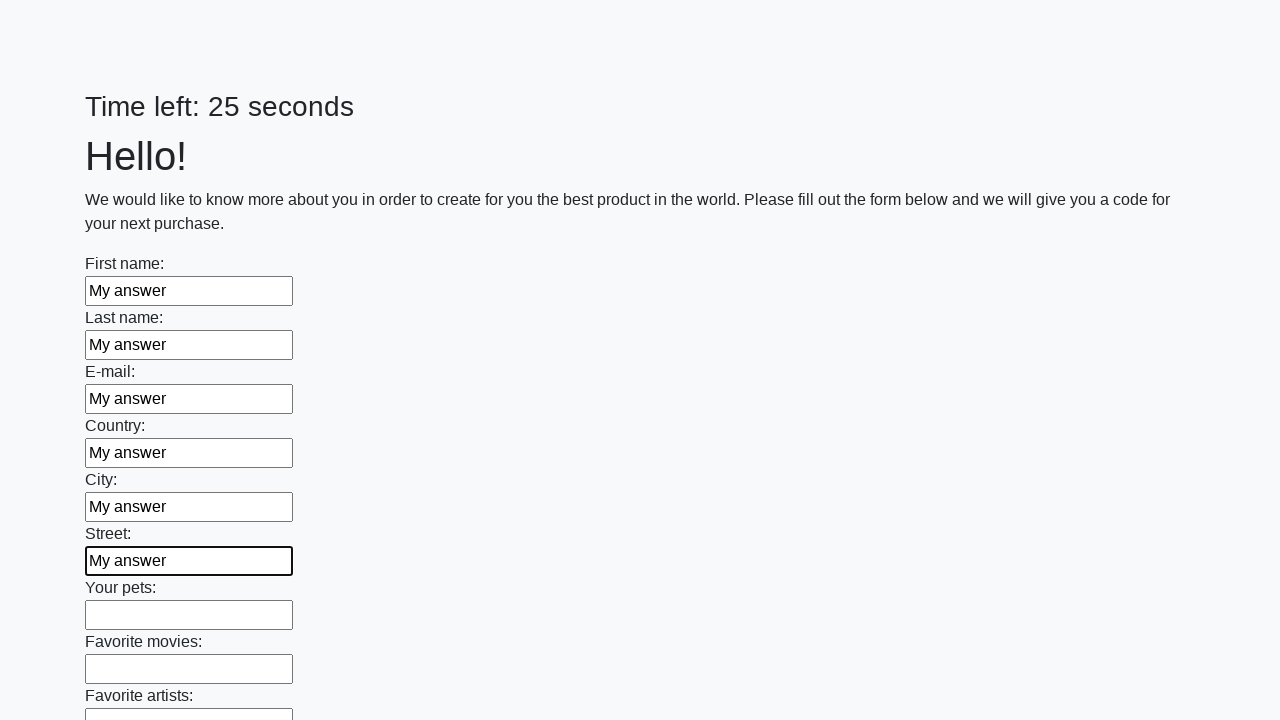

Filled input field with 'My answer' on input >> nth=6
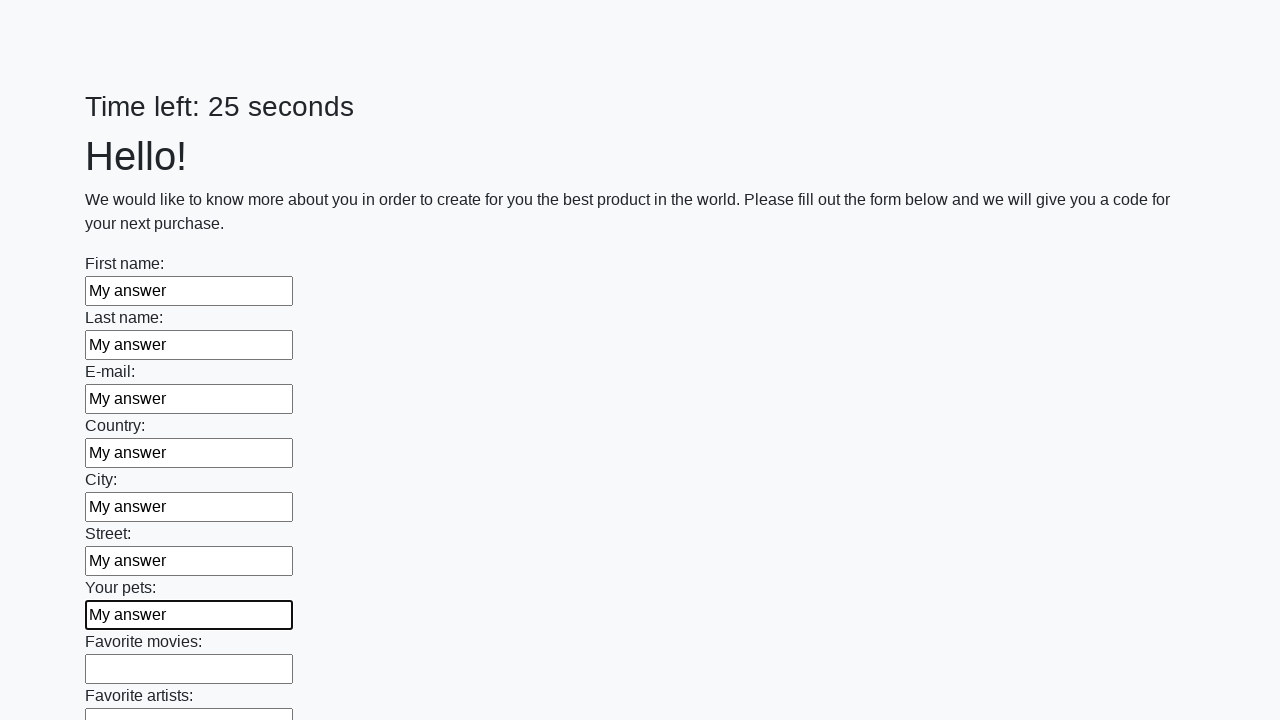

Filled input field with 'My answer' on input >> nth=7
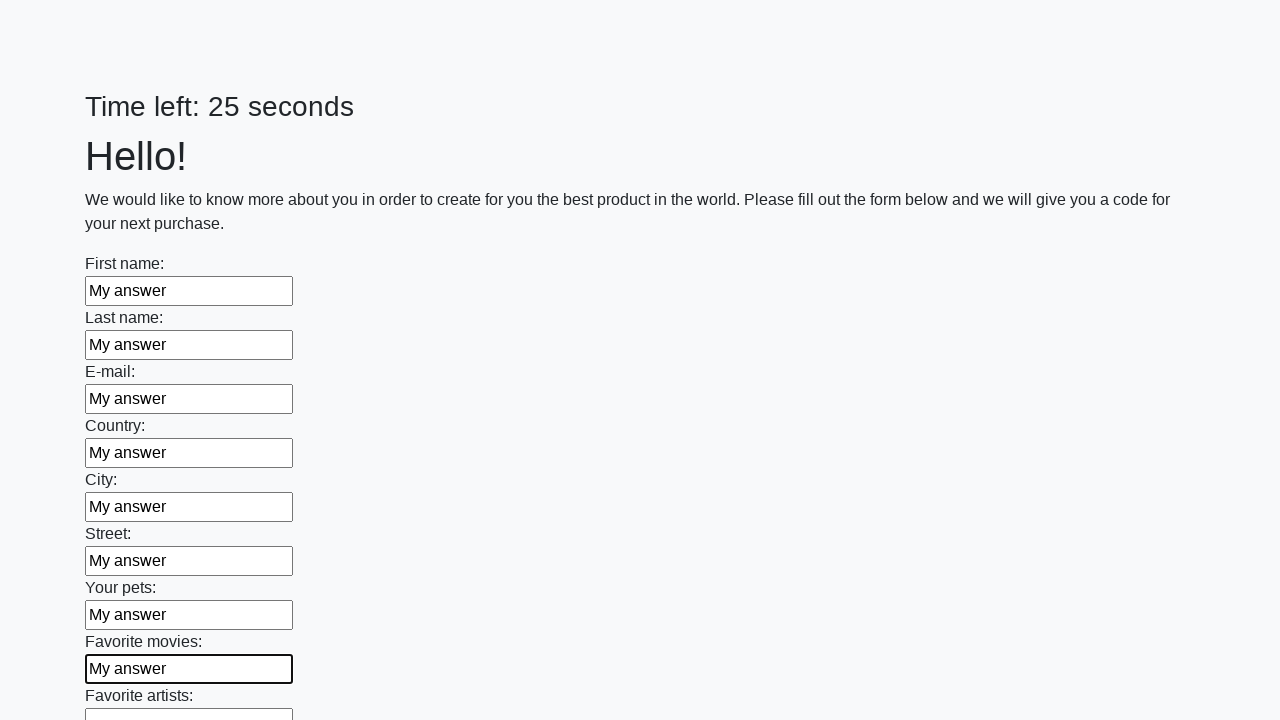

Filled input field with 'My answer' on input >> nth=8
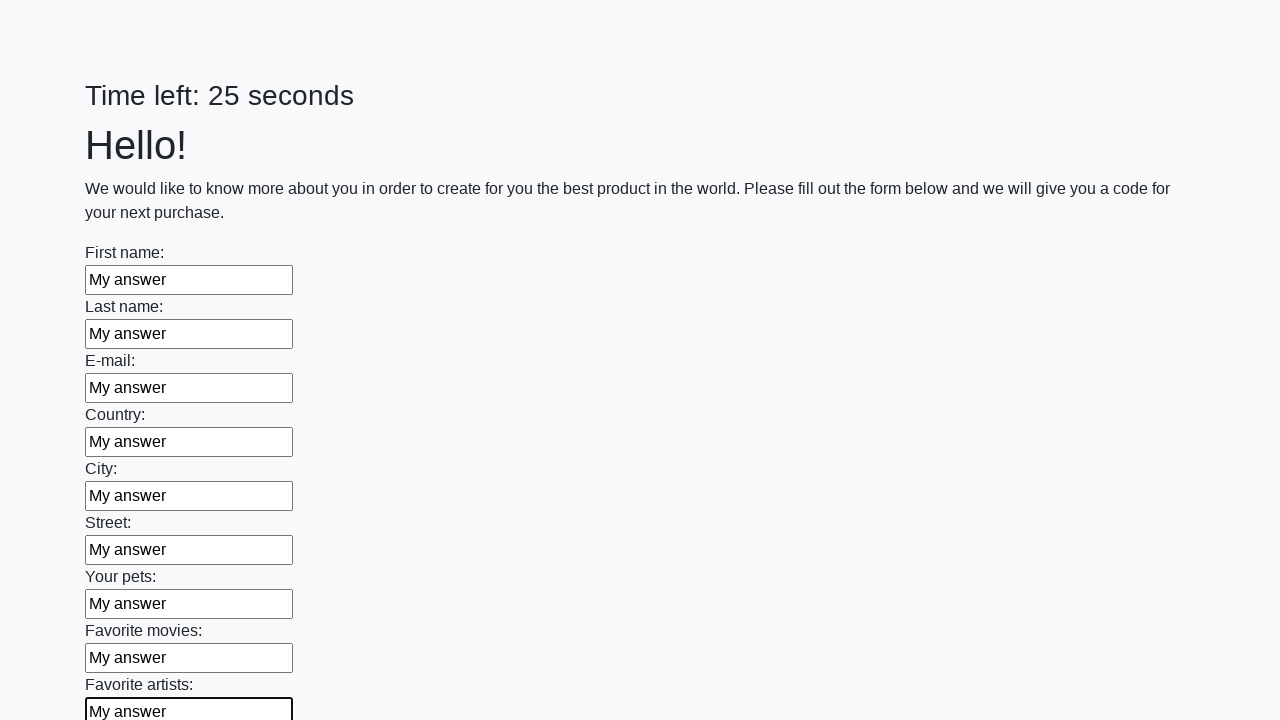

Filled input field with 'My answer' on input >> nth=9
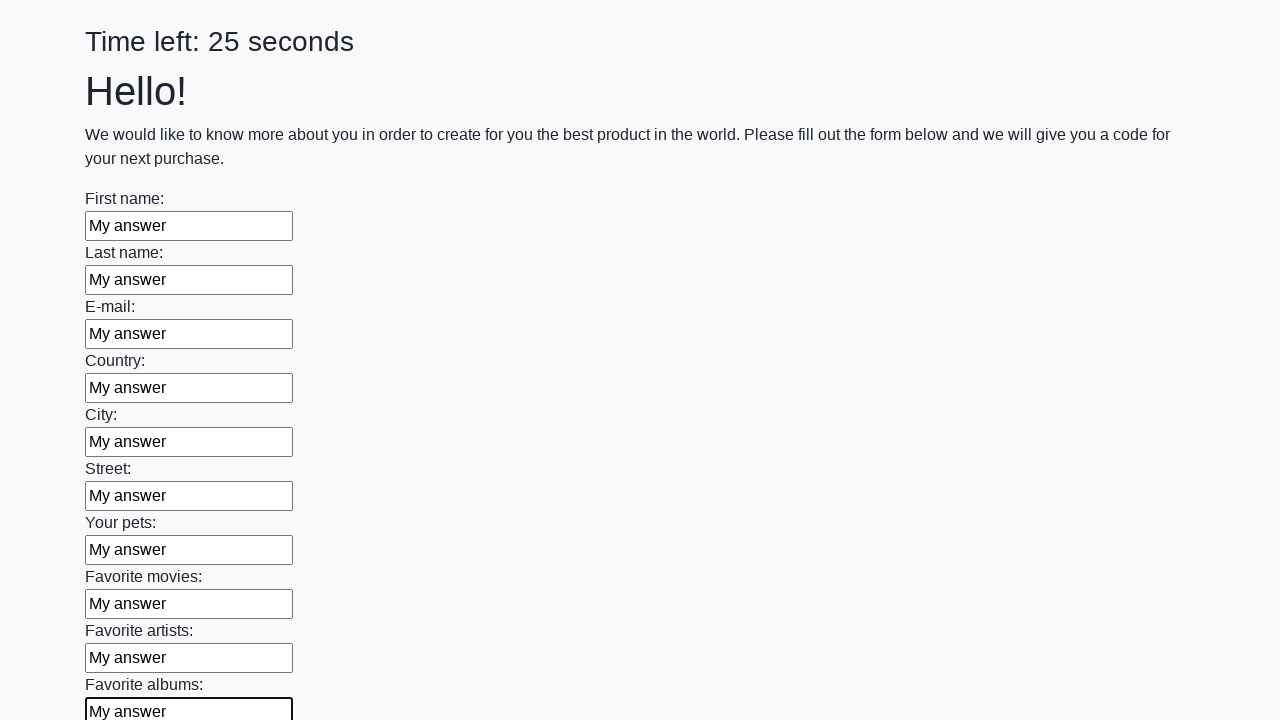

Filled input field with 'My answer' on input >> nth=10
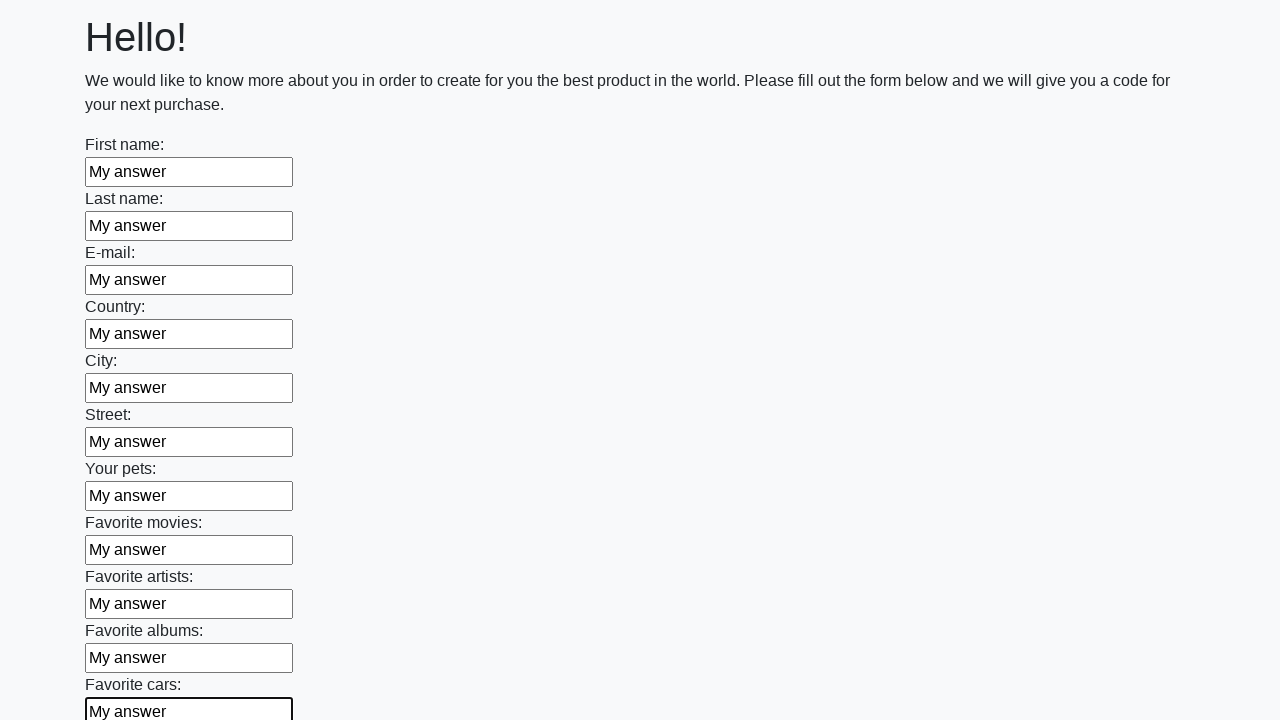

Filled input field with 'My answer' on input >> nth=11
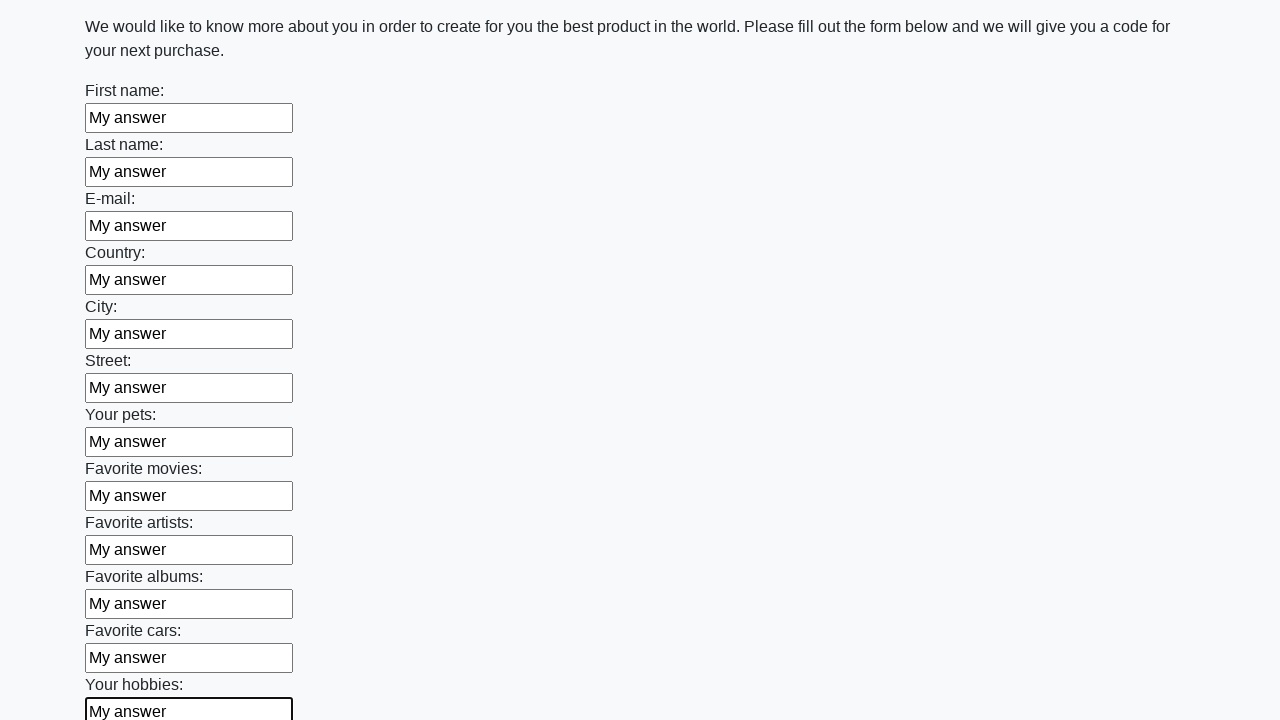

Filled input field with 'My answer' on input >> nth=12
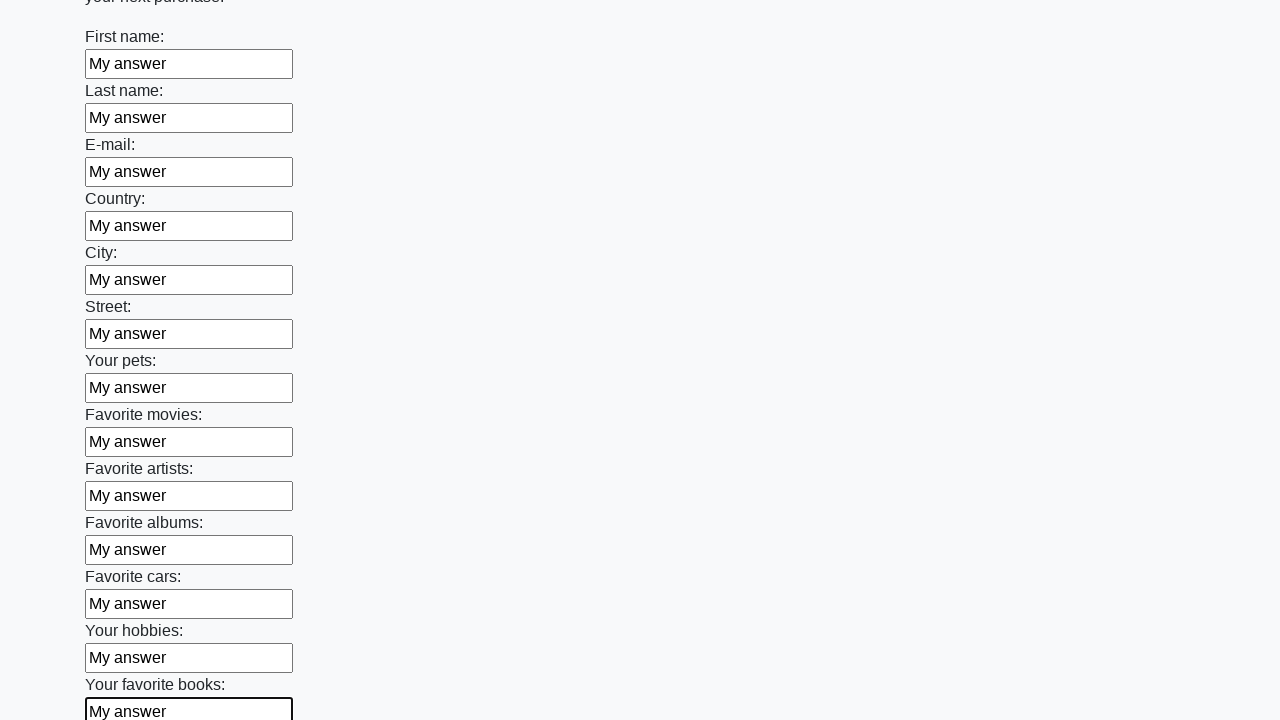

Filled input field with 'My answer' on input >> nth=13
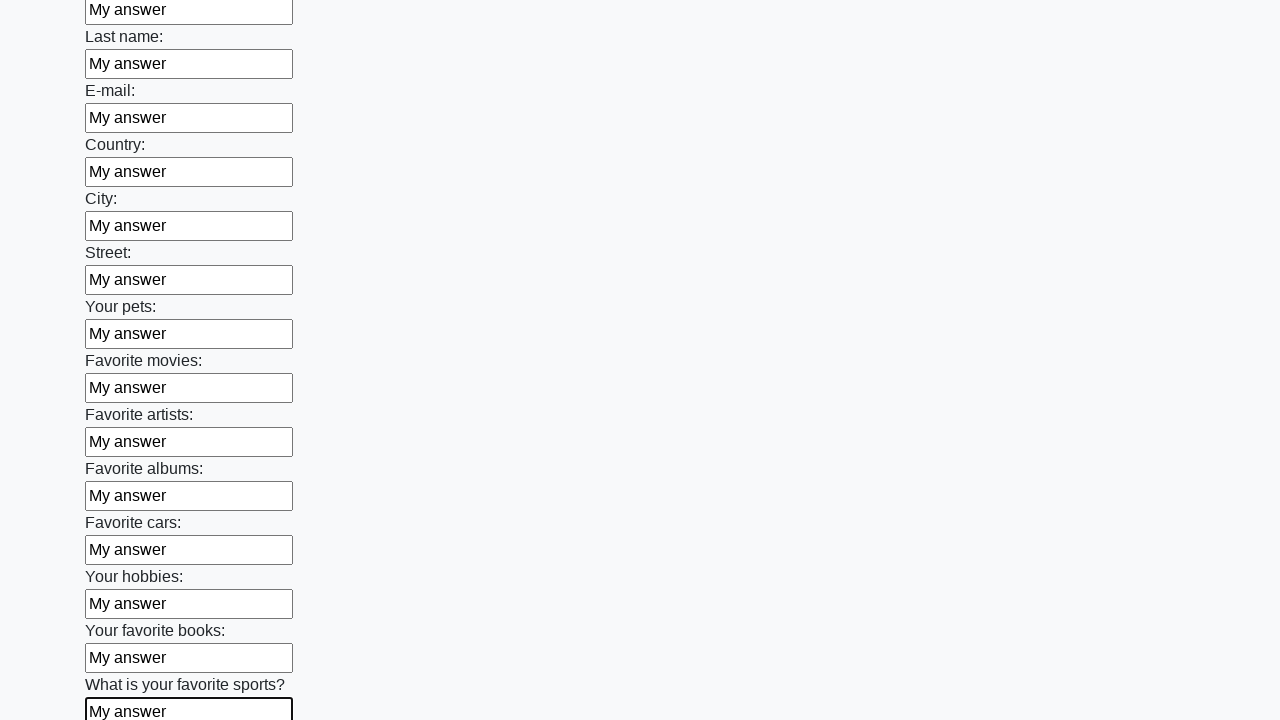

Filled input field with 'My answer' on input >> nth=14
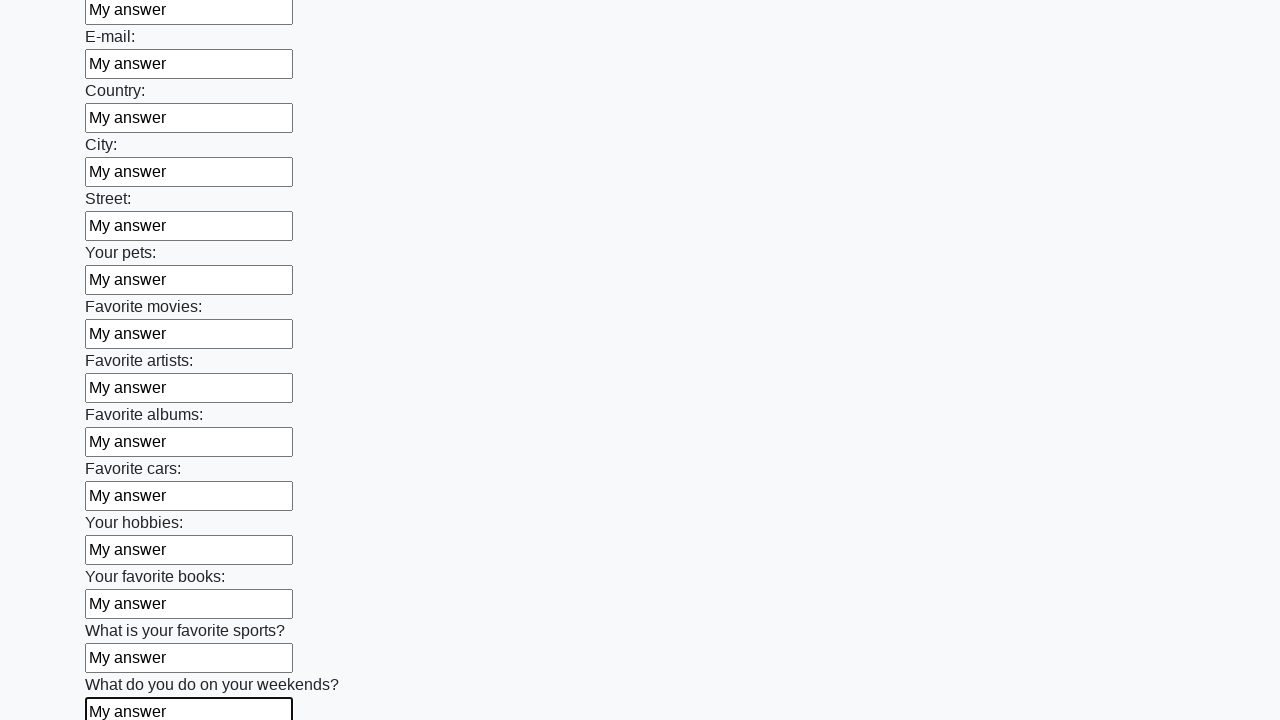

Filled input field with 'My answer' on input >> nth=15
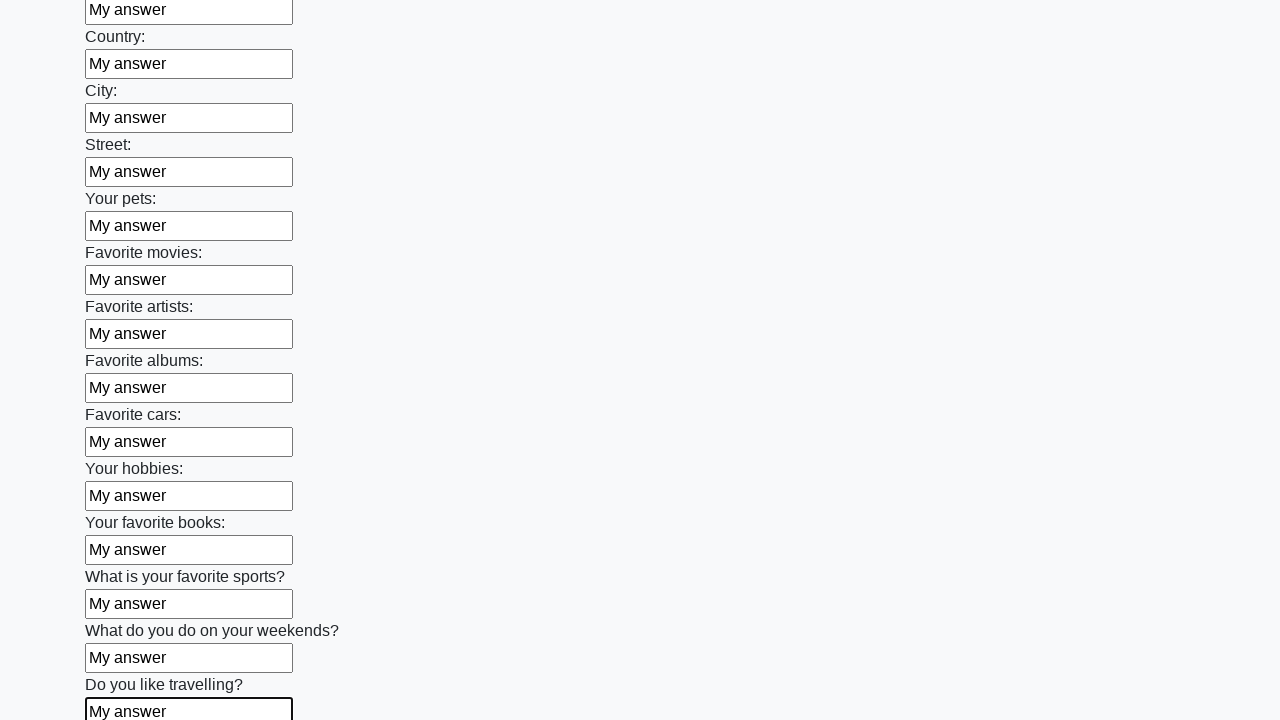

Filled input field with 'My answer' on input >> nth=16
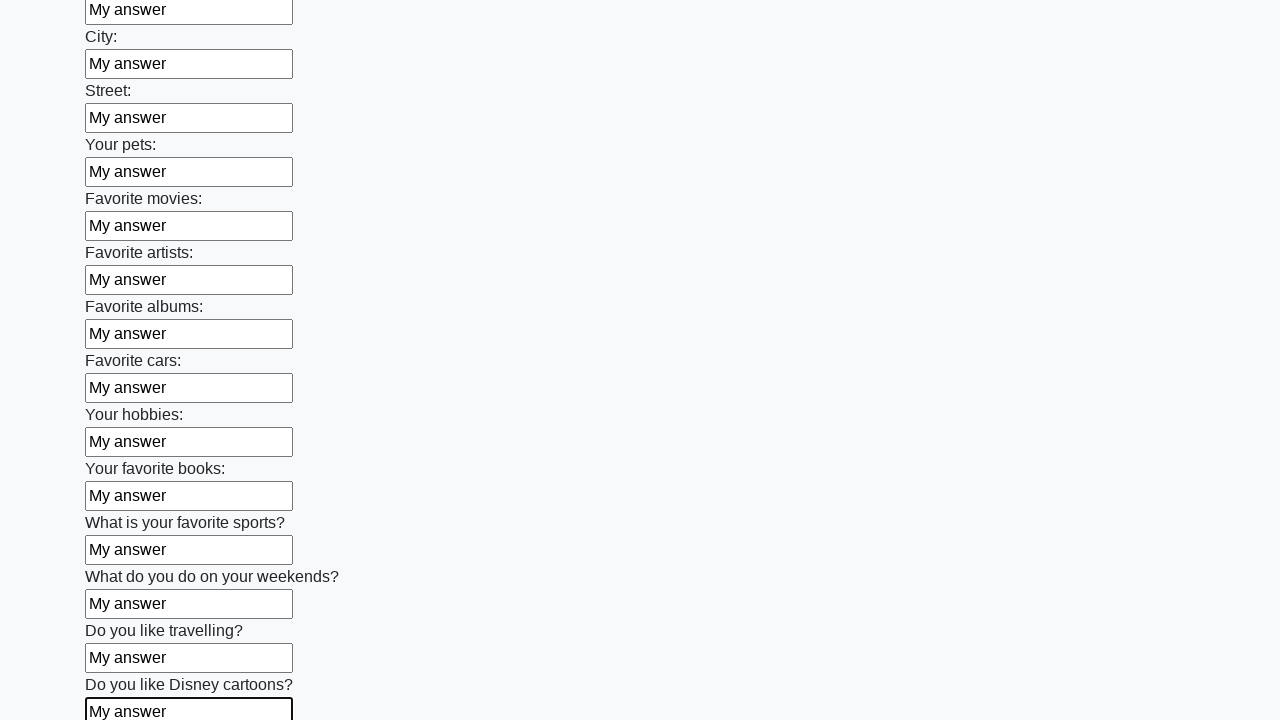

Filled input field with 'My answer' on input >> nth=17
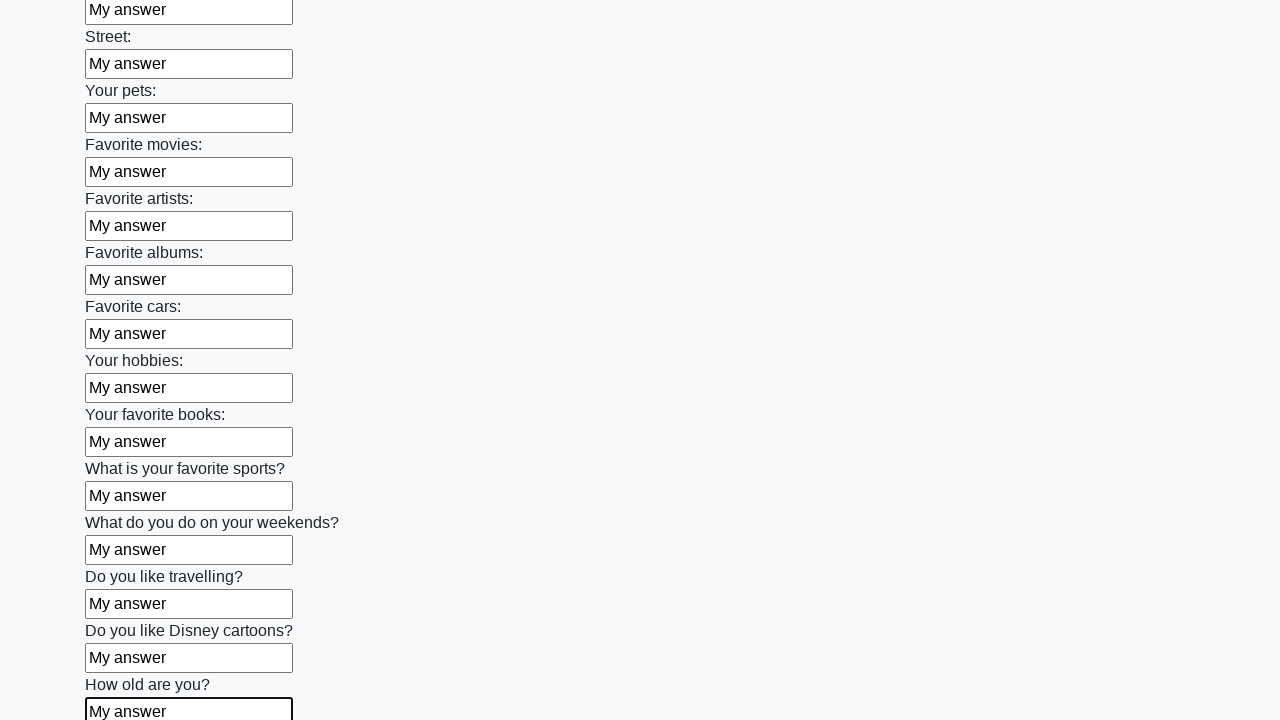

Filled input field with 'My answer' on input >> nth=18
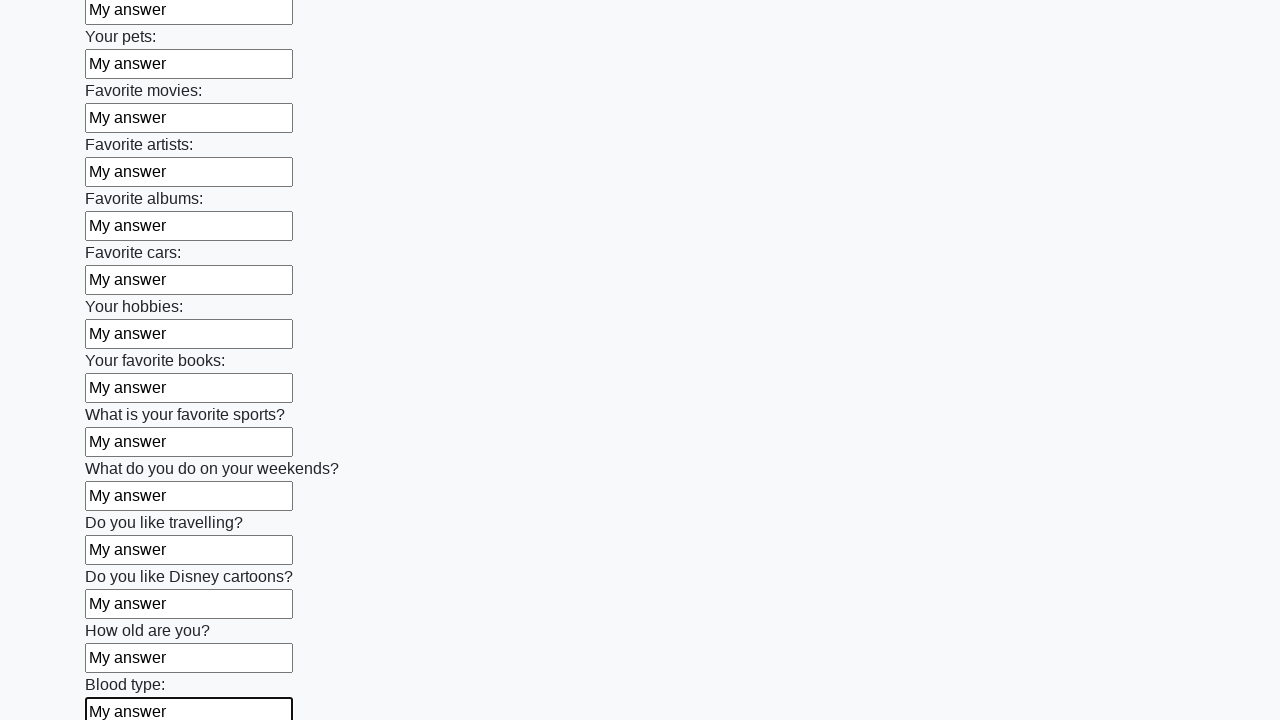

Filled input field with 'My answer' on input >> nth=19
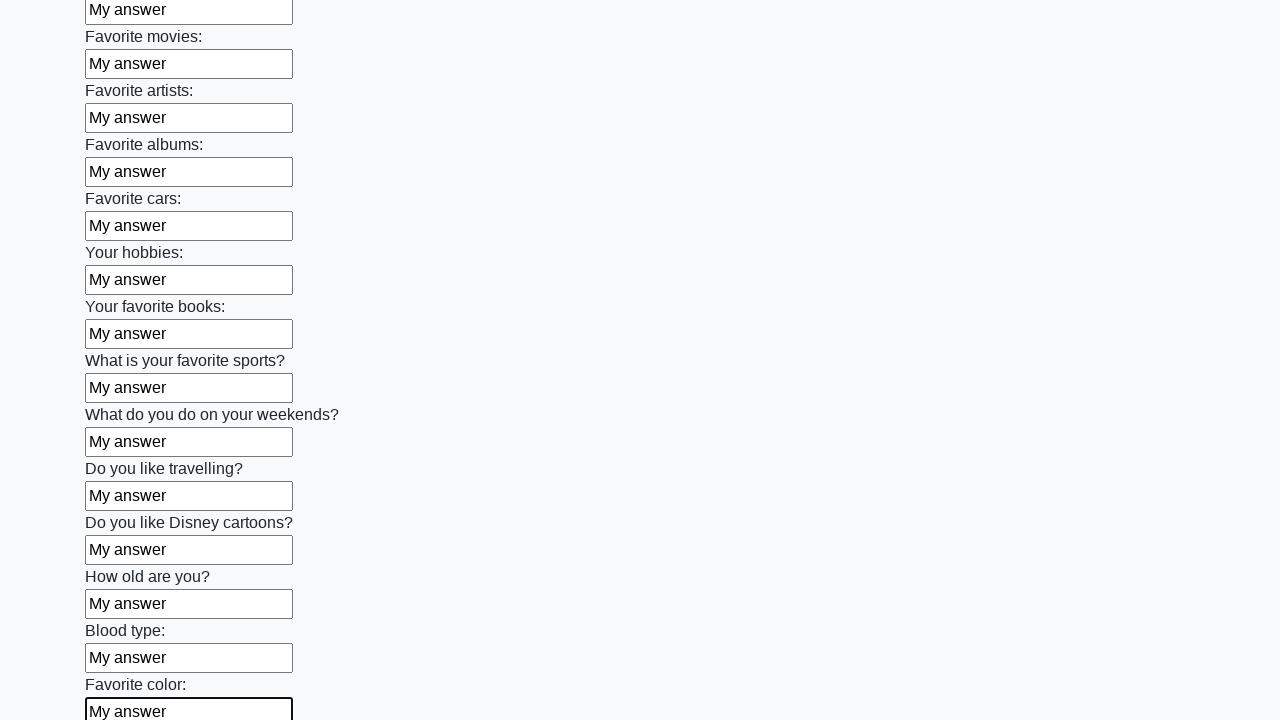

Filled input field with 'My answer' on input >> nth=20
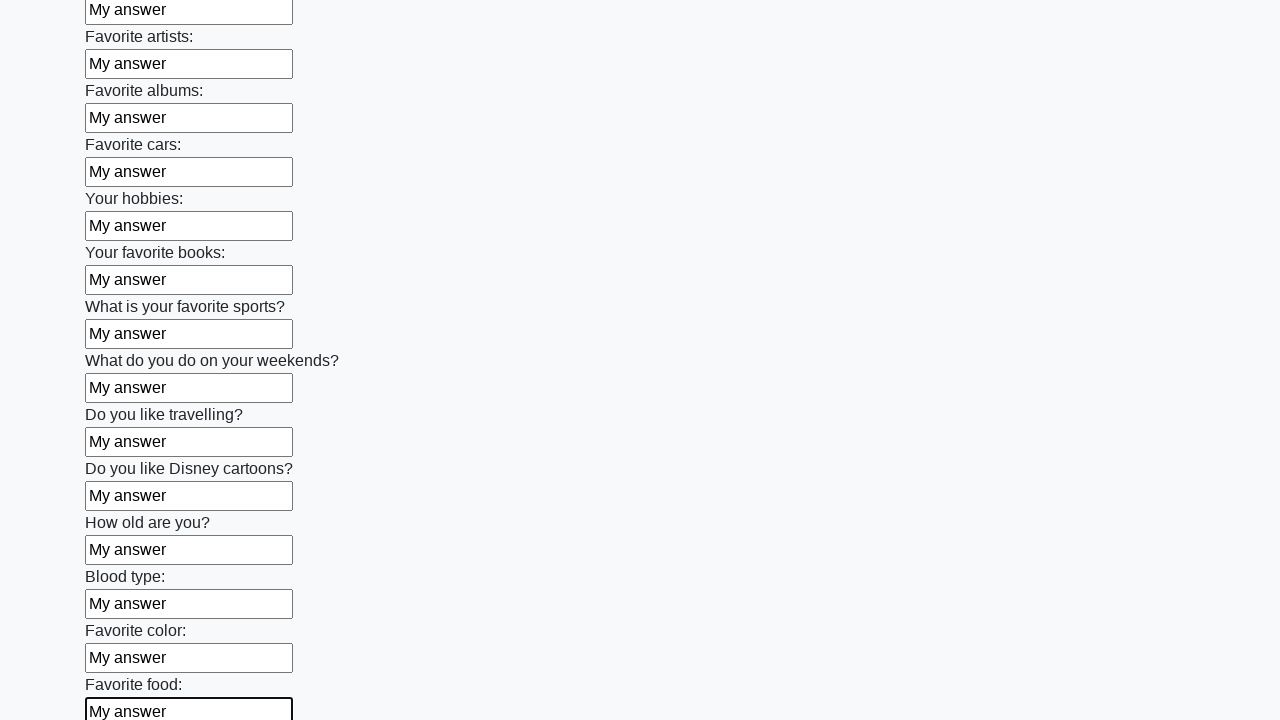

Filled input field with 'My answer' on input >> nth=21
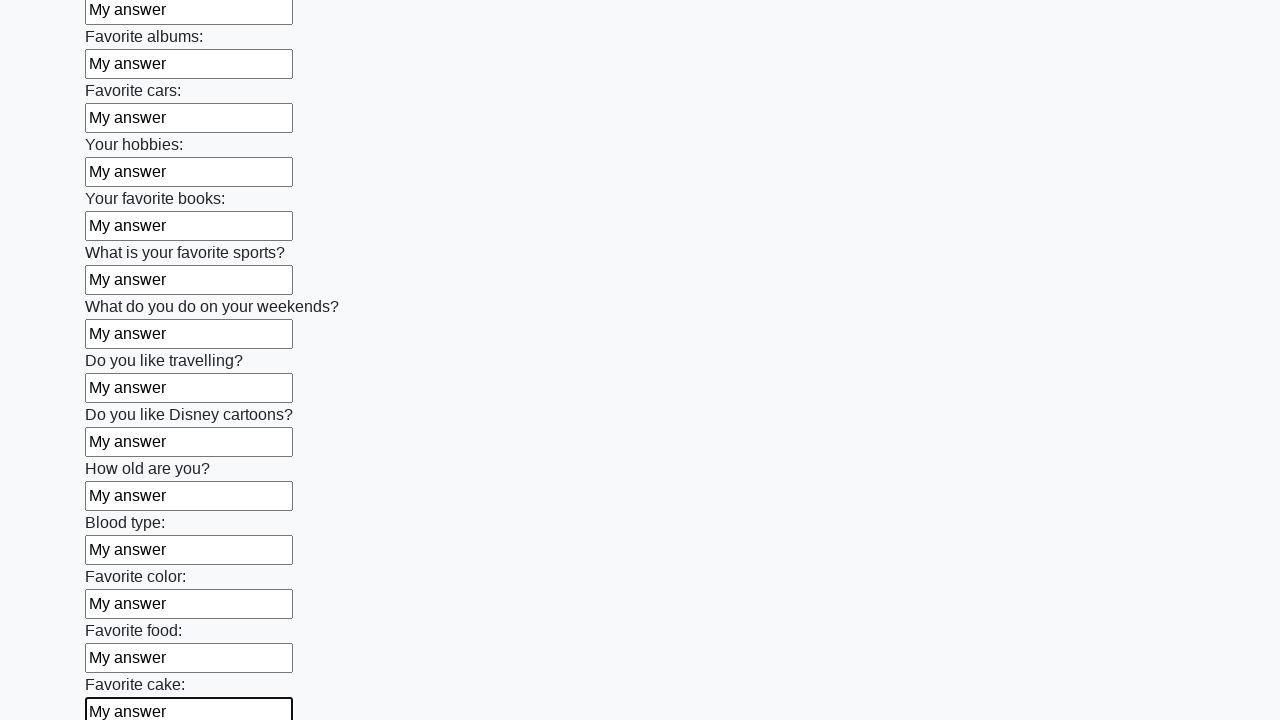

Filled input field with 'My answer' on input >> nth=22
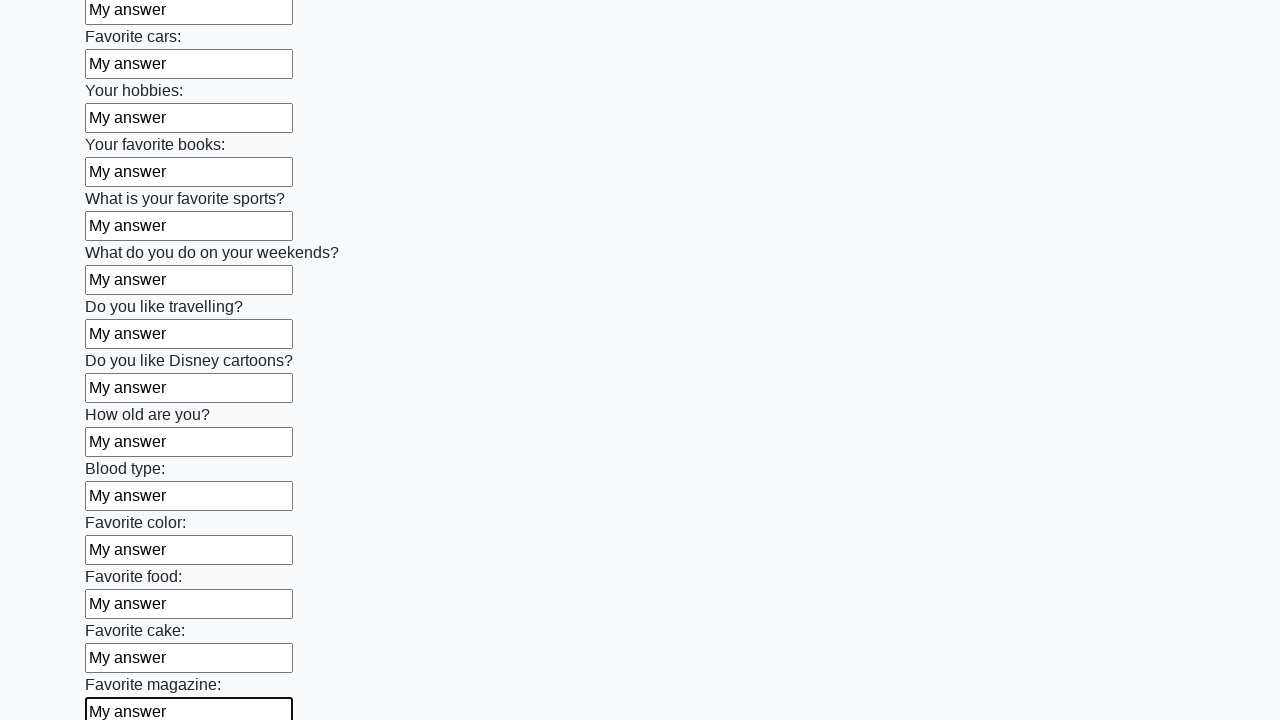

Filled input field with 'My answer' on input >> nth=23
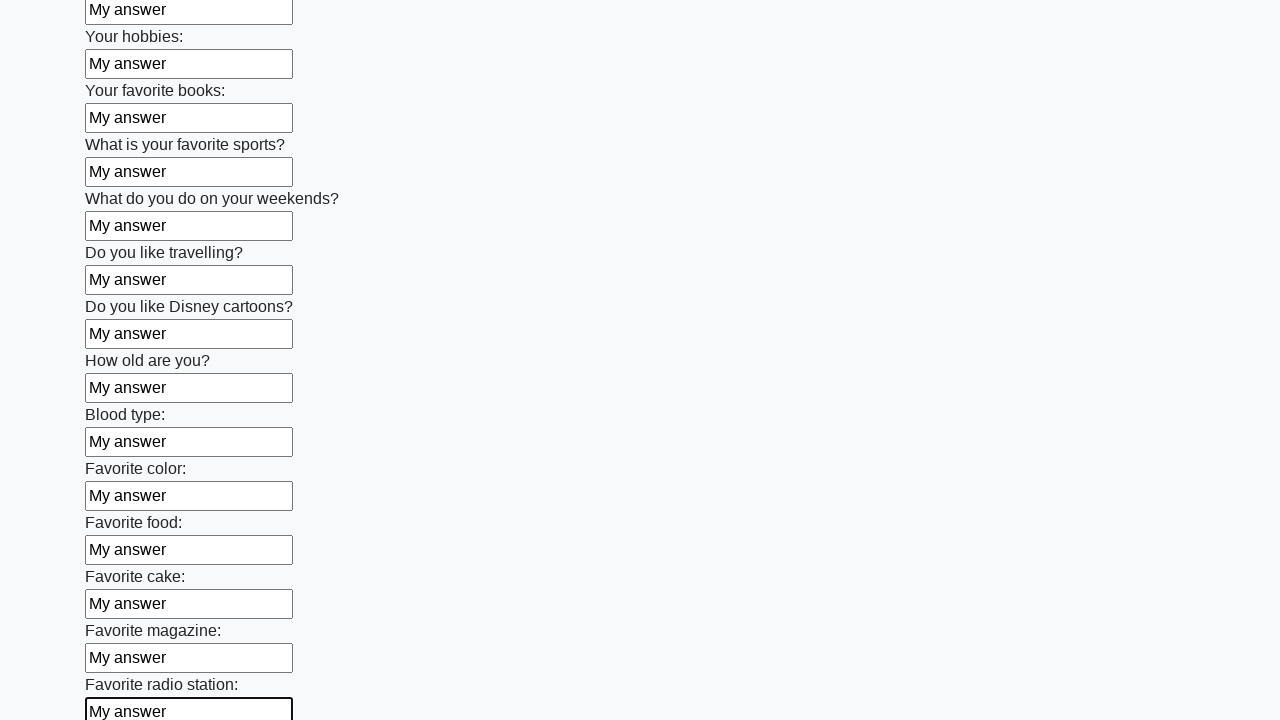

Filled input field with 'My answer' on input >> nth=24
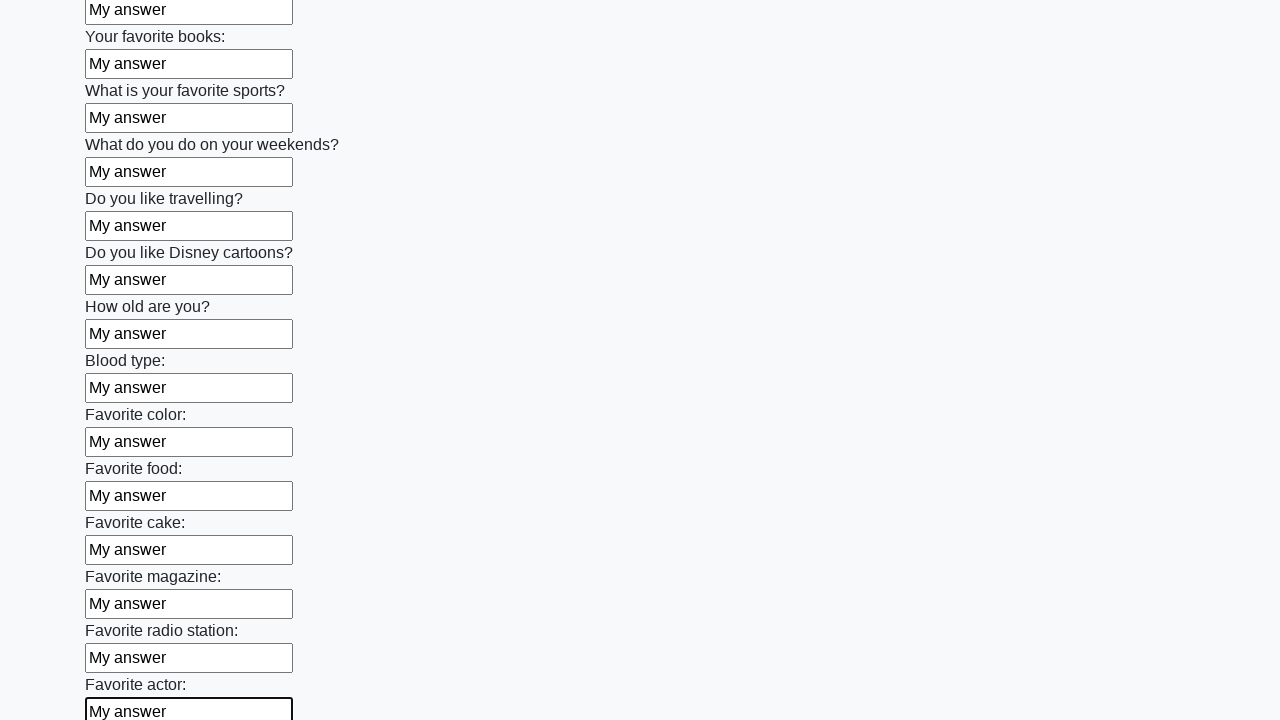

Filled input field with 'My answer' on input >> nth=25
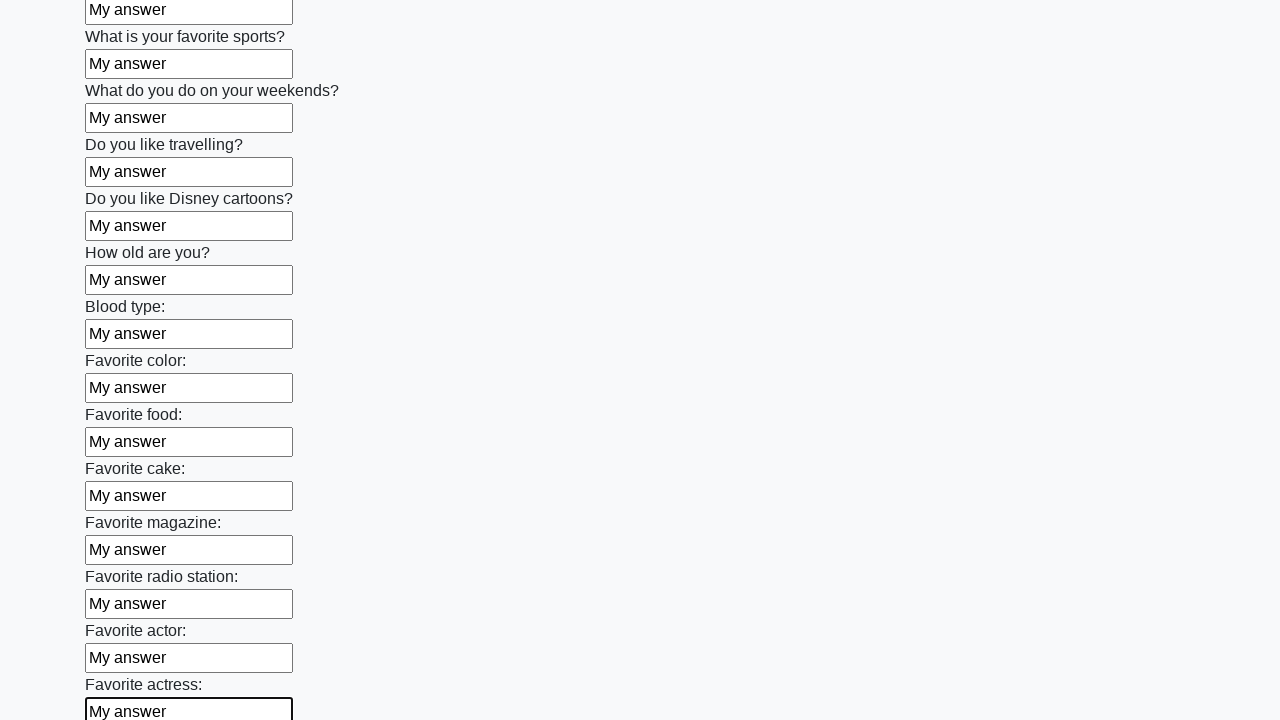

Filled input field with 'My answer' on input >> nth=26
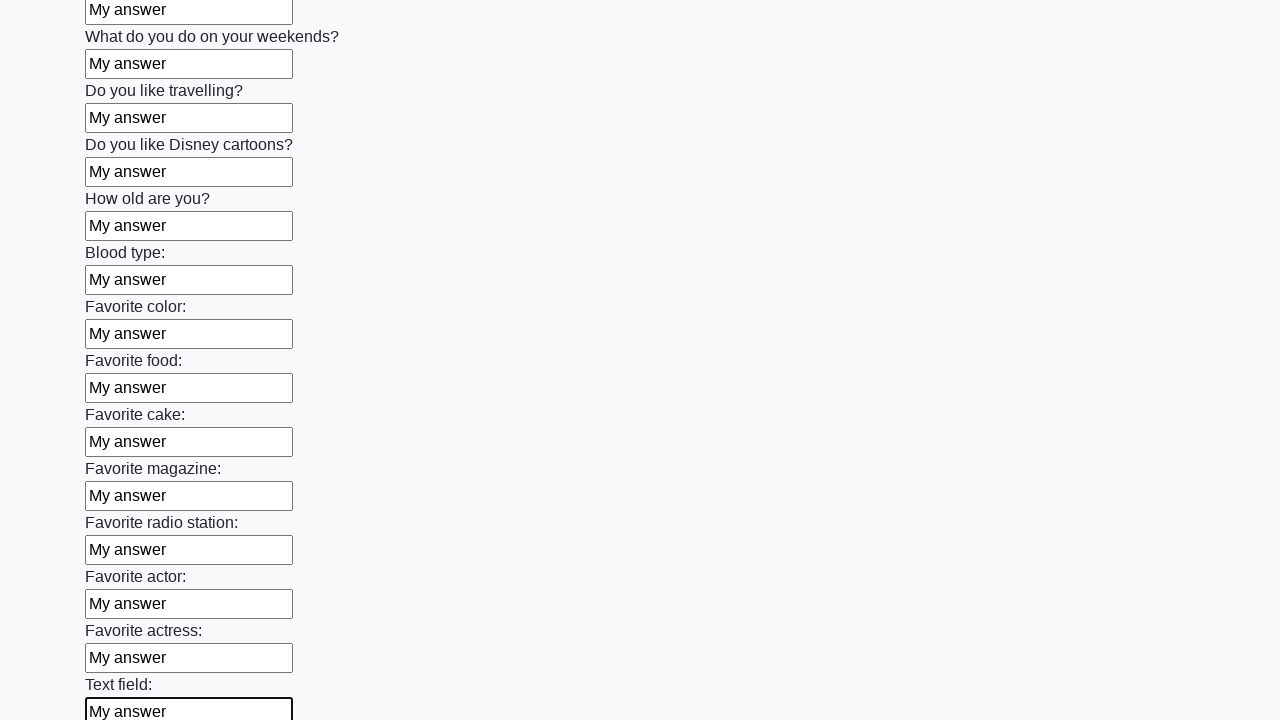

Filled input field with 'My answer' on input >> nth=27
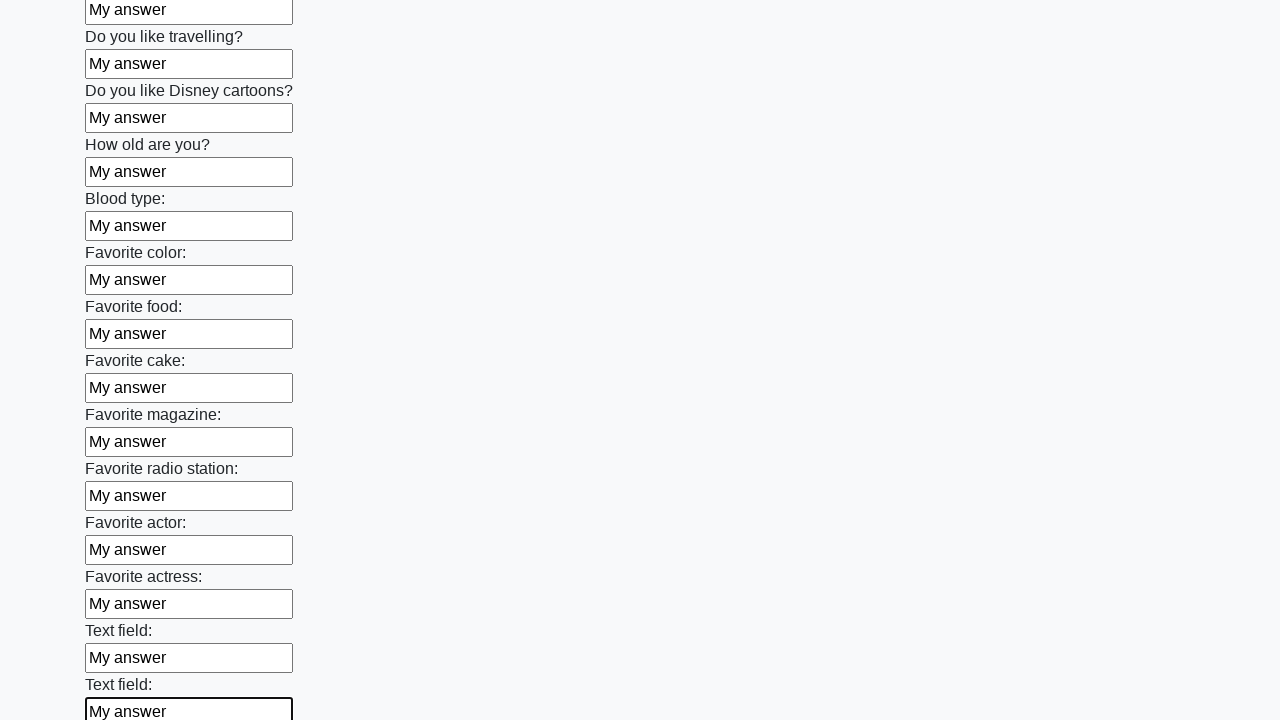

Filled input field with 'My answer' on input >> nth=28
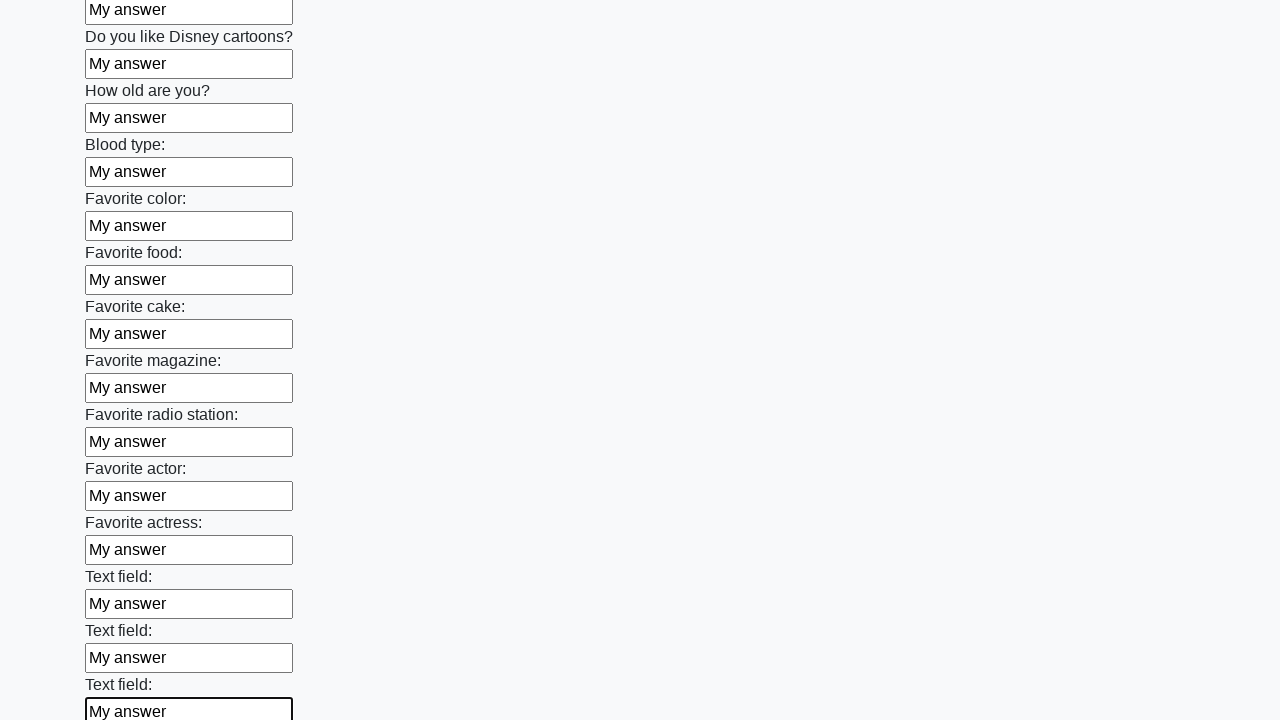

Filled input field with 'My answer' on input >> nth=29
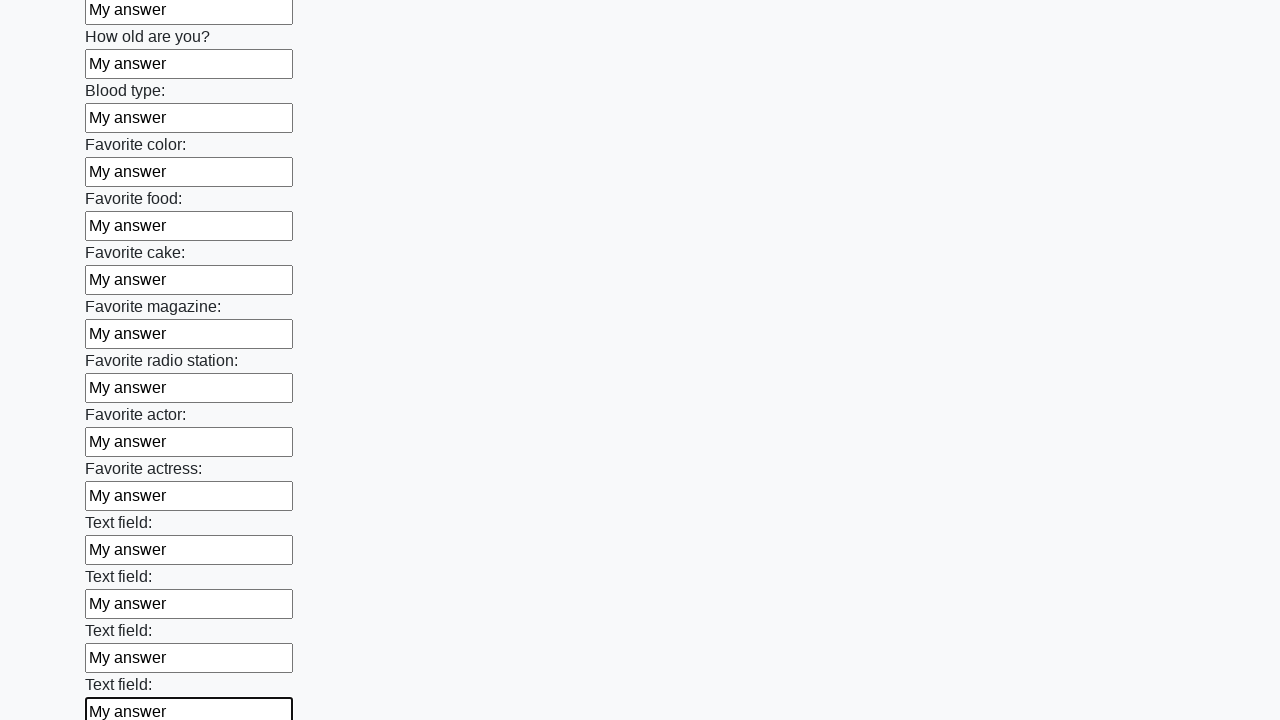

Filled input field with 'My answer' on input >> nth=30
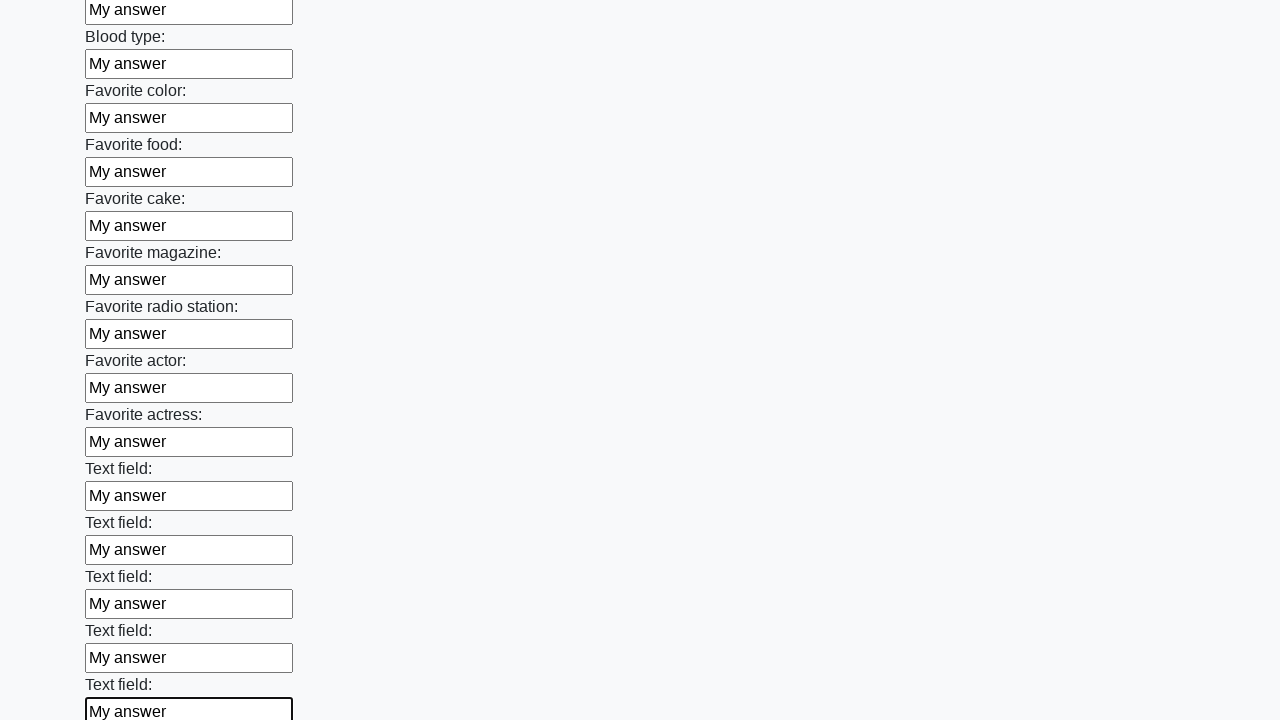

Filled input field with 'My answer' on input >> nth=31
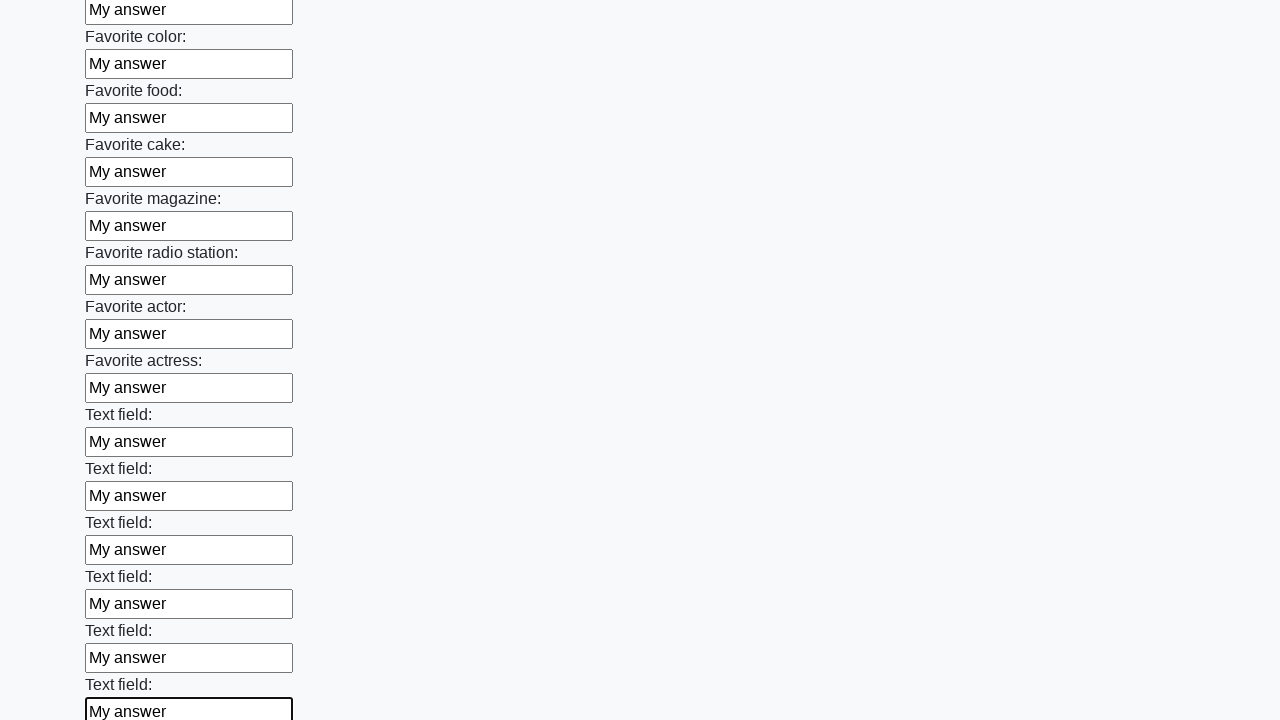

Filled input field with 'My answer' on input >> nth=32
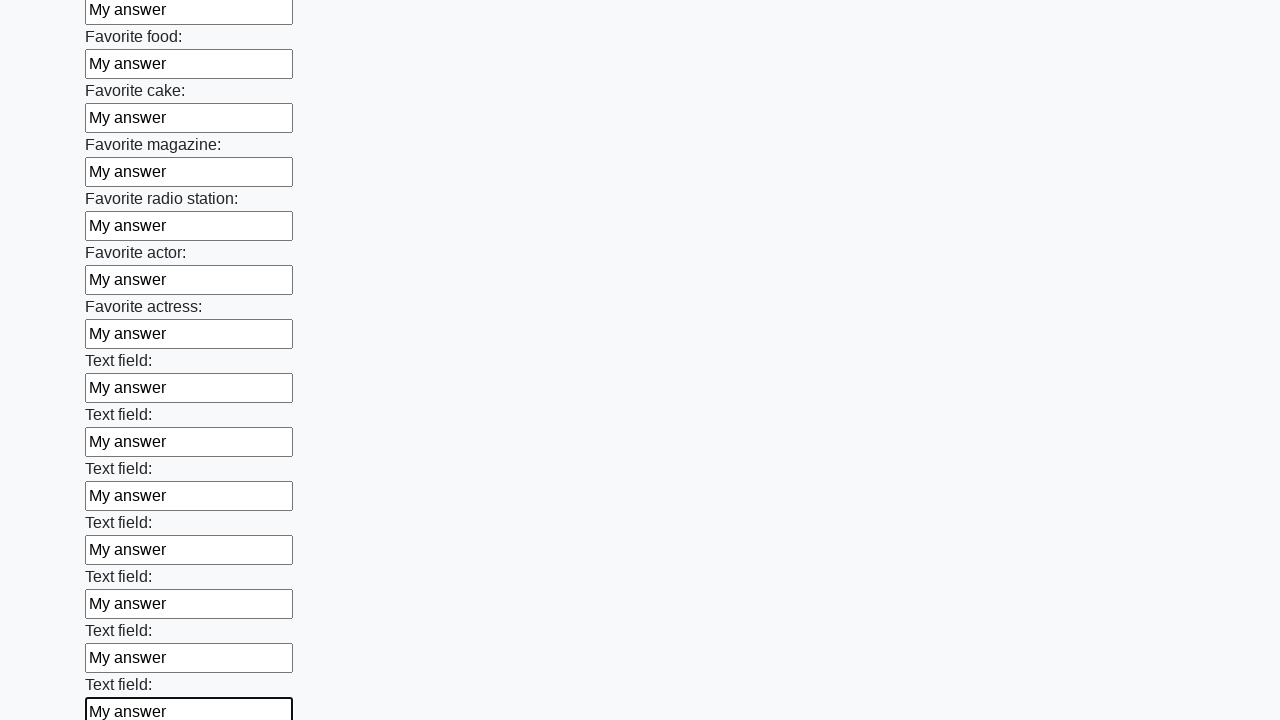

Filled input field with 'My answer' on input >> nth=33
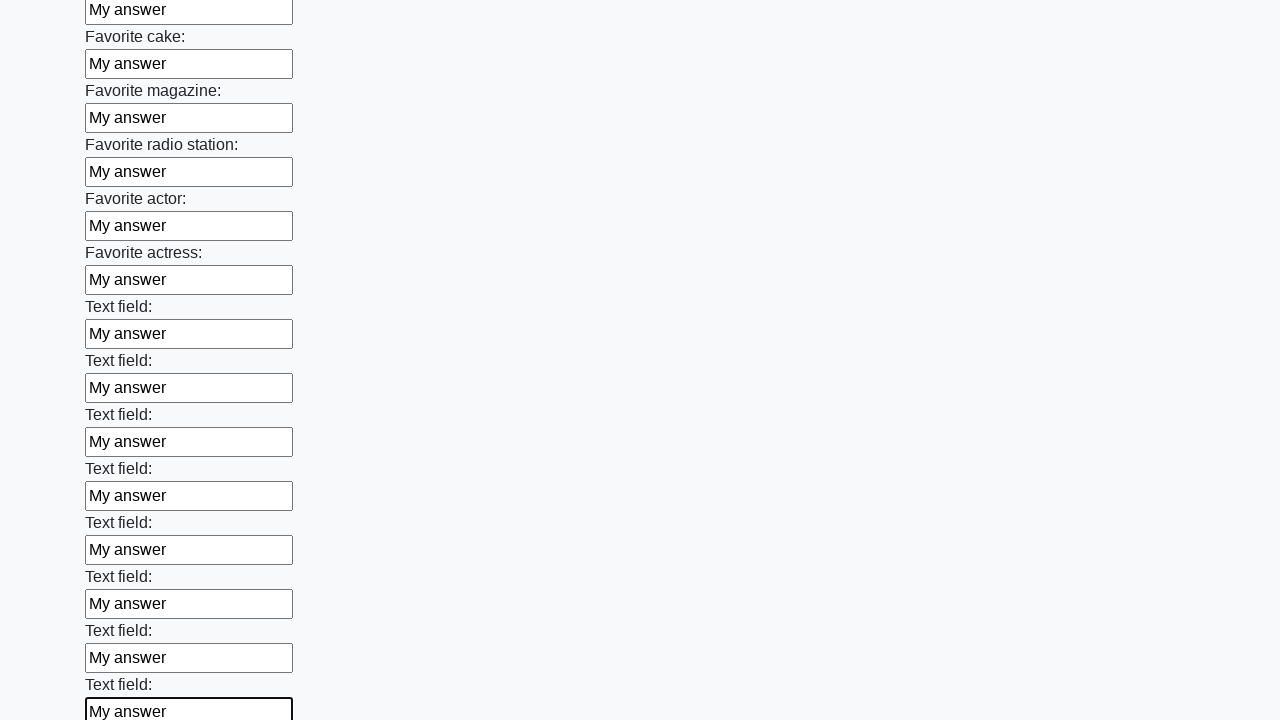

Filled input field with 'My answer' on input >> nth=34
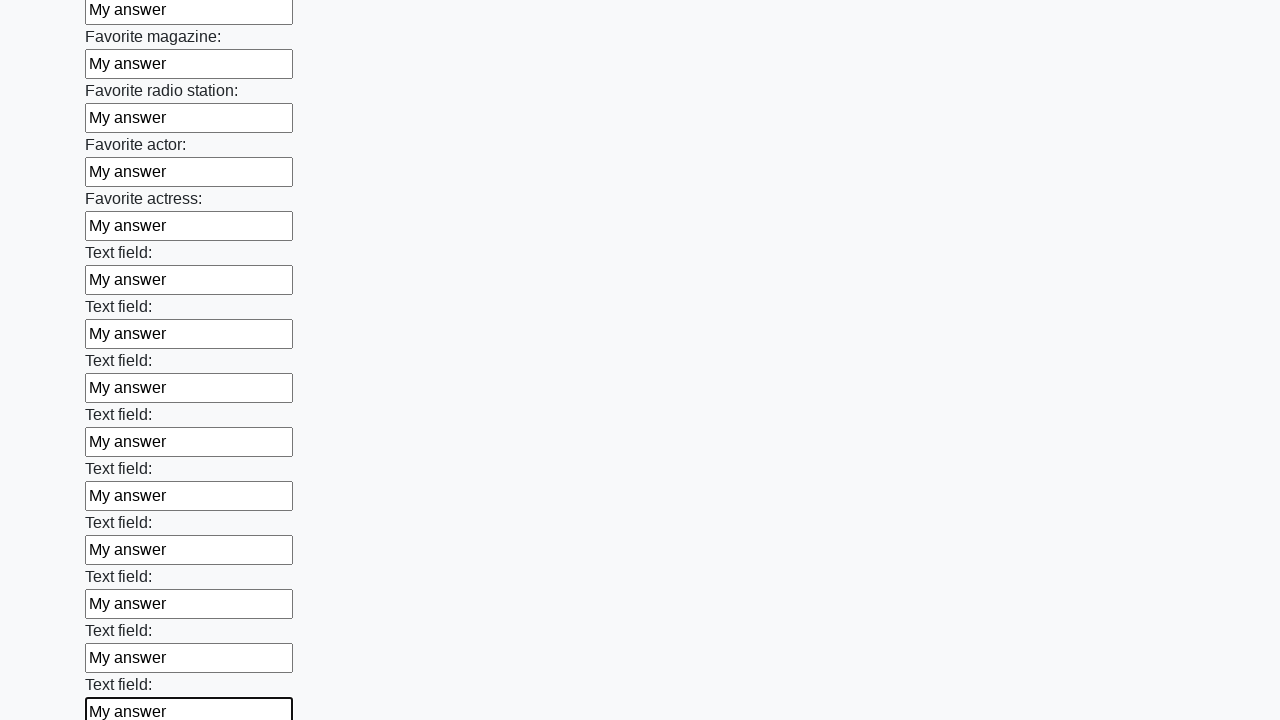

Filled input field with 'My answer' on input >> nth=35
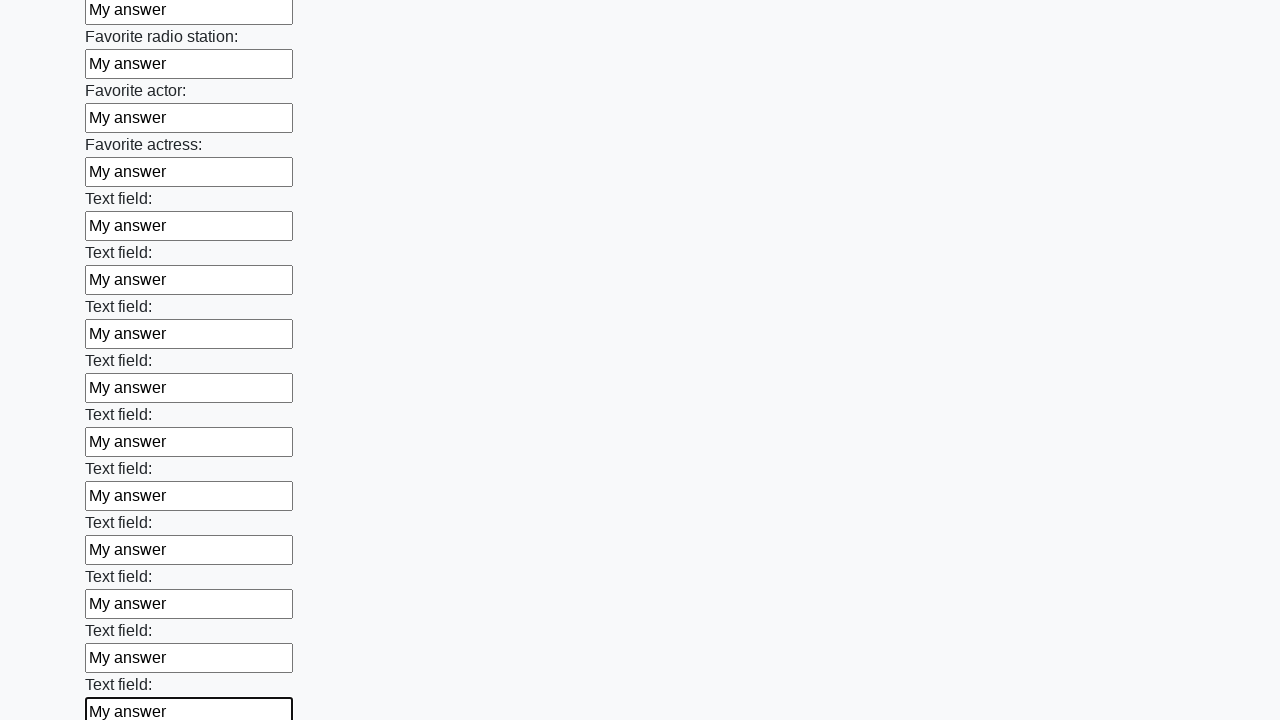

Filled input field with 'My answer' on input >> nth=36
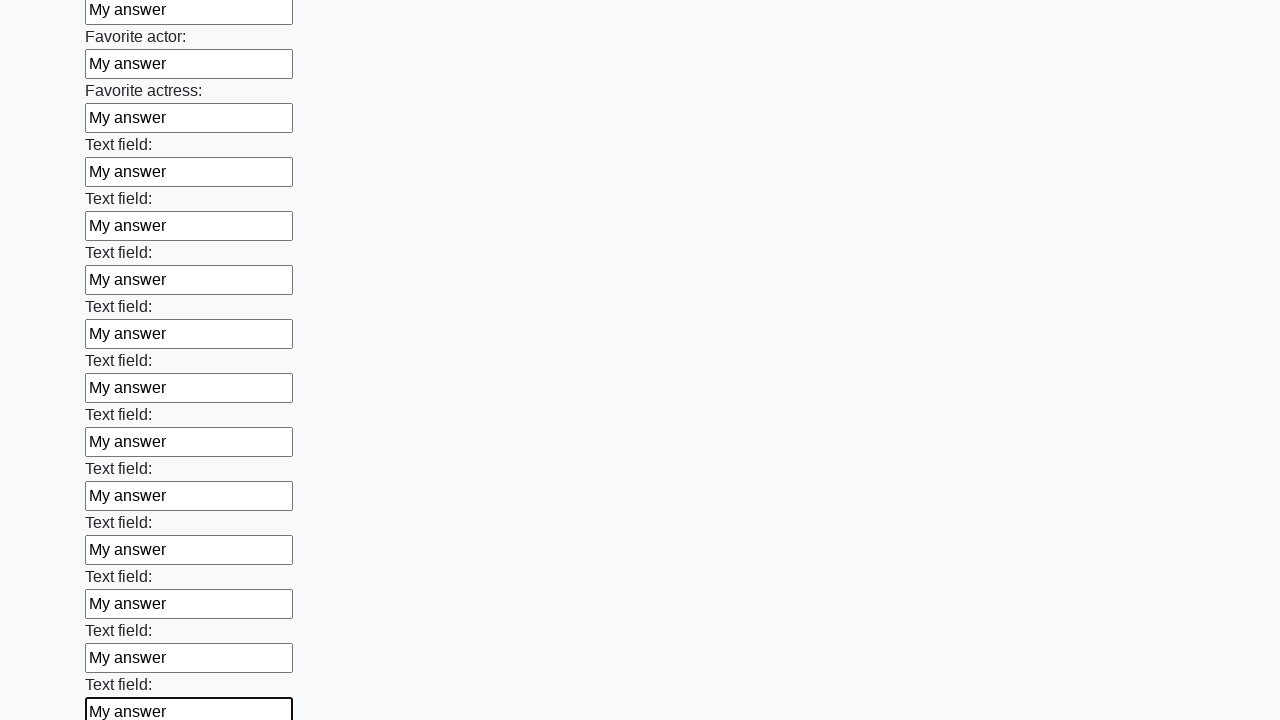

Filled input field with 'My answer' on input >> nth=37
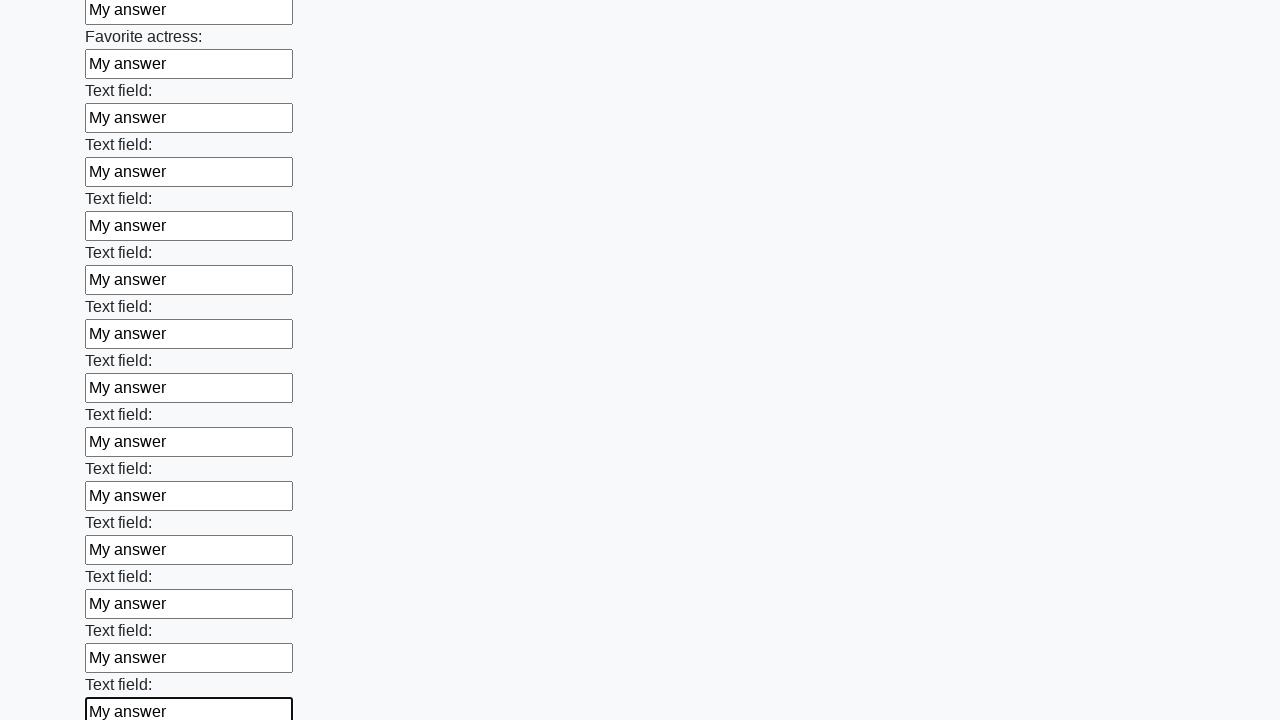

Filled input field with 'My answer' on input >> nth=38
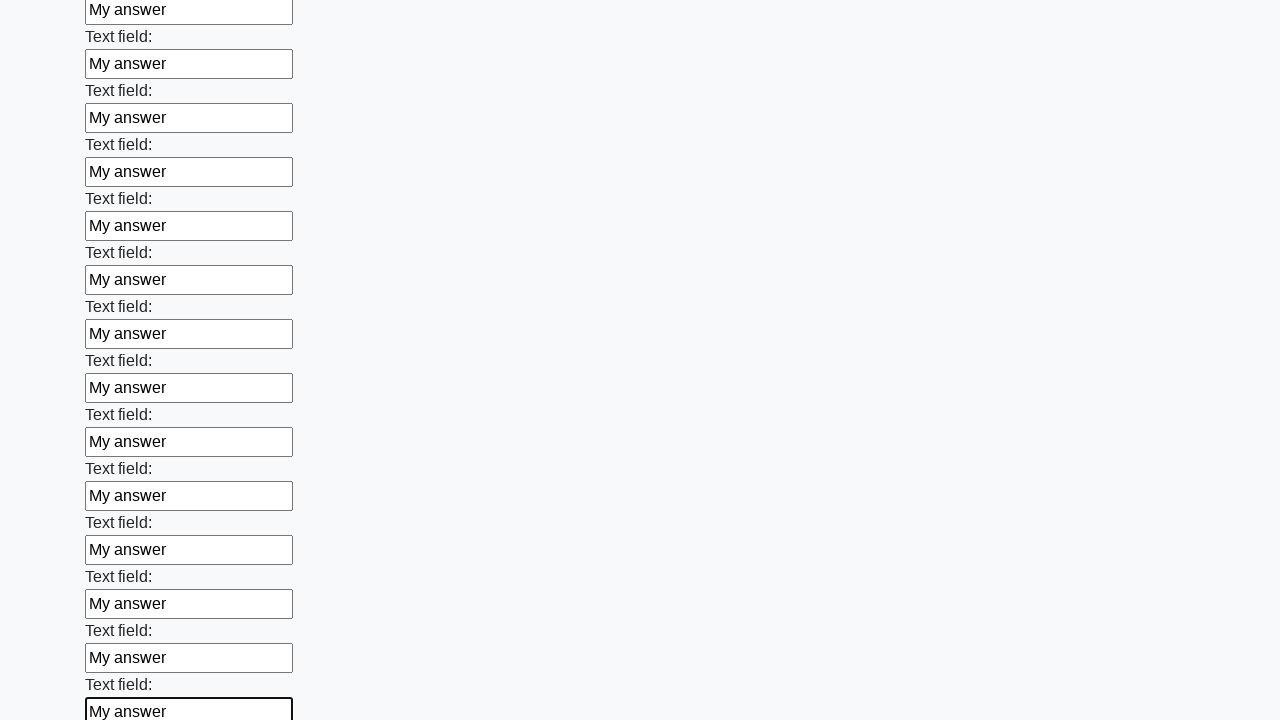

Filled input field with 'My answer' on input >> nth=39
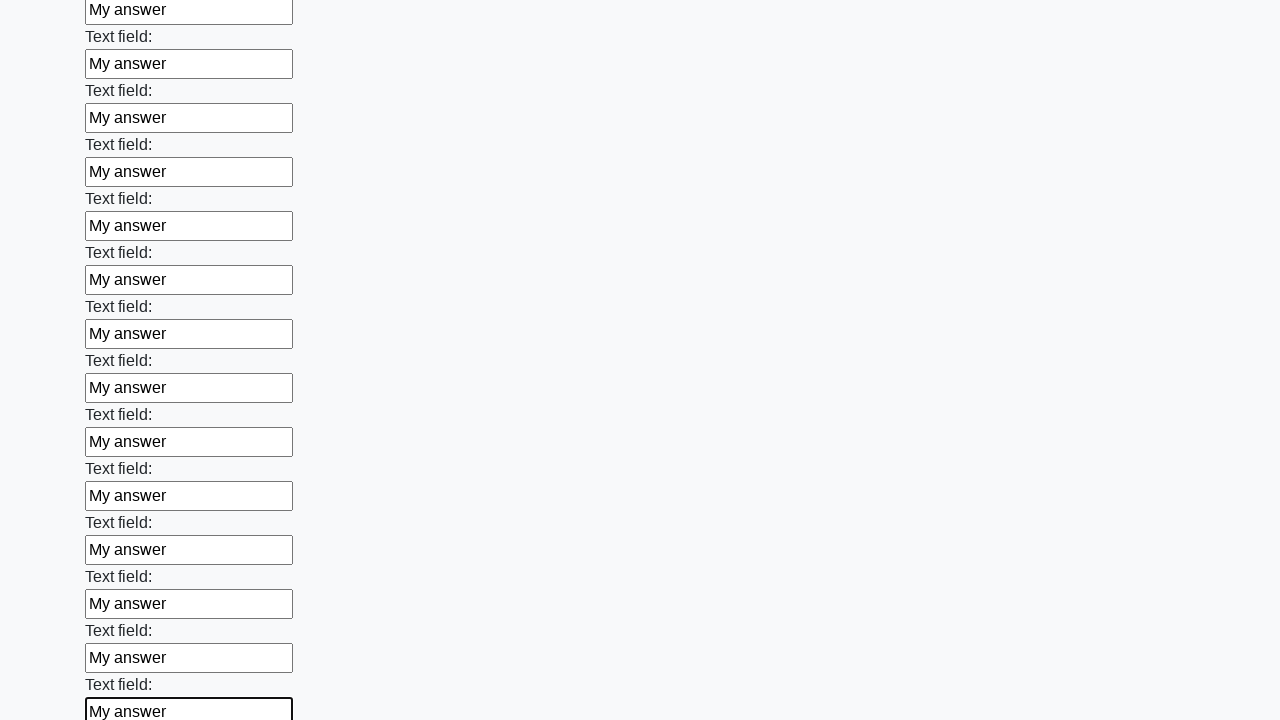

Filled input field with 'My answer' on input >> nth=40
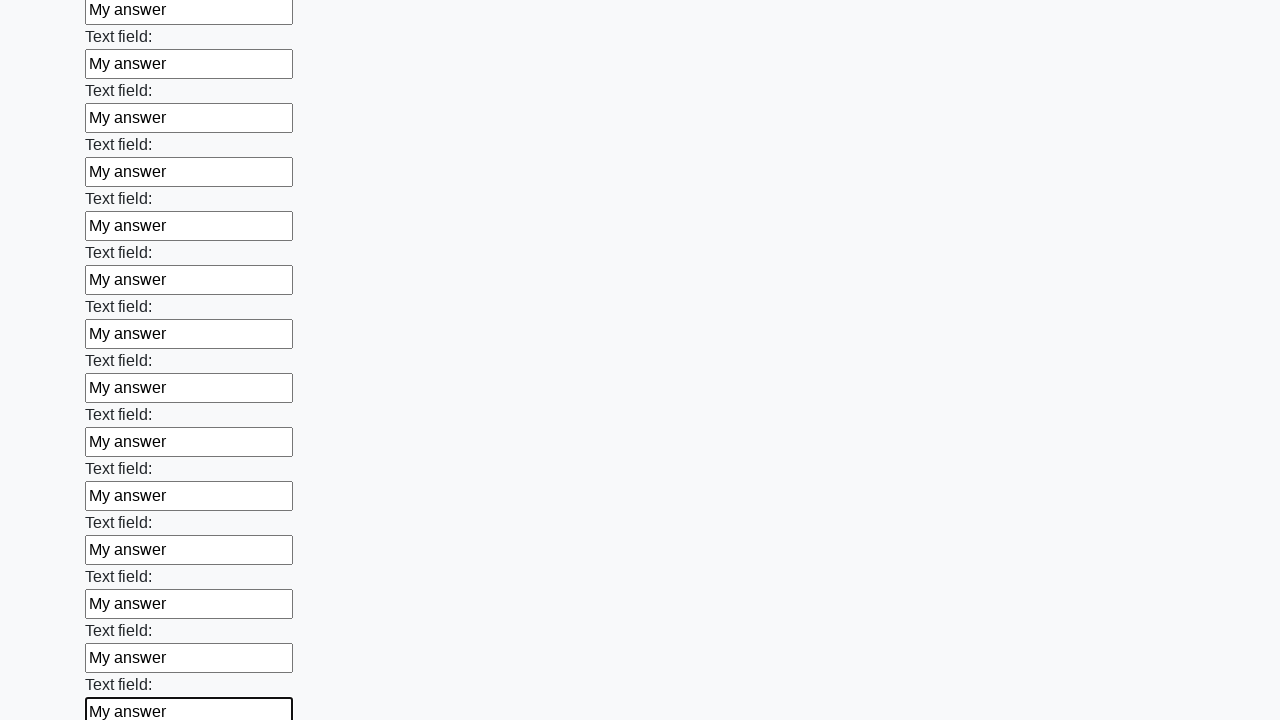

Filled input field with 'My answer' on input >> nth=41
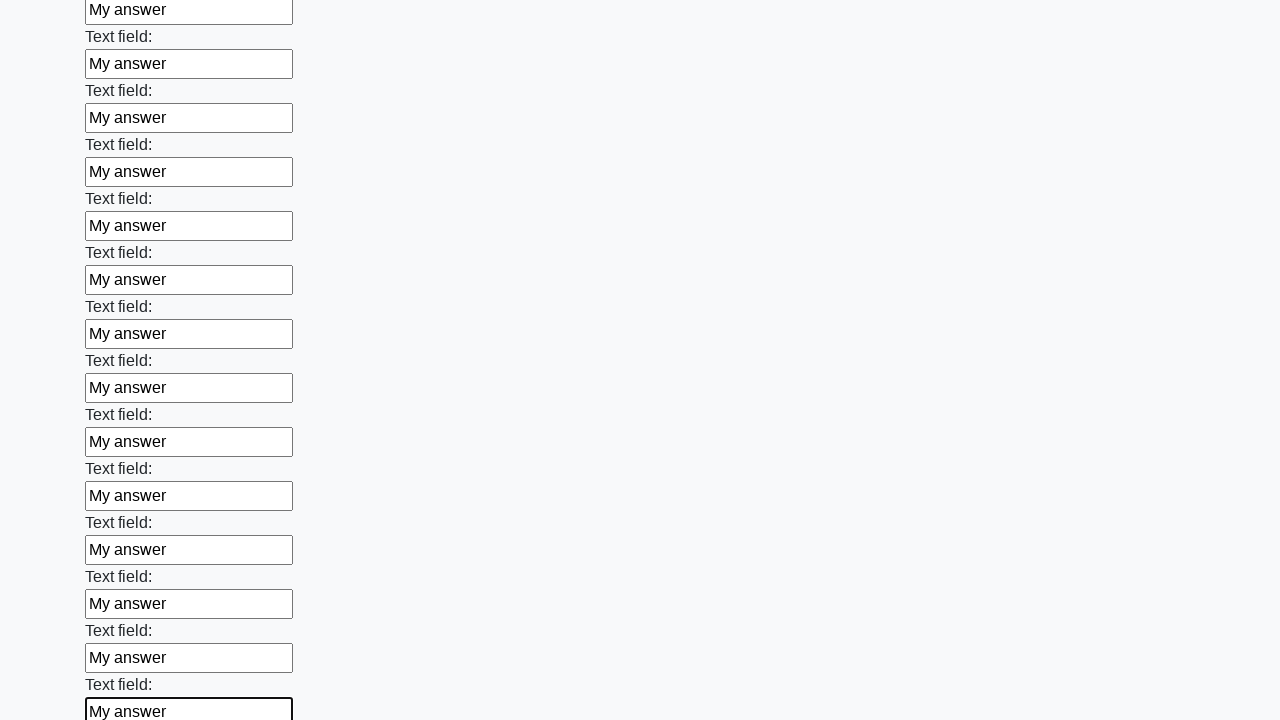

Filled input field with 'My answer' on input >> nth=42
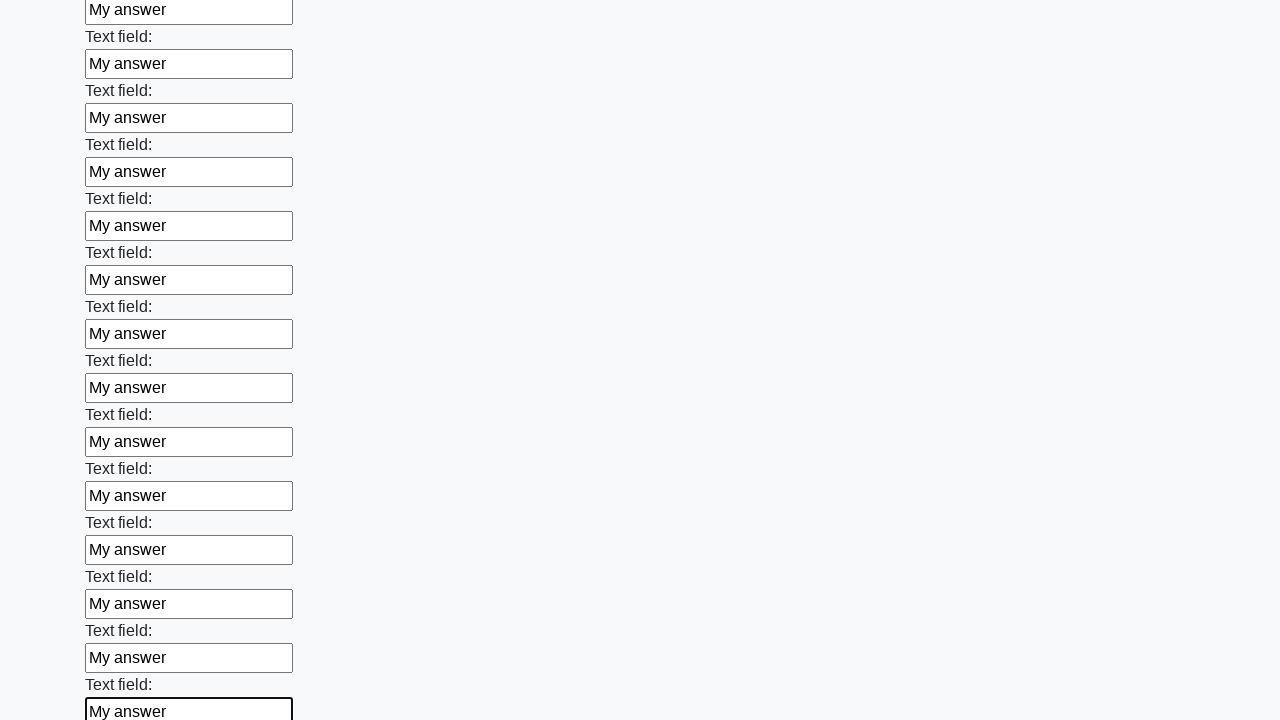

Filled input field with 'My answer' on input >> nth=43
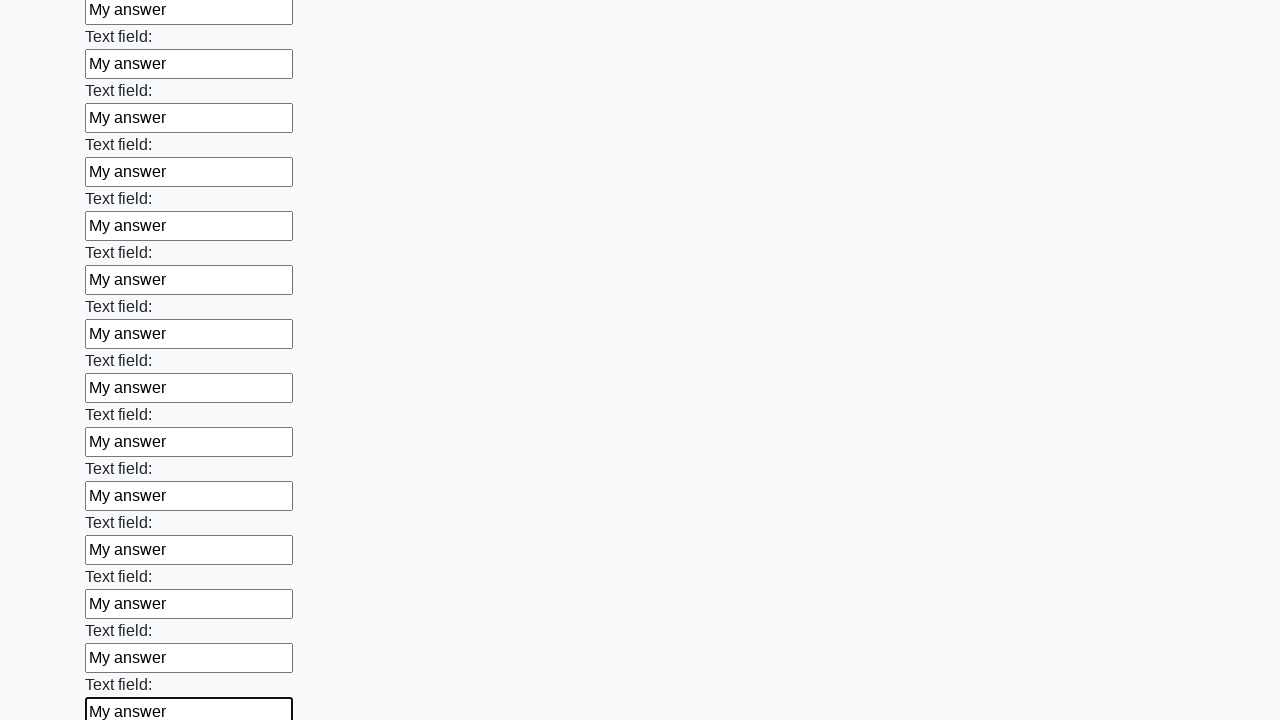

Filled input field with 'My answer' on input >> nth=44
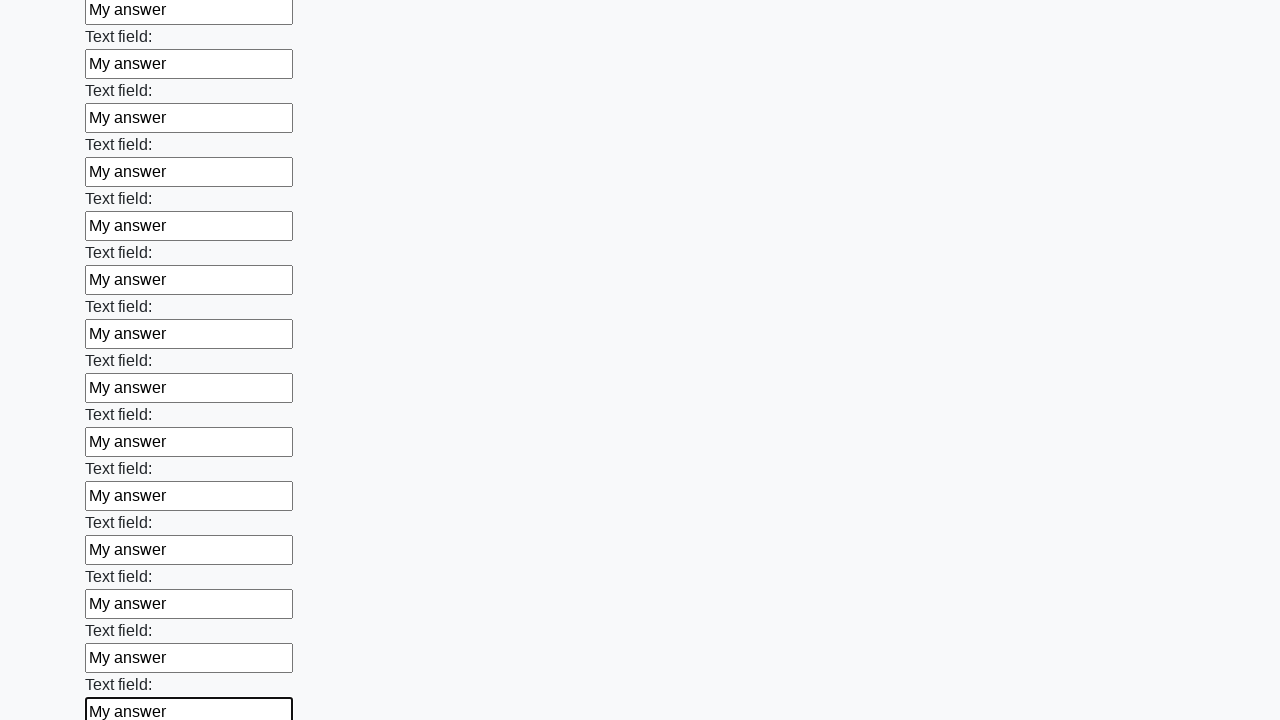

Filled input field with 'My answer' on input >> nth=45
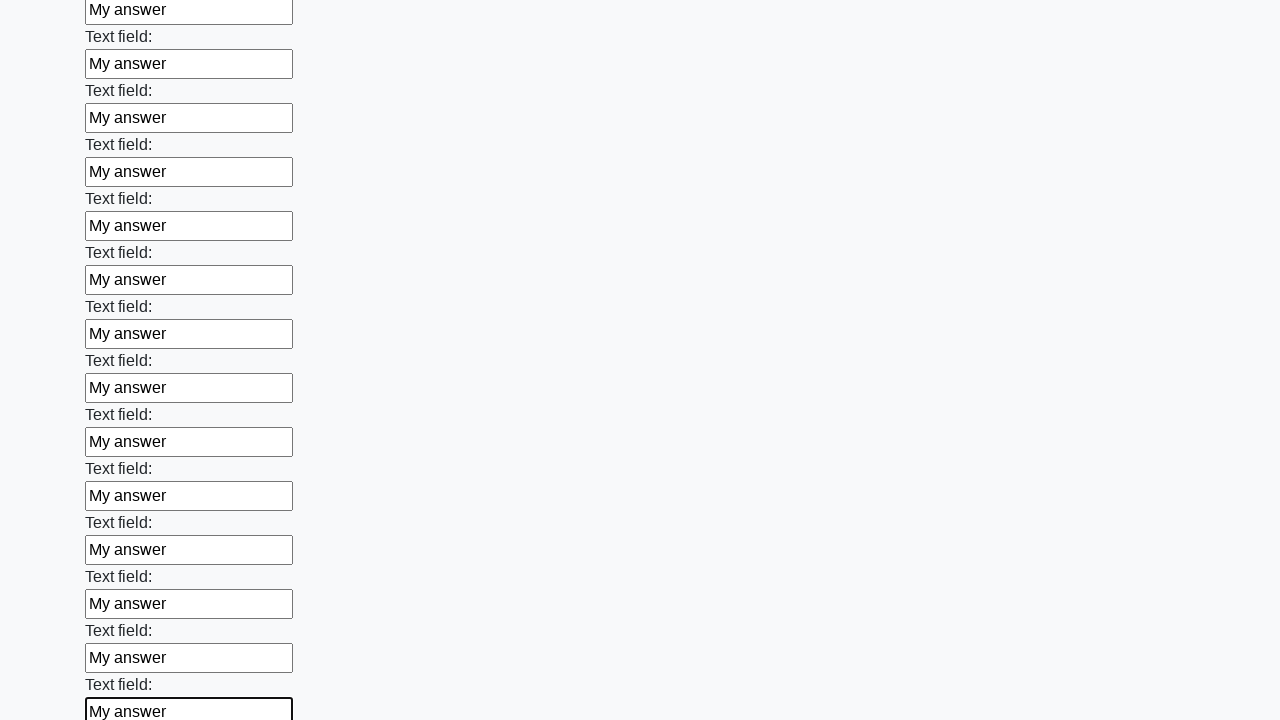

Filled input field with 'My answer' on input >> nth=46
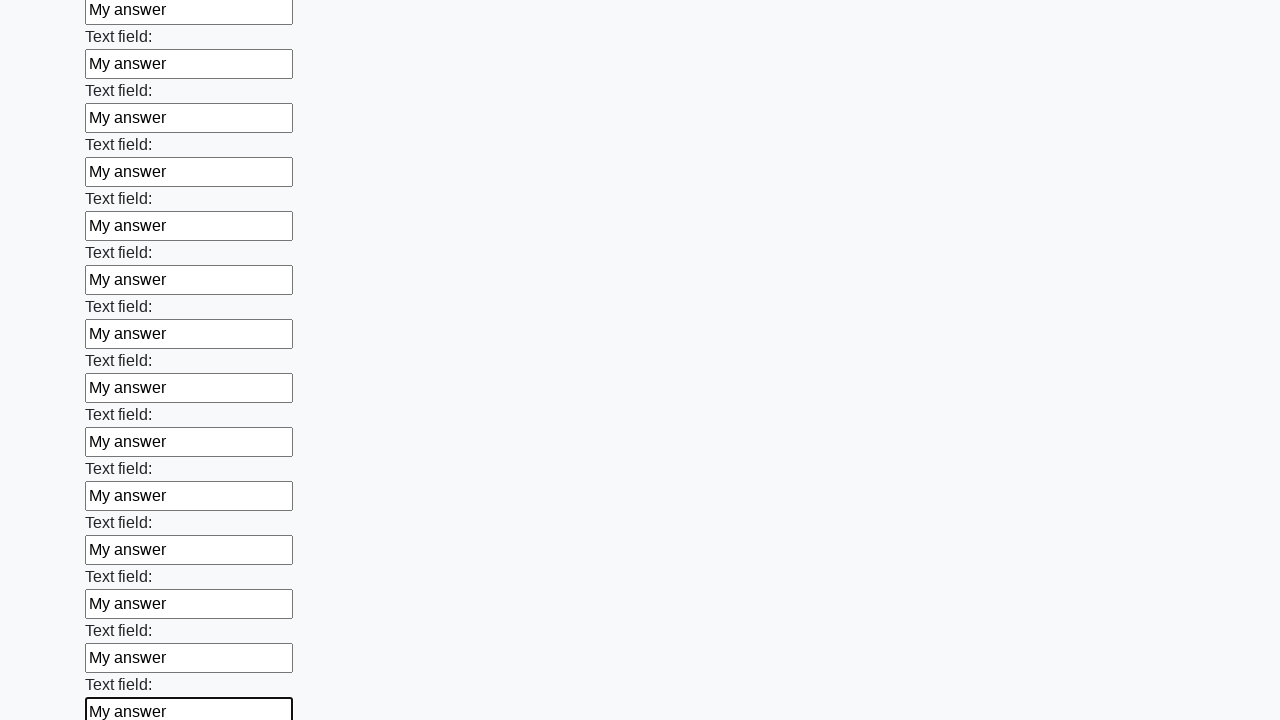

Filled input field with 'My answer' on input >> nth=47
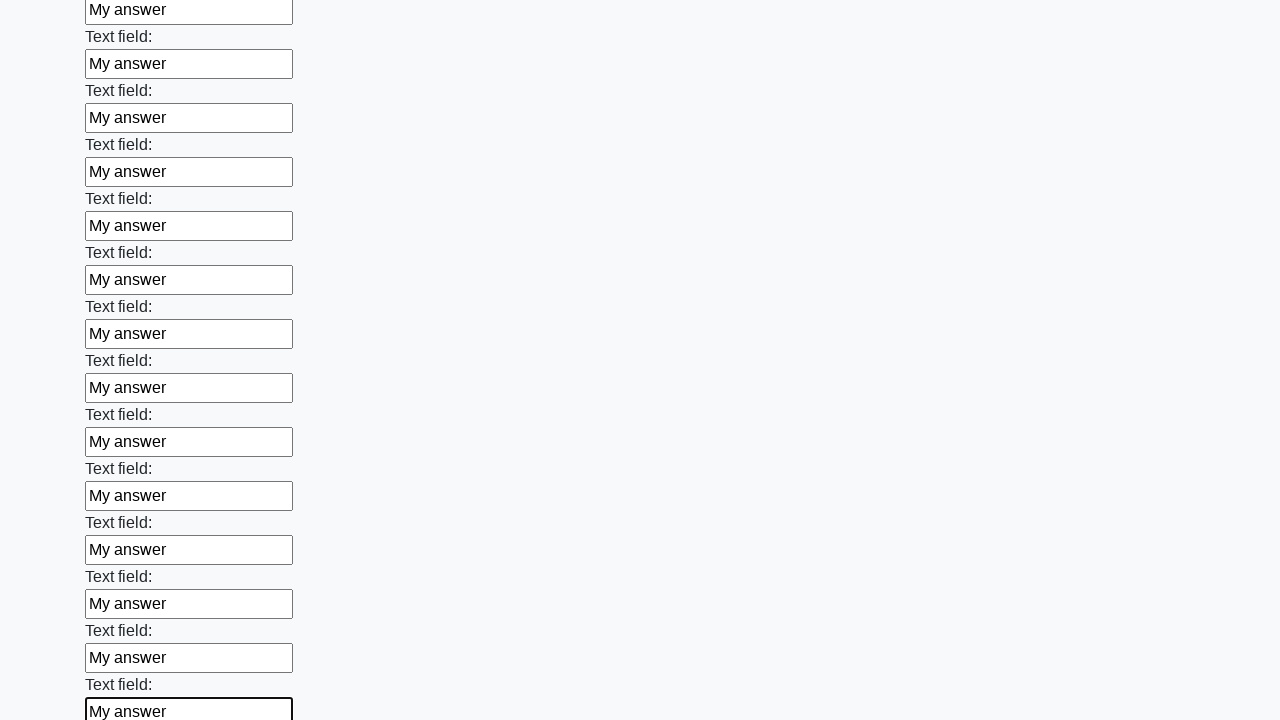

Filled input field with 'My answer' on input >> nth=48
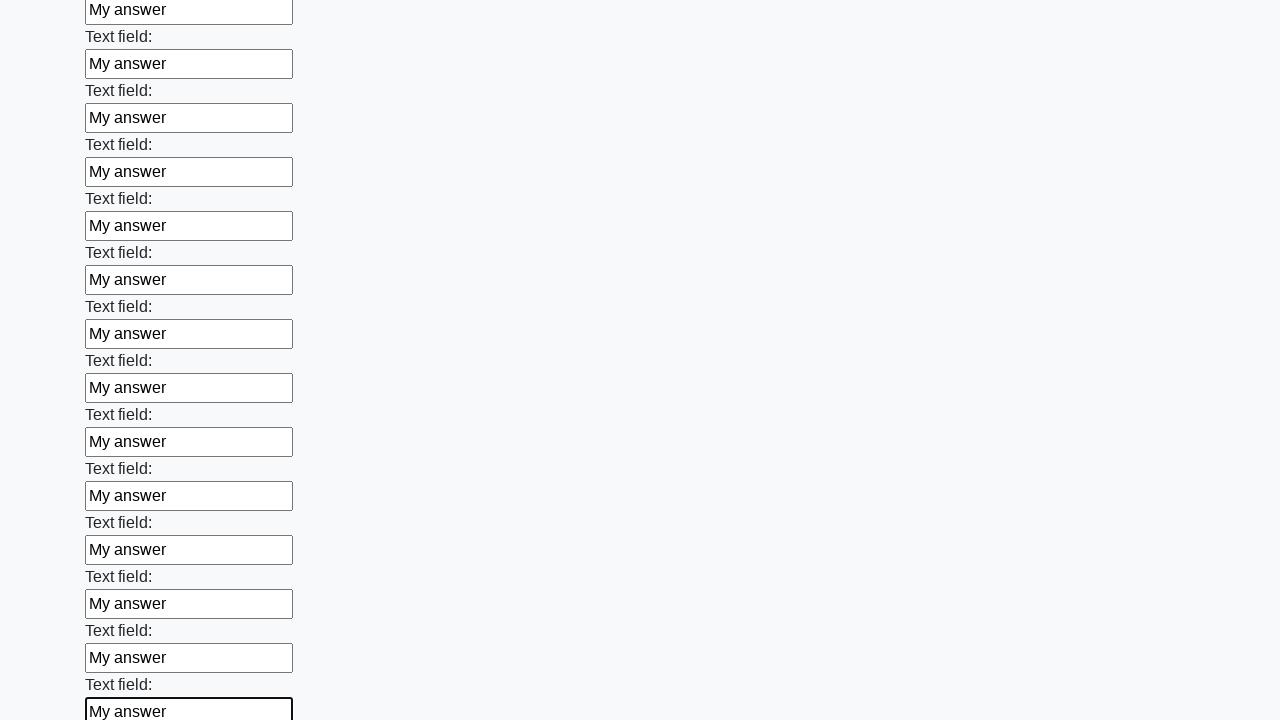

Filled input field with 'My answer' on input >> nth=49
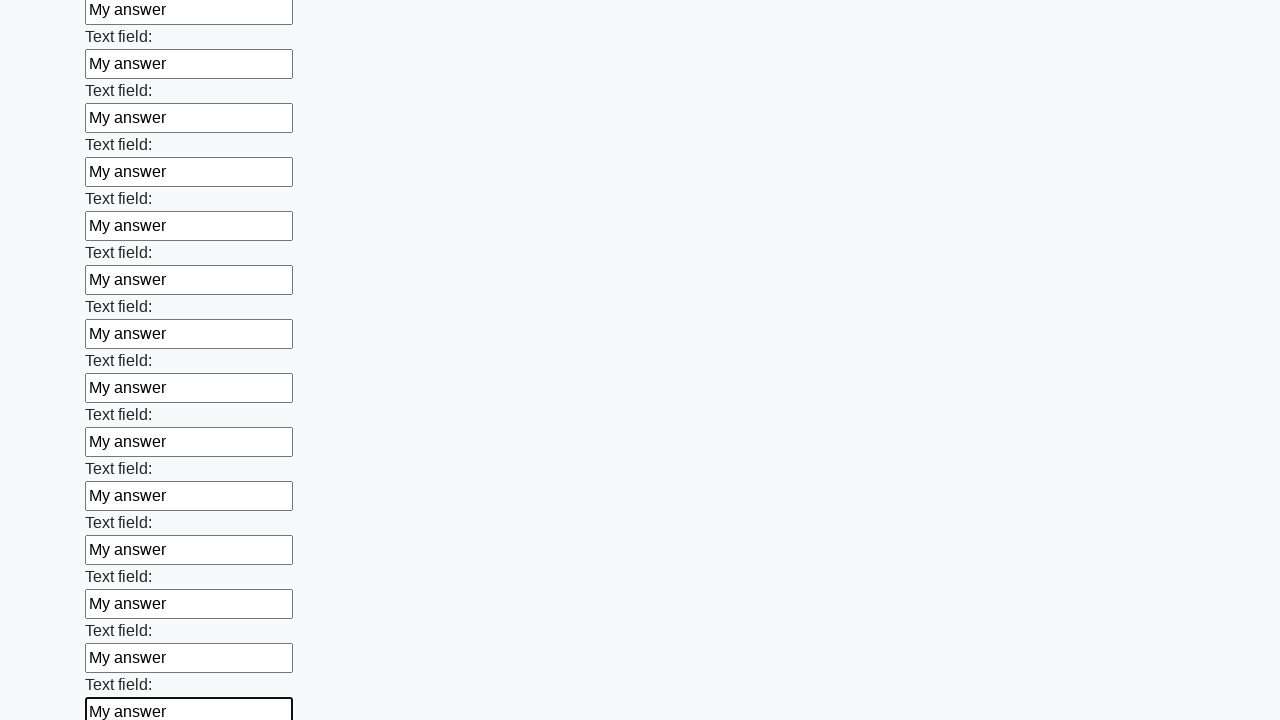

Filled input field with 'My answer' on input >> nth=50
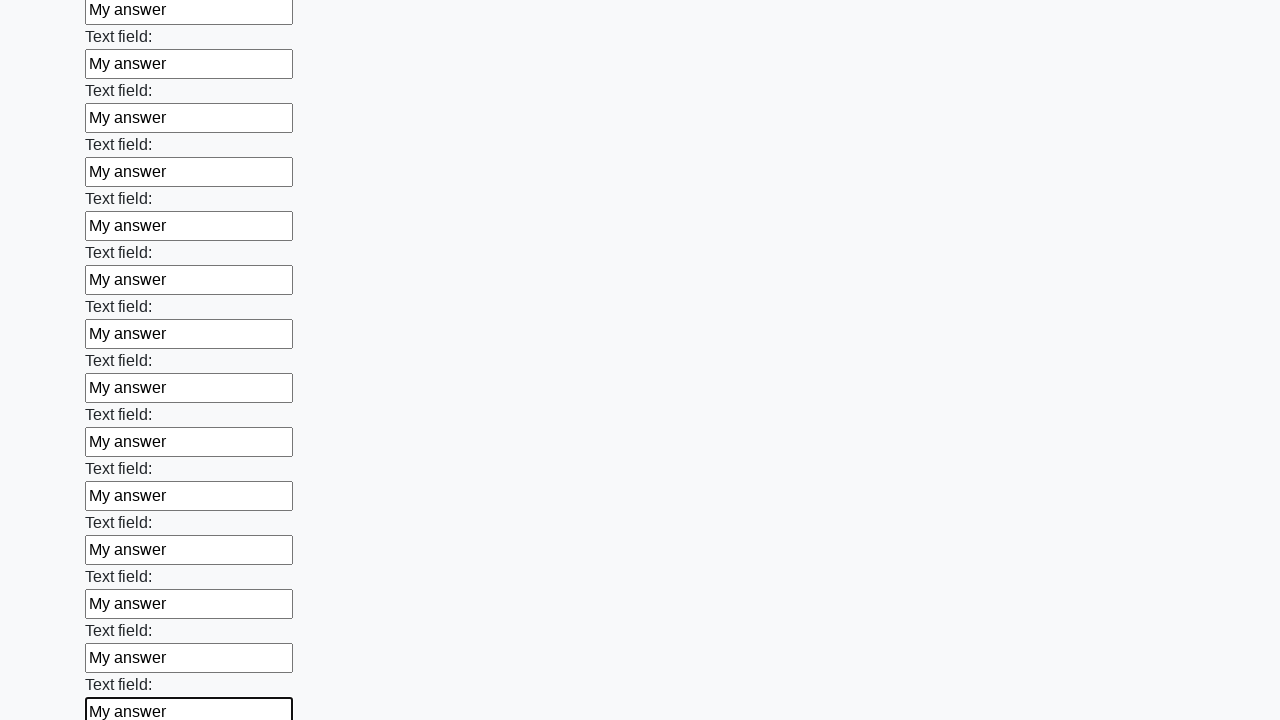

Filled input field with 'My answer' on input >> nth=51
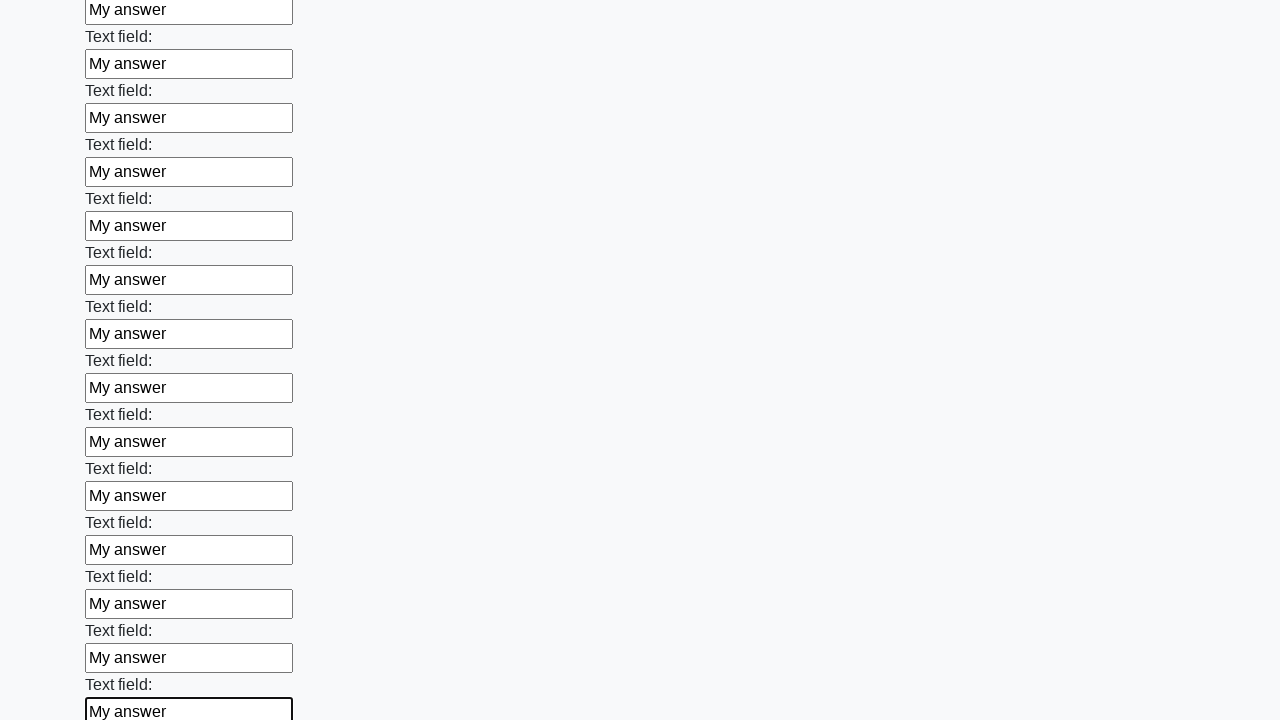

Filled input field with 'My answer' on input >> nth=52
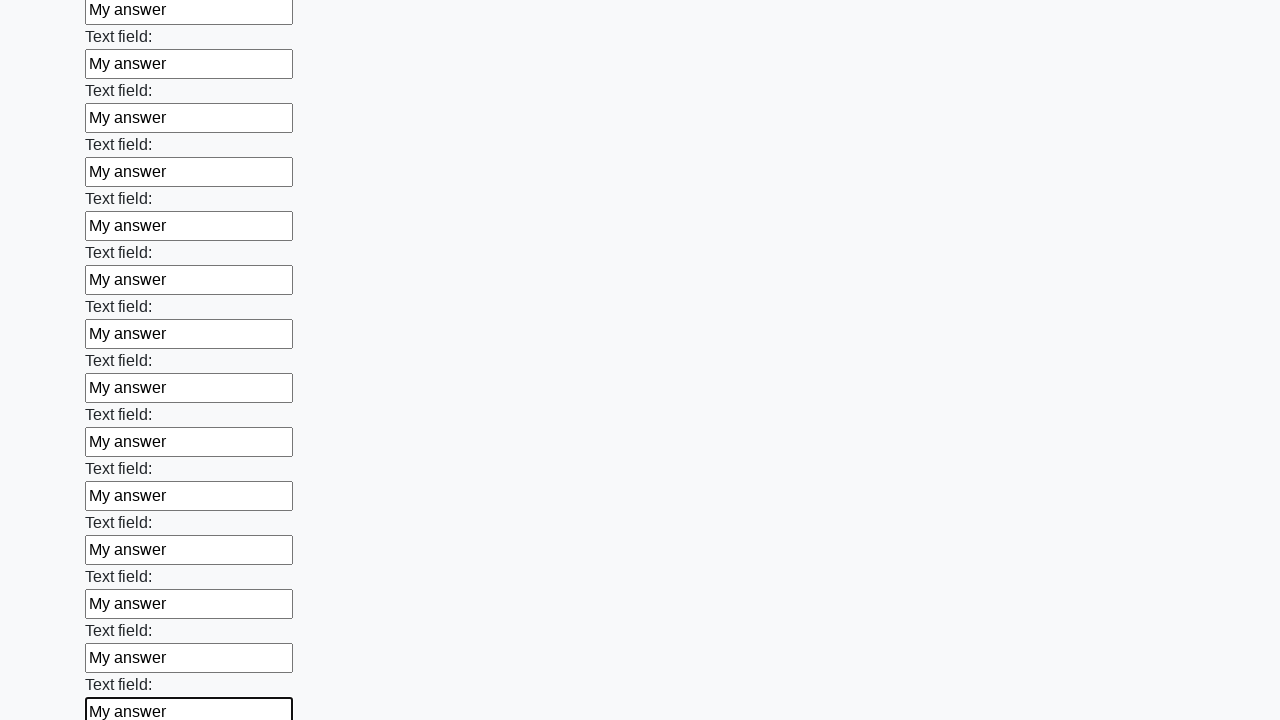

Filled input field with 'My answer' on input >> nth=53
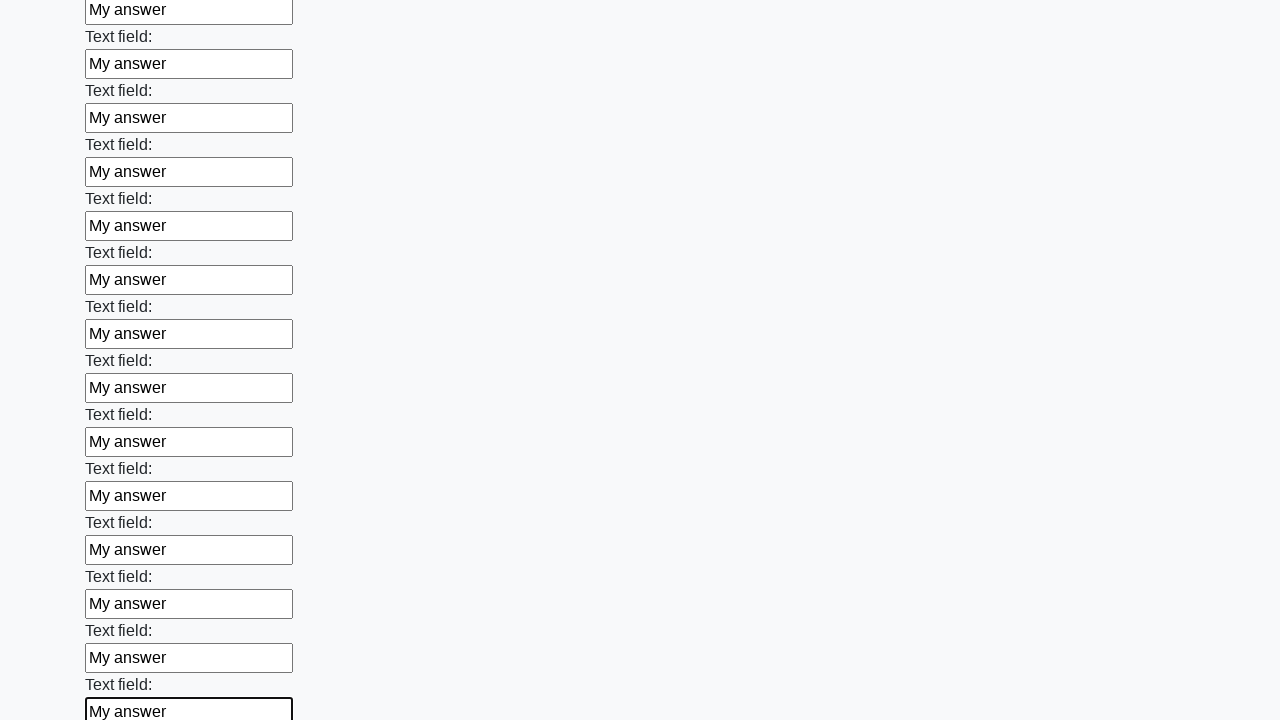

Filled input field with 'My answer' on input >> nth=54
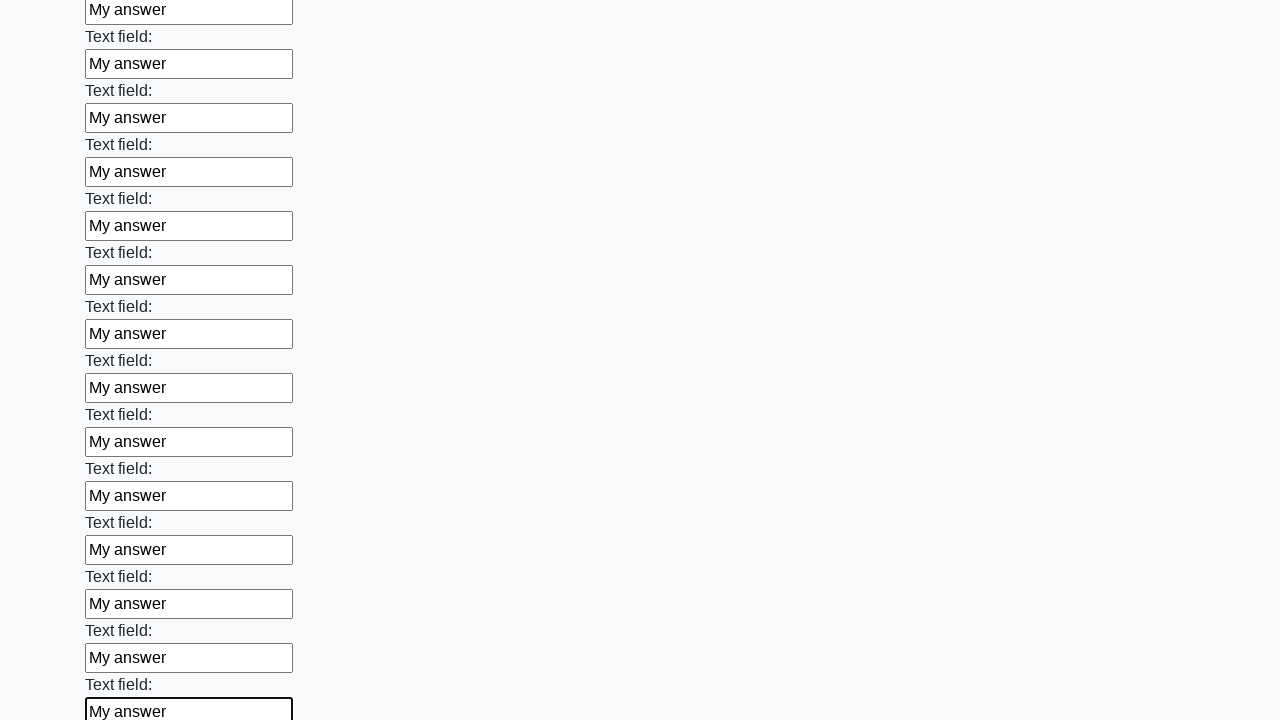

Filled input field with 'My answer' on input >> nth=55
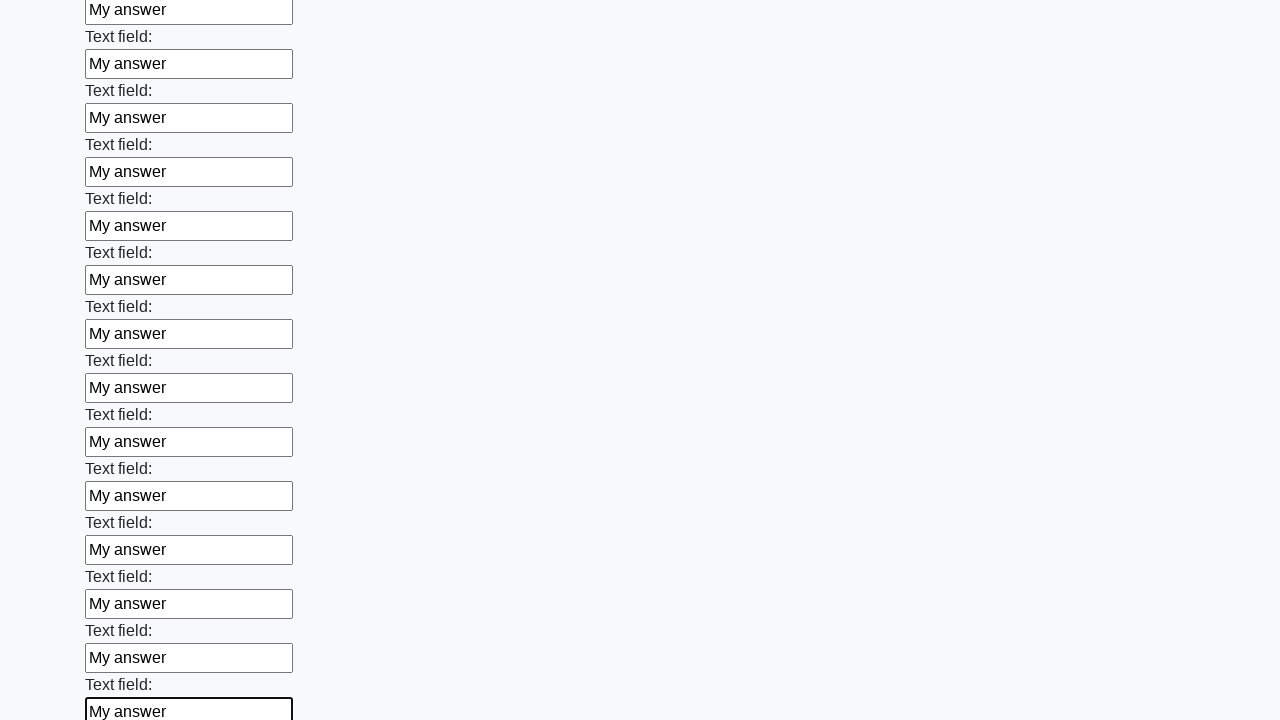

Filled input field with 'My answer' on input >> nth=56
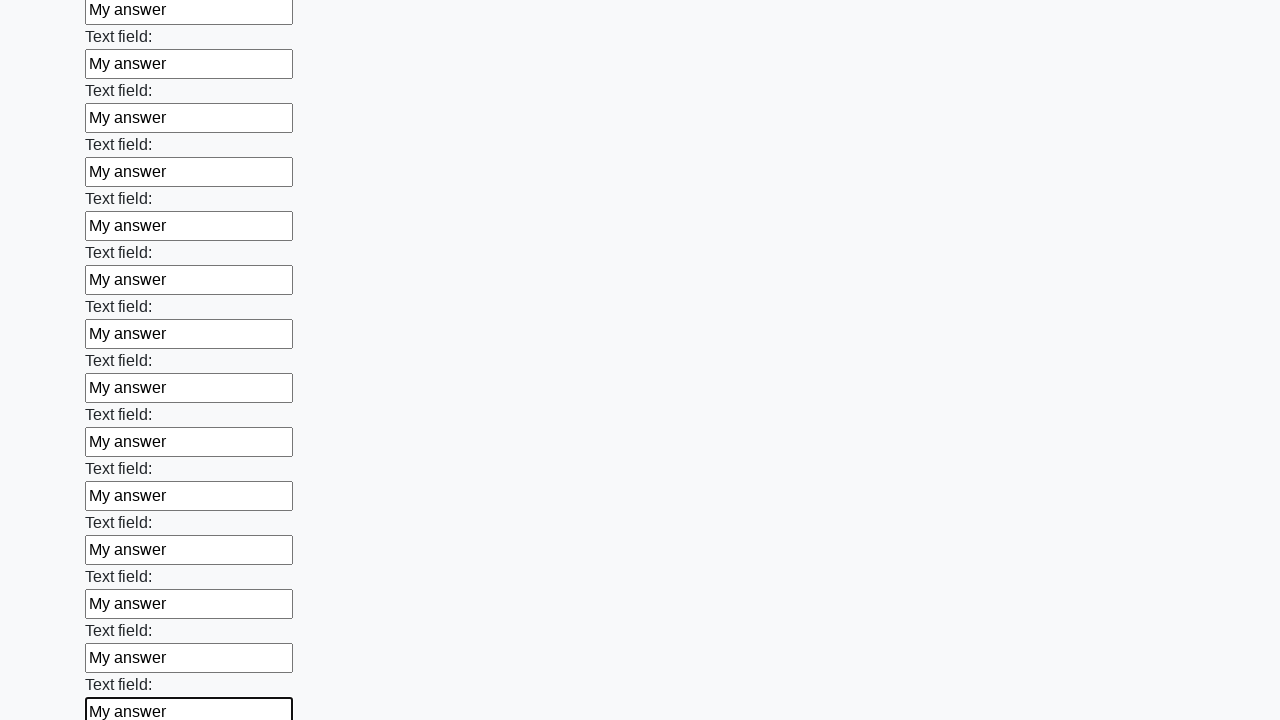

Filled input field with 'My answer' on input >> nth=57
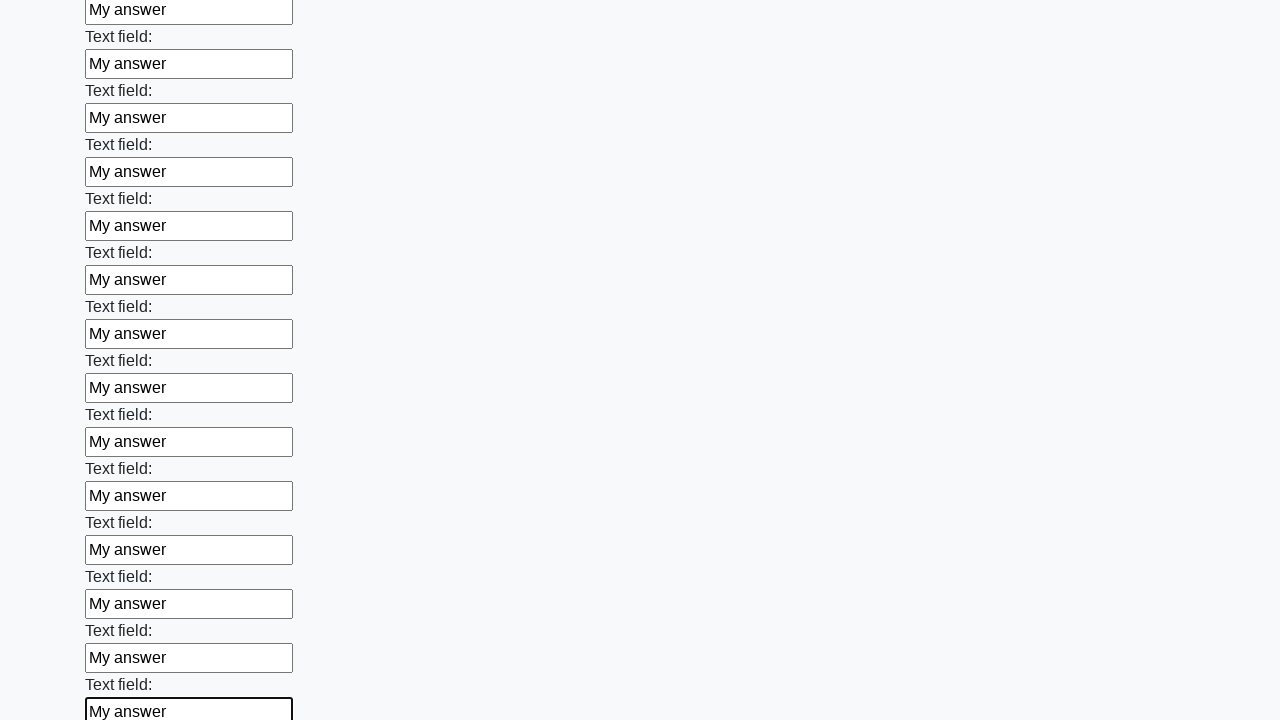

Filled input field with 'My answer' on input >> nth=58
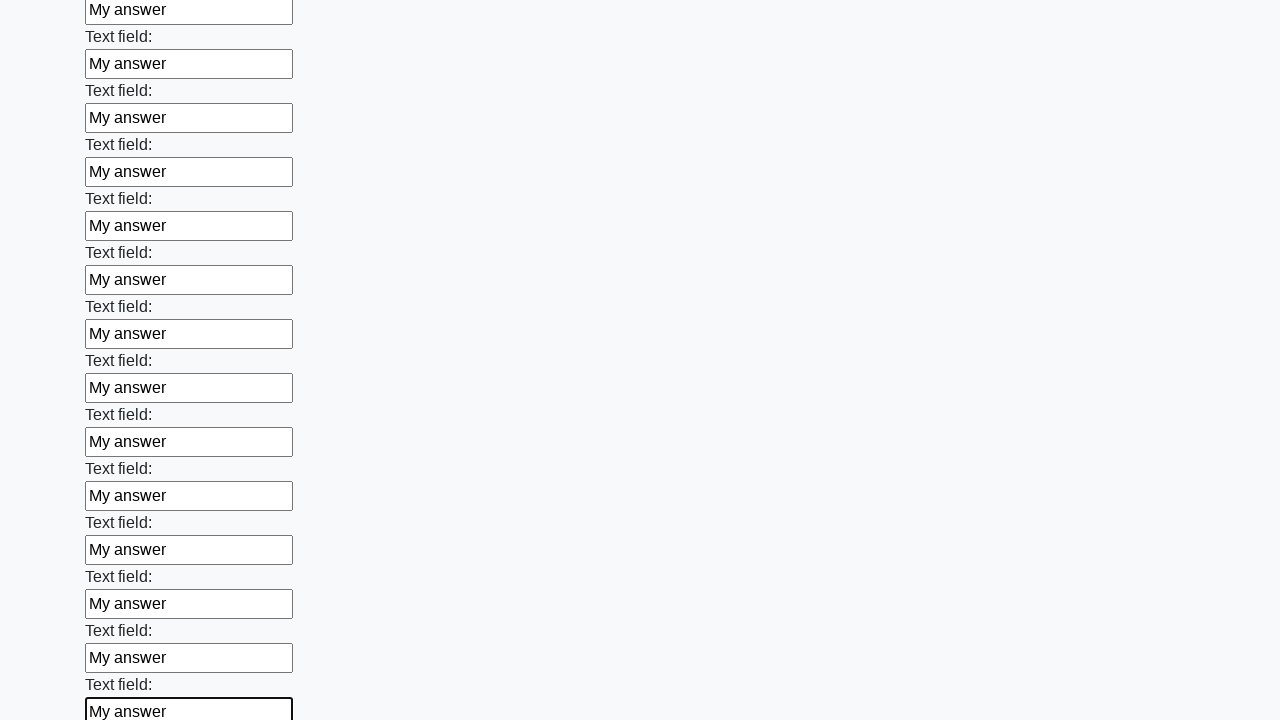

Filled input field with 'My answer' on input >> nth=59
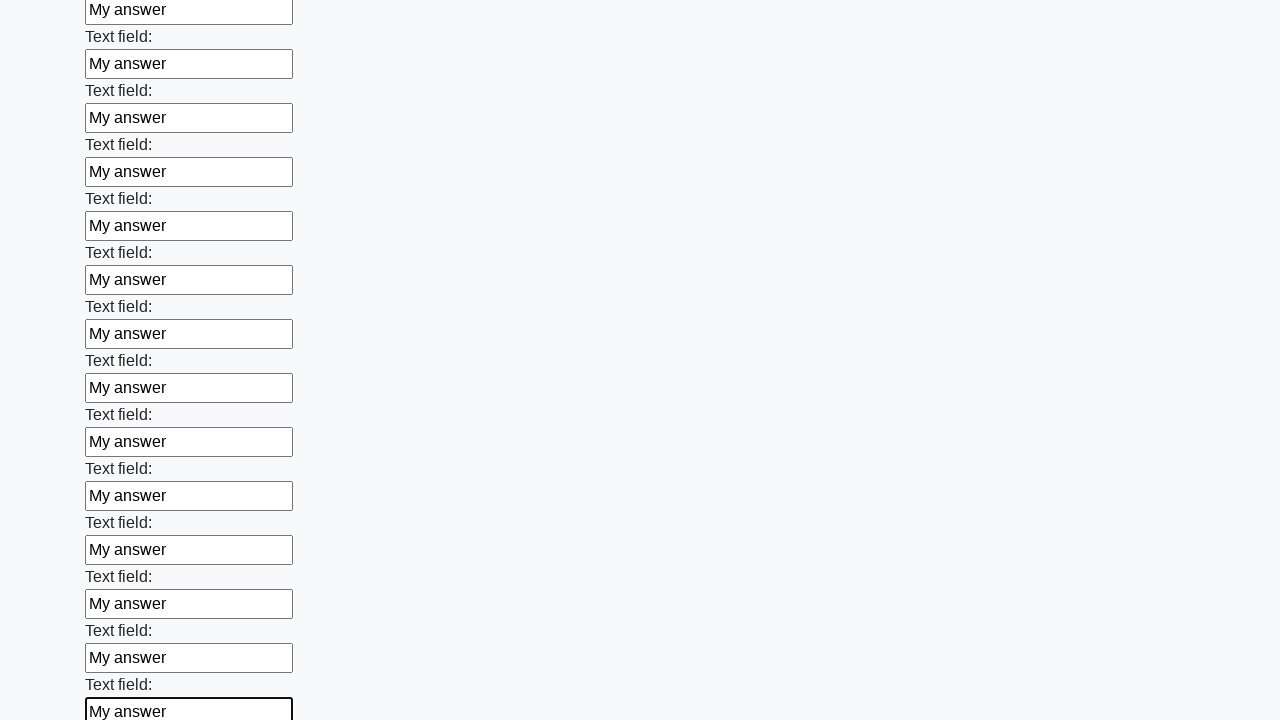

Filled input field with 'My answer' on input >> nth=60
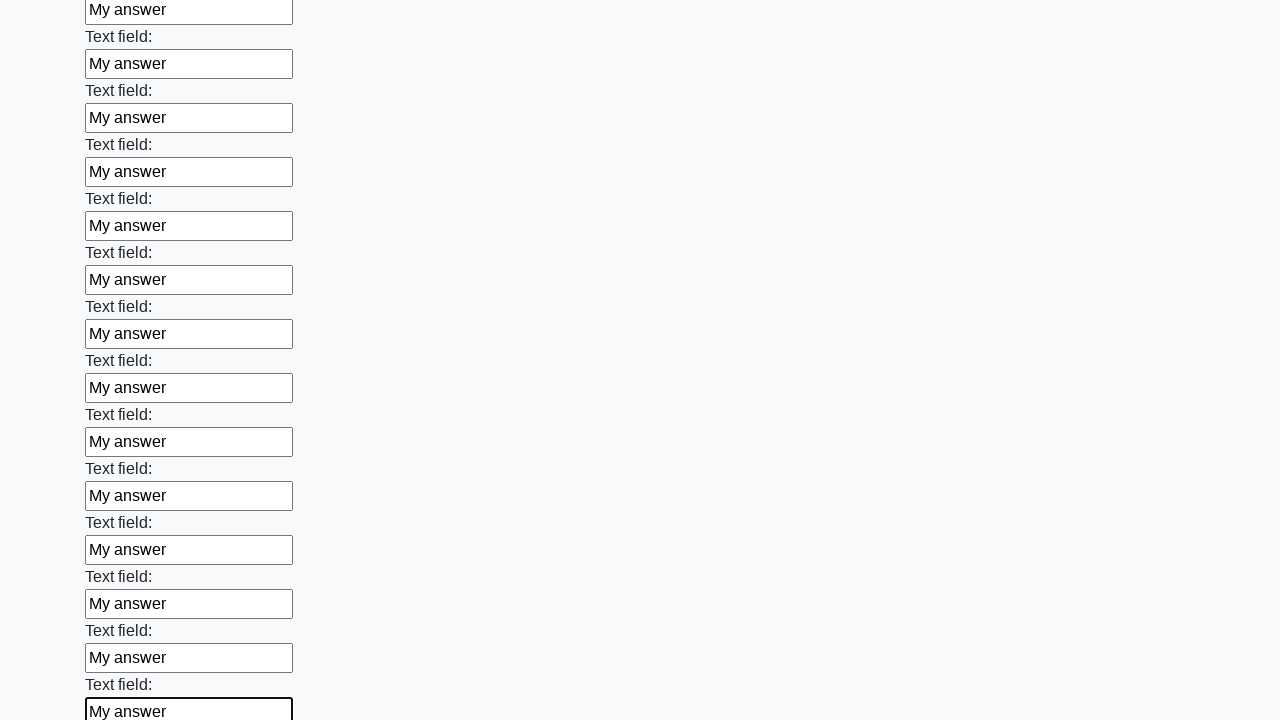

Filled input field with 'My answer' on input >> nth=61
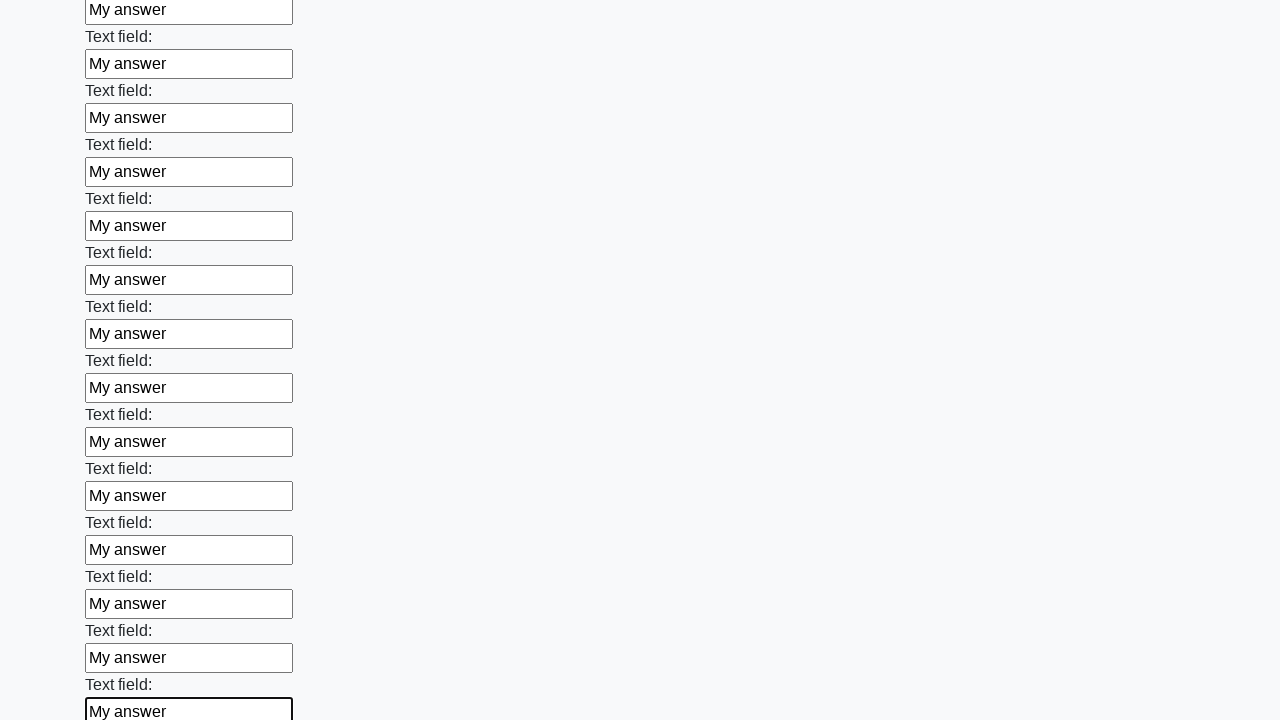

Filled input field with 'My answer' on input >> nth=62
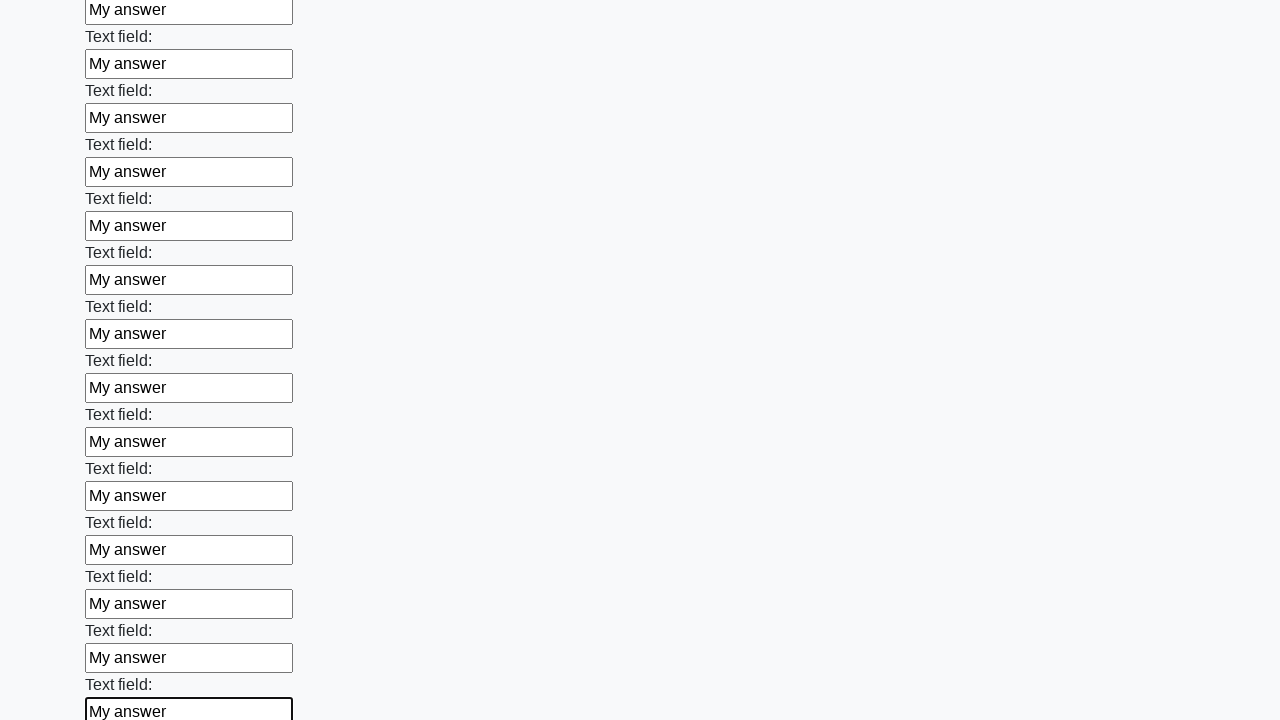

Filled input field with 'My answer' on input >> nth=63
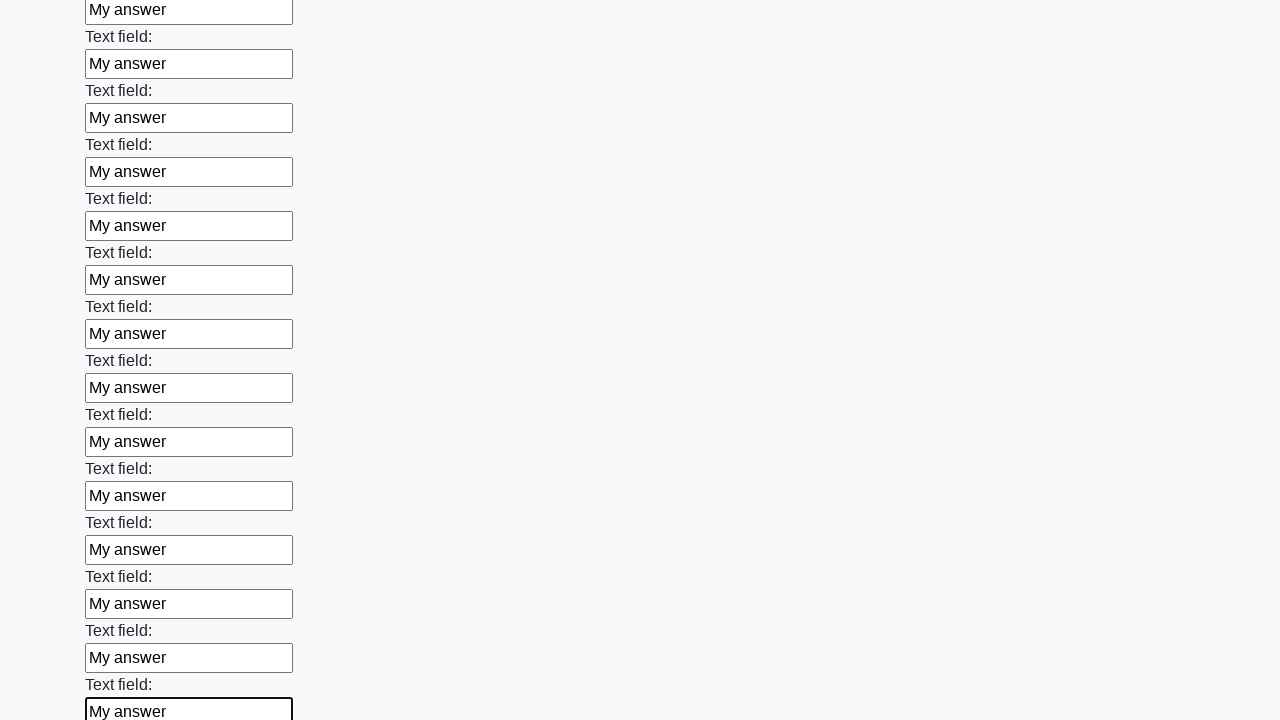

Filled input field with 'My answer' on input >> nth=64
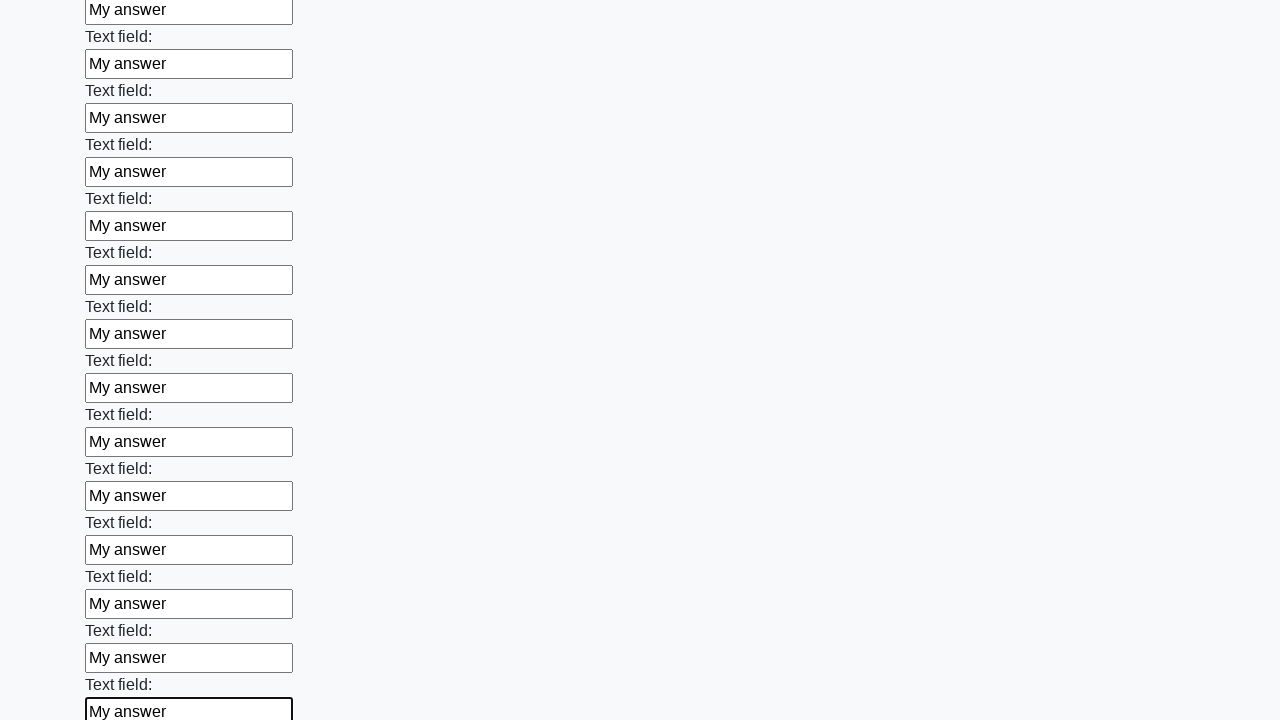

Filled input field with 'My answer' on input >> nth=65
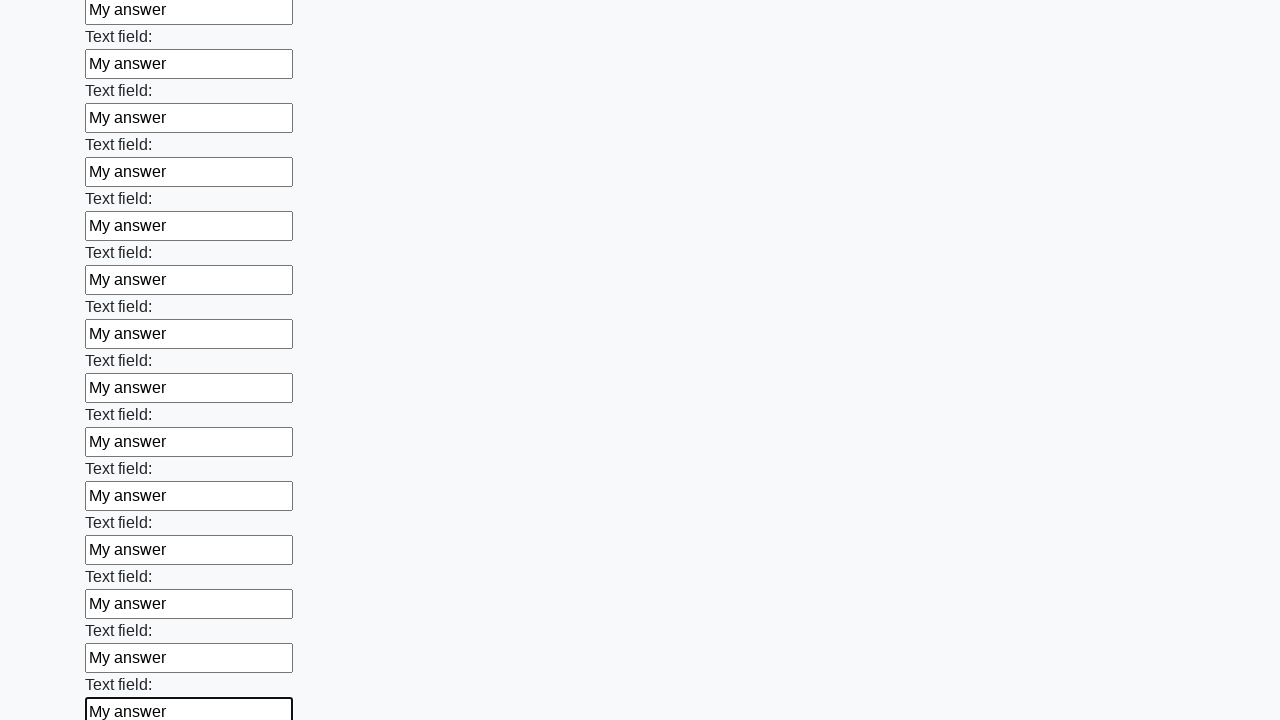

Filled input field with 'My answer' on input >> nth=66
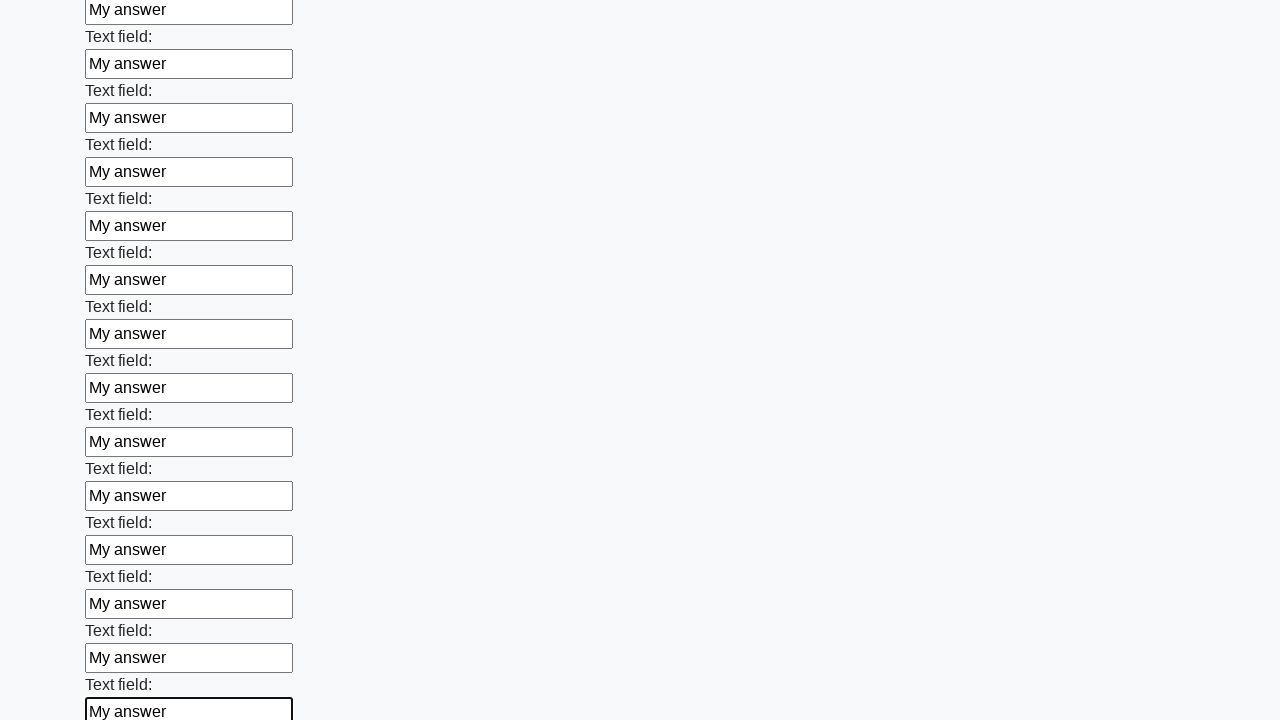

Filled input field with 'My answer' on input >> nth=67
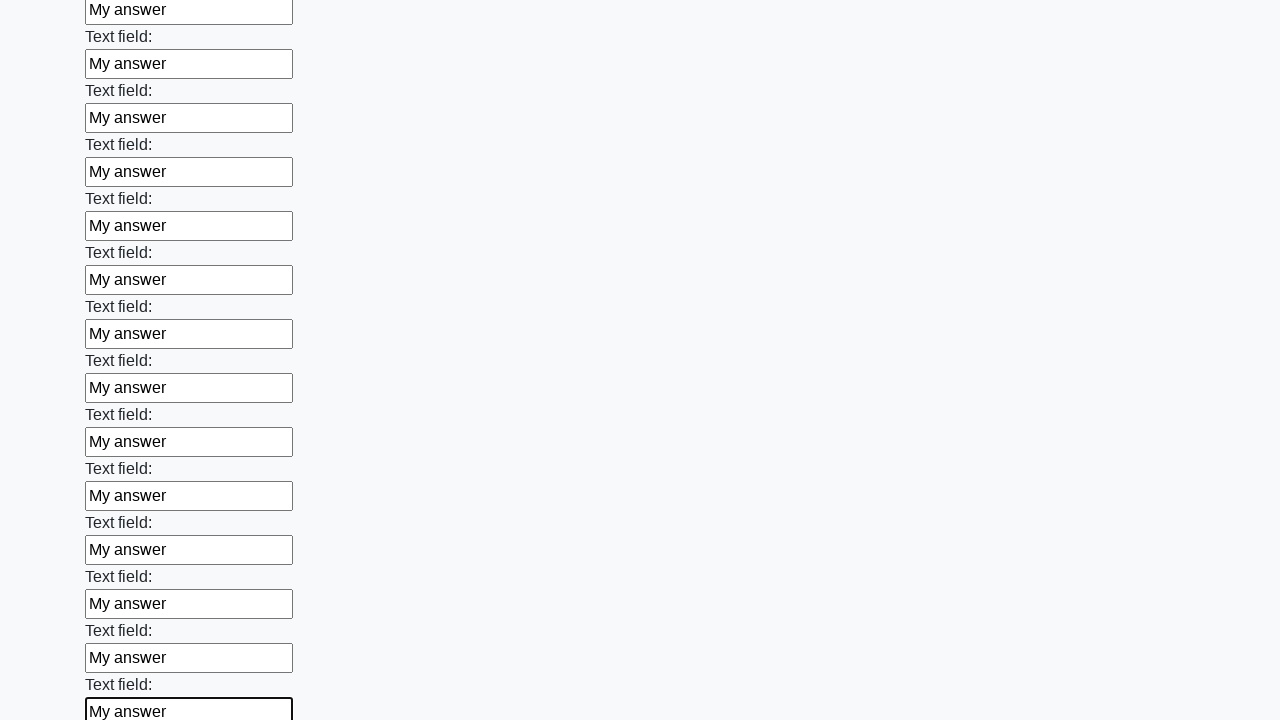

Filled input field with 'My answer' on input >> nth=68
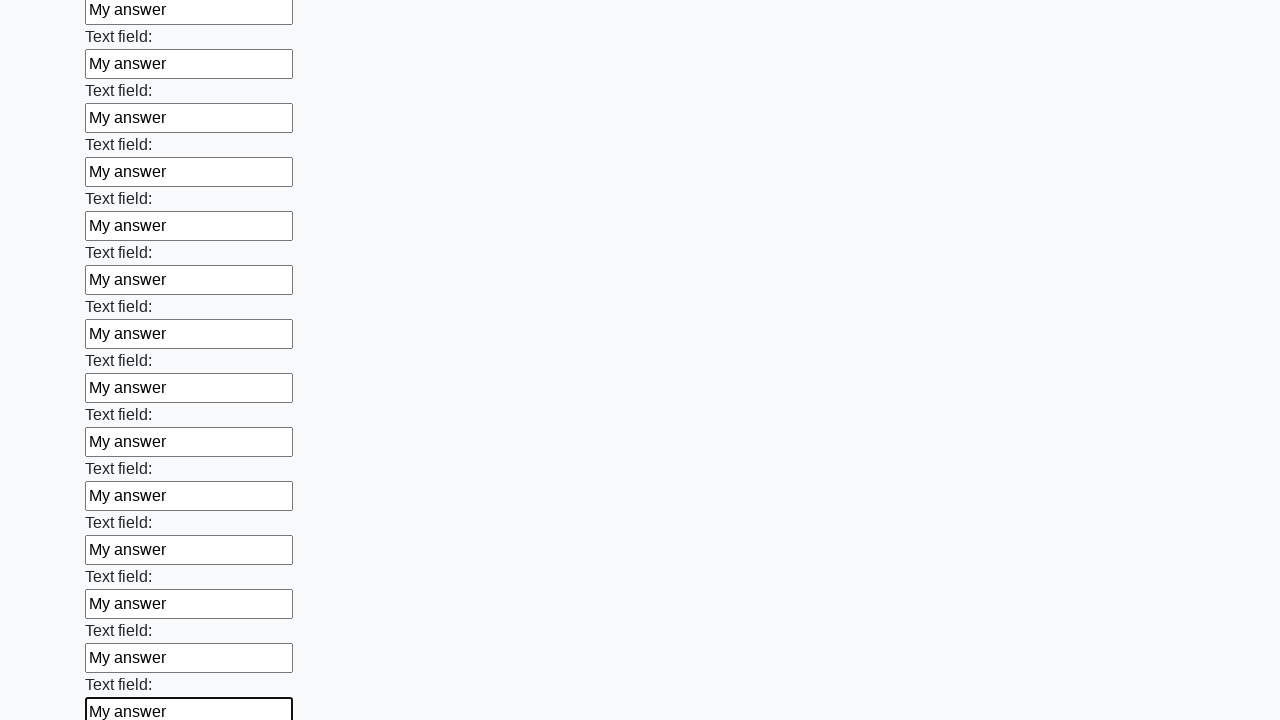

Filled input field with 'My answer' on input >> nth=69
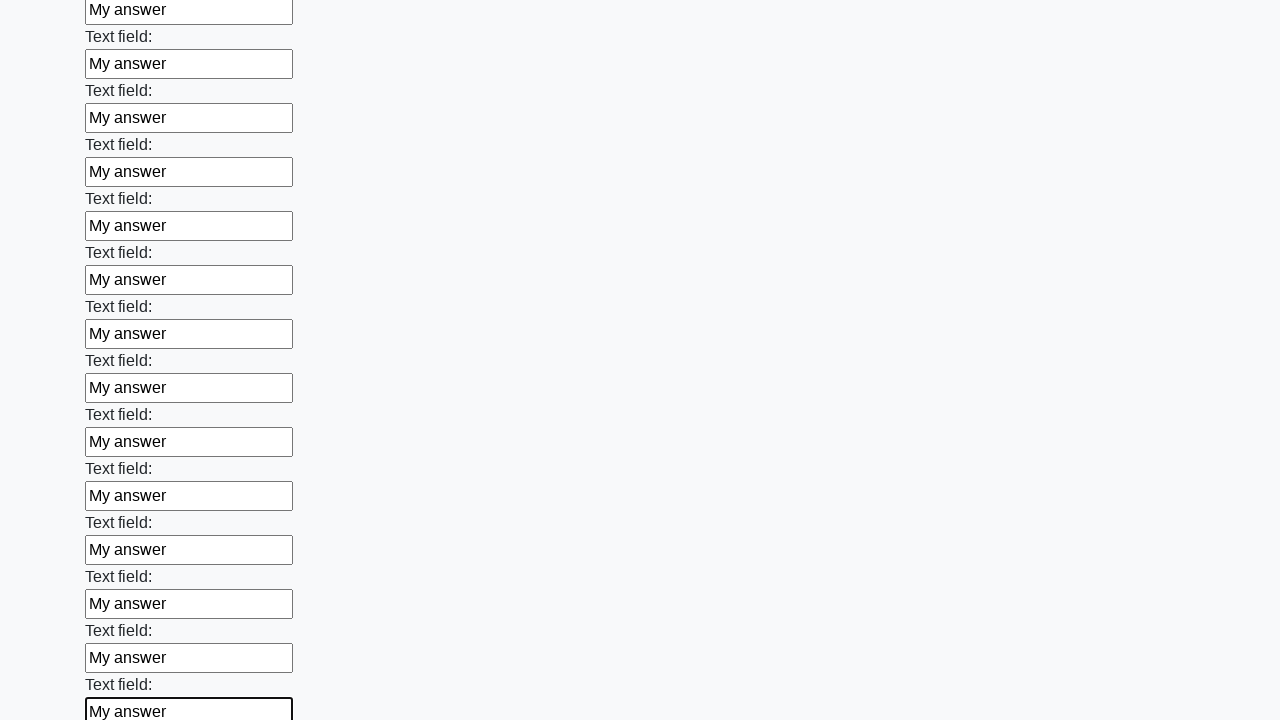

Filled input field with 'My answer' on input >> nth=70
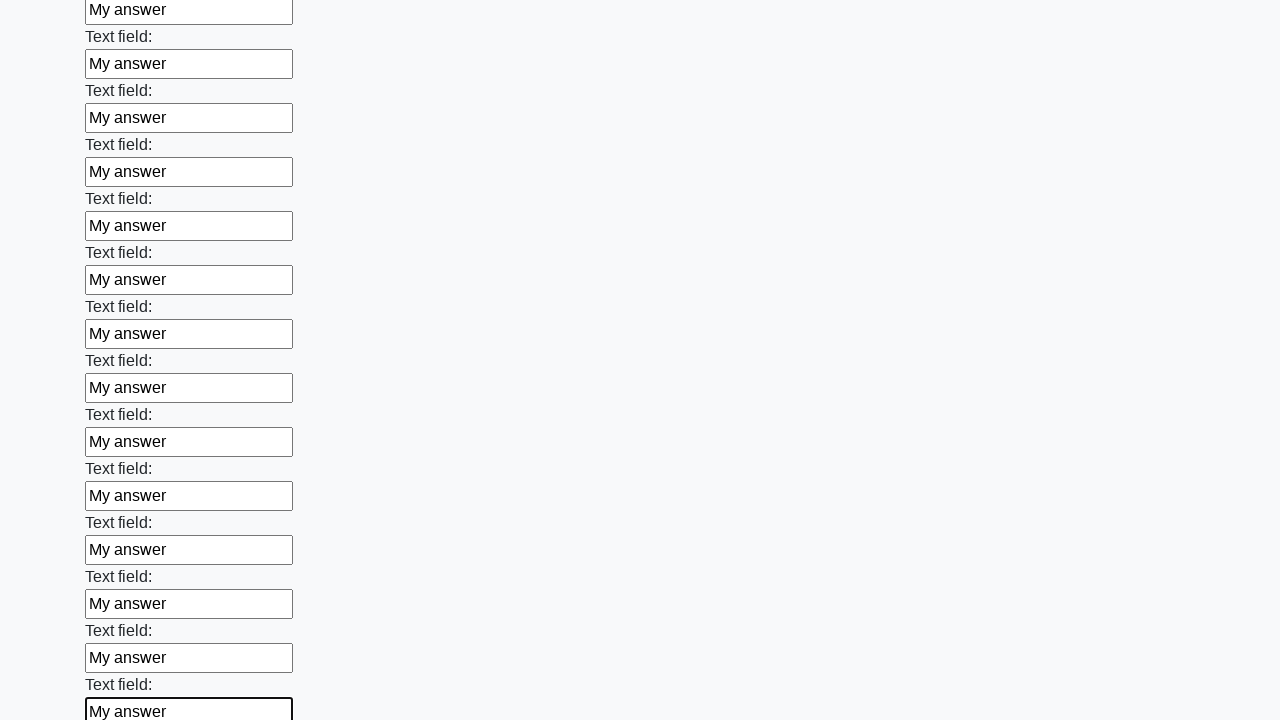

Filled input field with 'My answer' on input >> nth=71
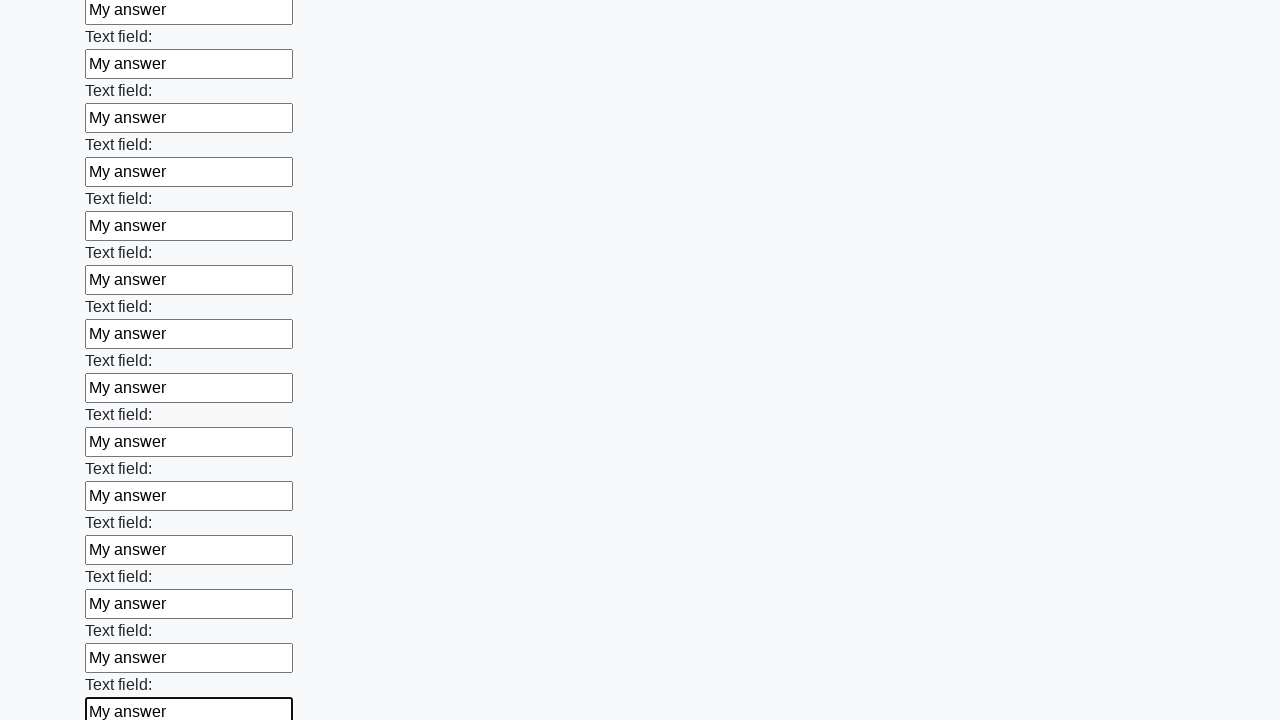

Filled input field with 'My answer' on input >> nth=72
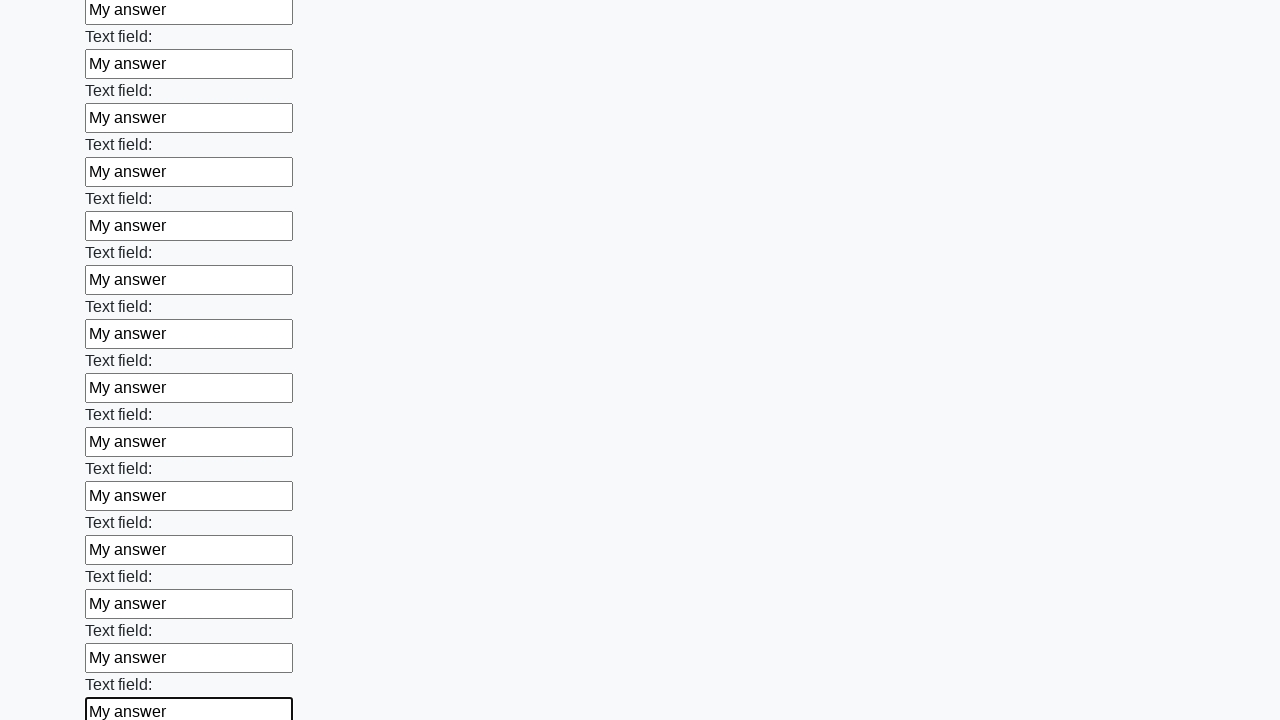

Filled input field with 'My answer' on input >> nth=73
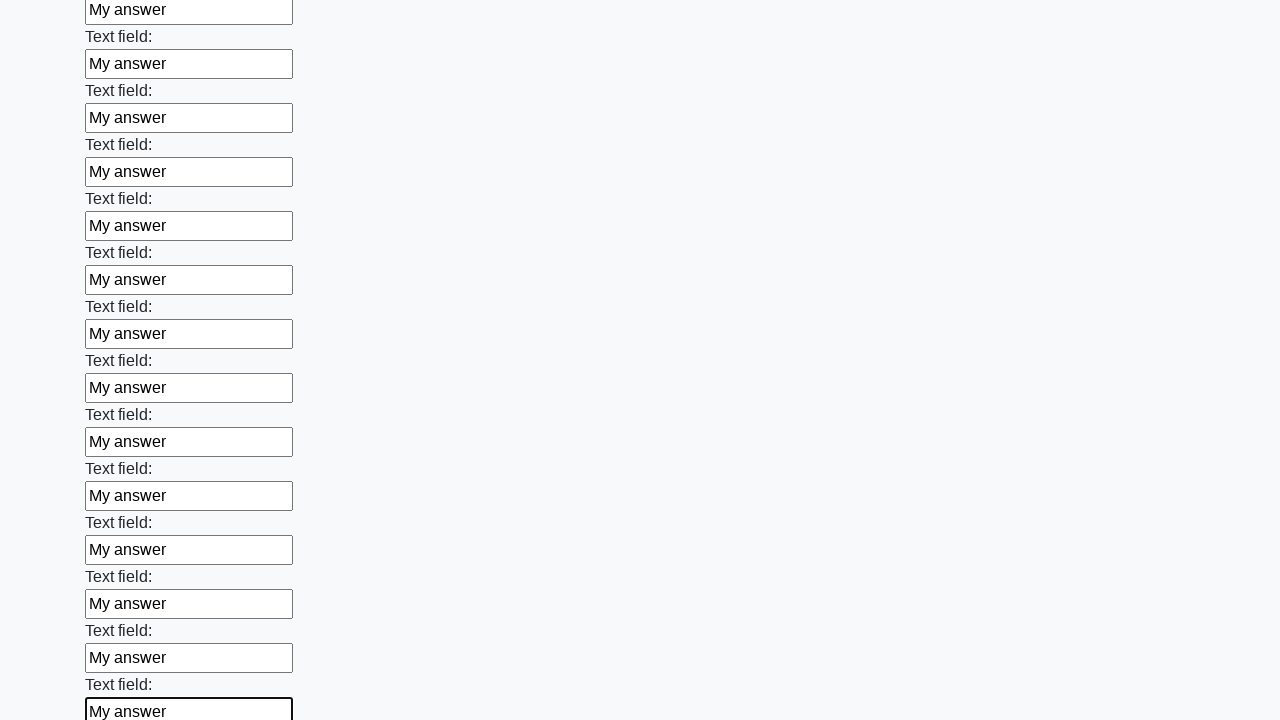

Filled input field with 'My answer' on input >> nth=74
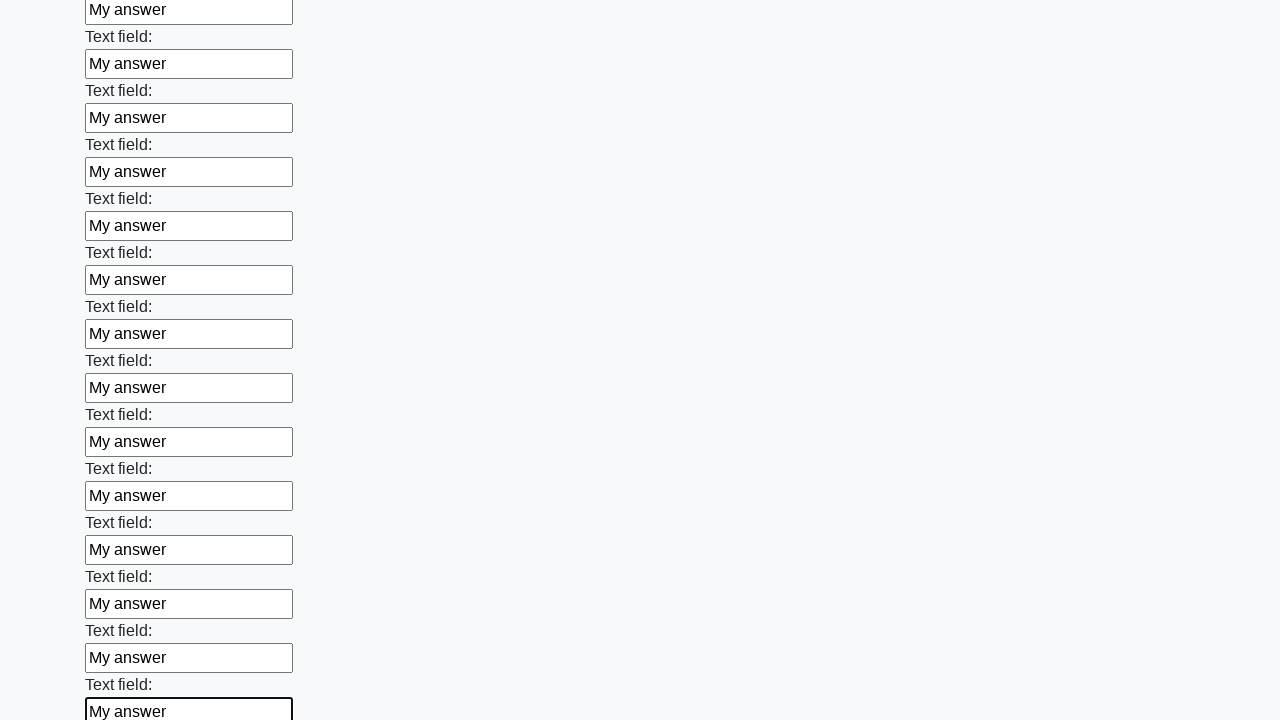

Filled input field with 'My answer' on input >> nth=75
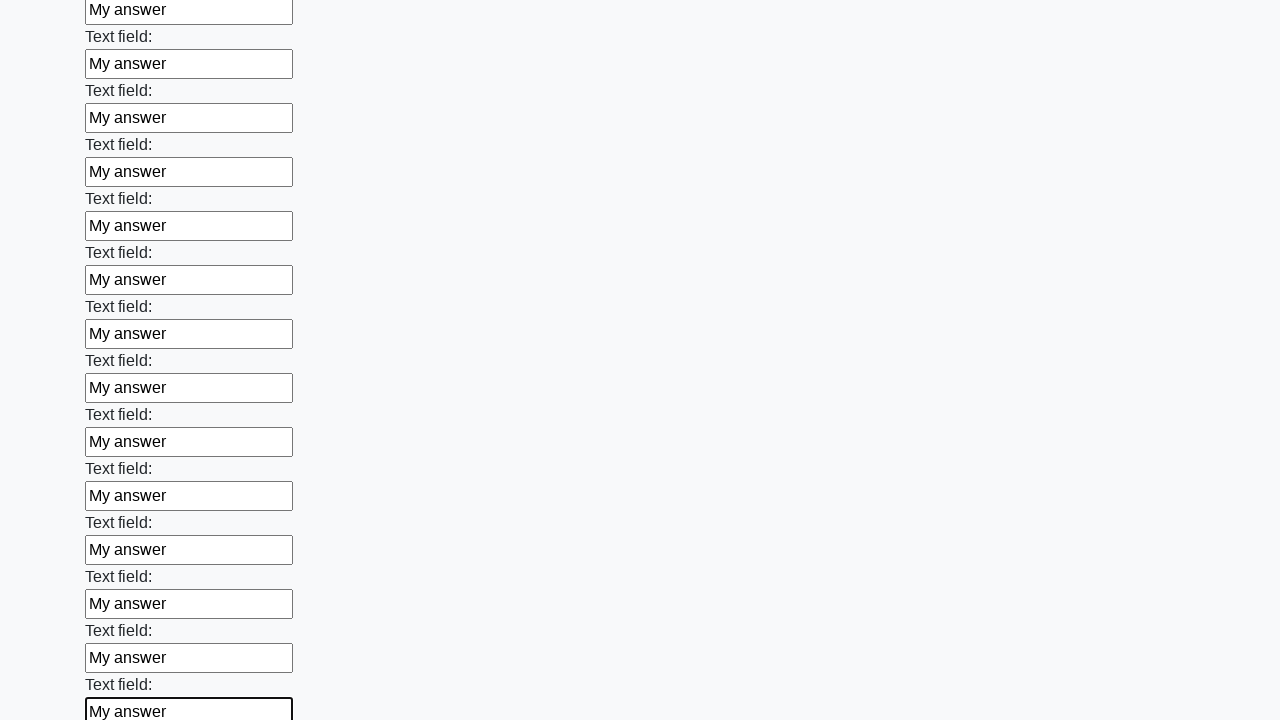

Filled input field with 'My answer' on input >> nth=76
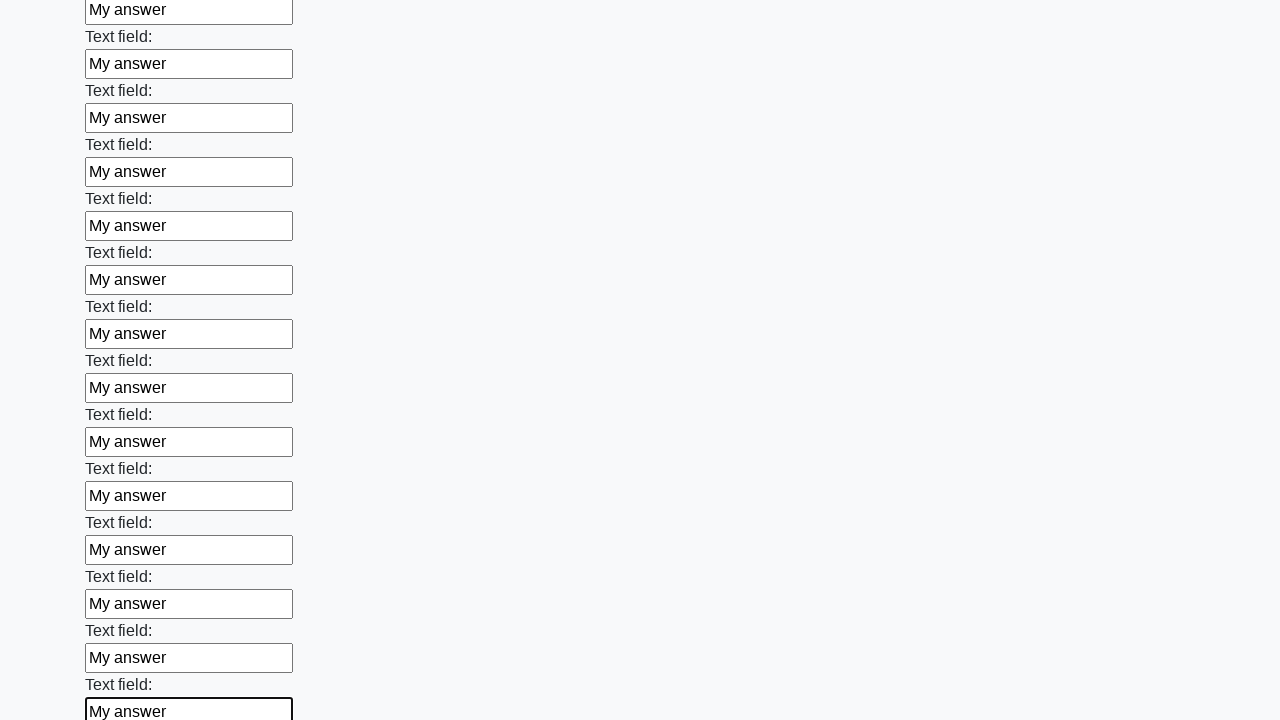

Filled input field with 'My answer' on input >> nth=77
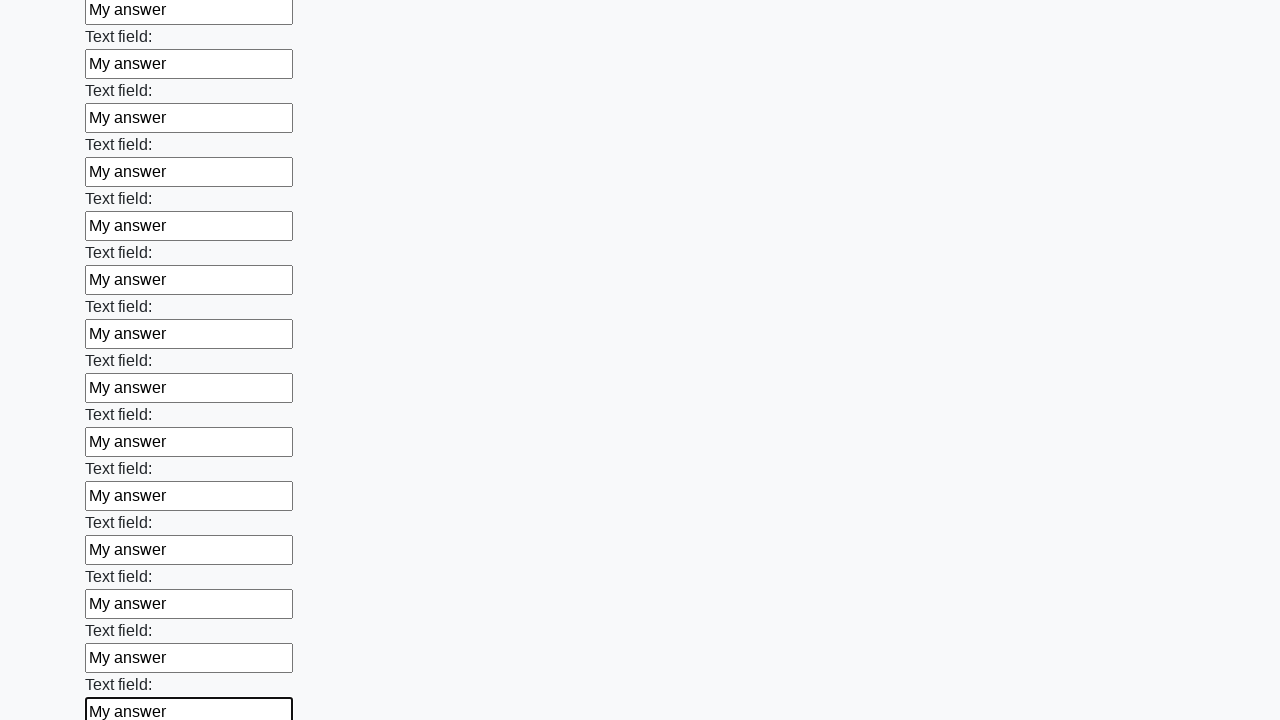

Filled input field with 'My answer' on input >> nth=78
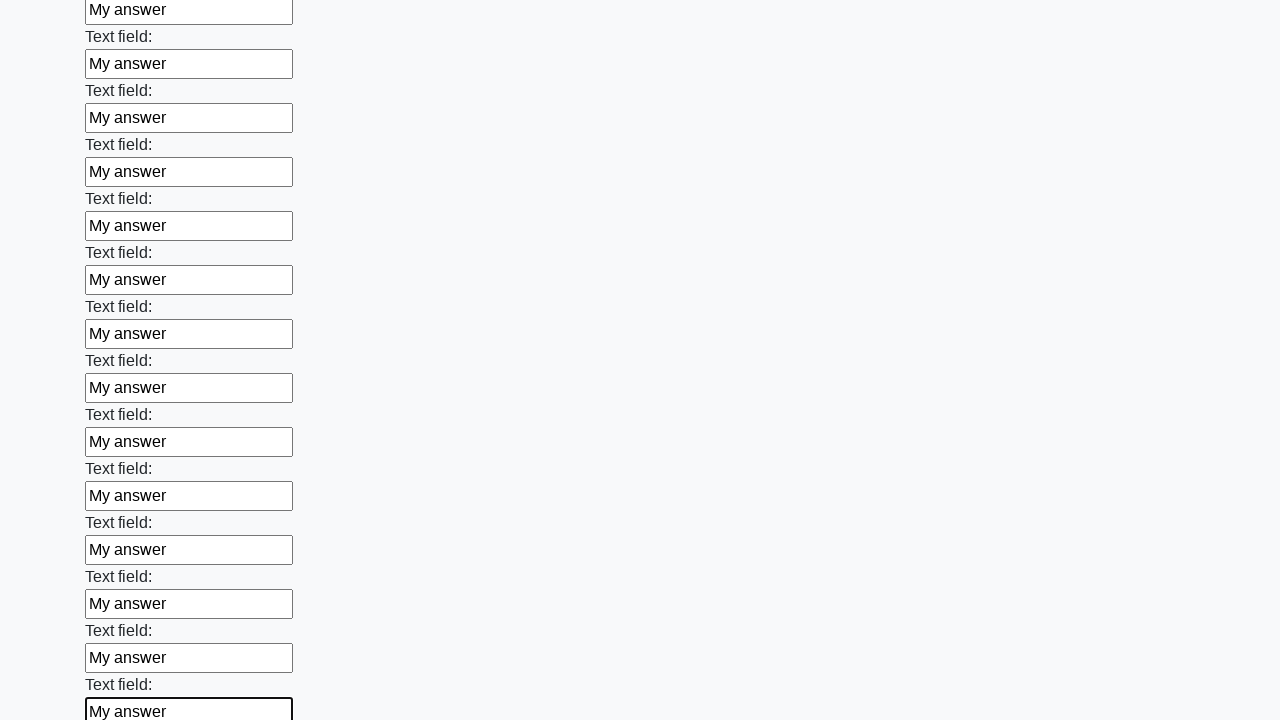

Filled input field with 'My answer' on input >> nth=79
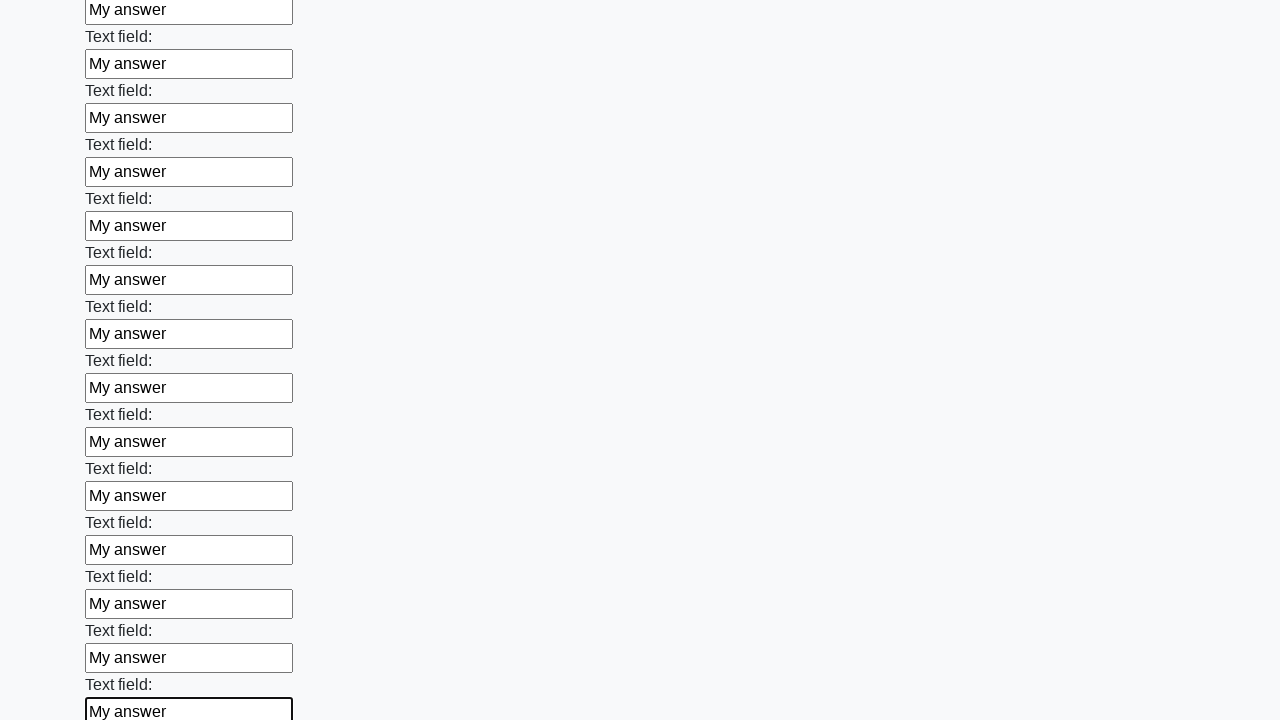

Filled input field with 'My answer' on input >> nth=80
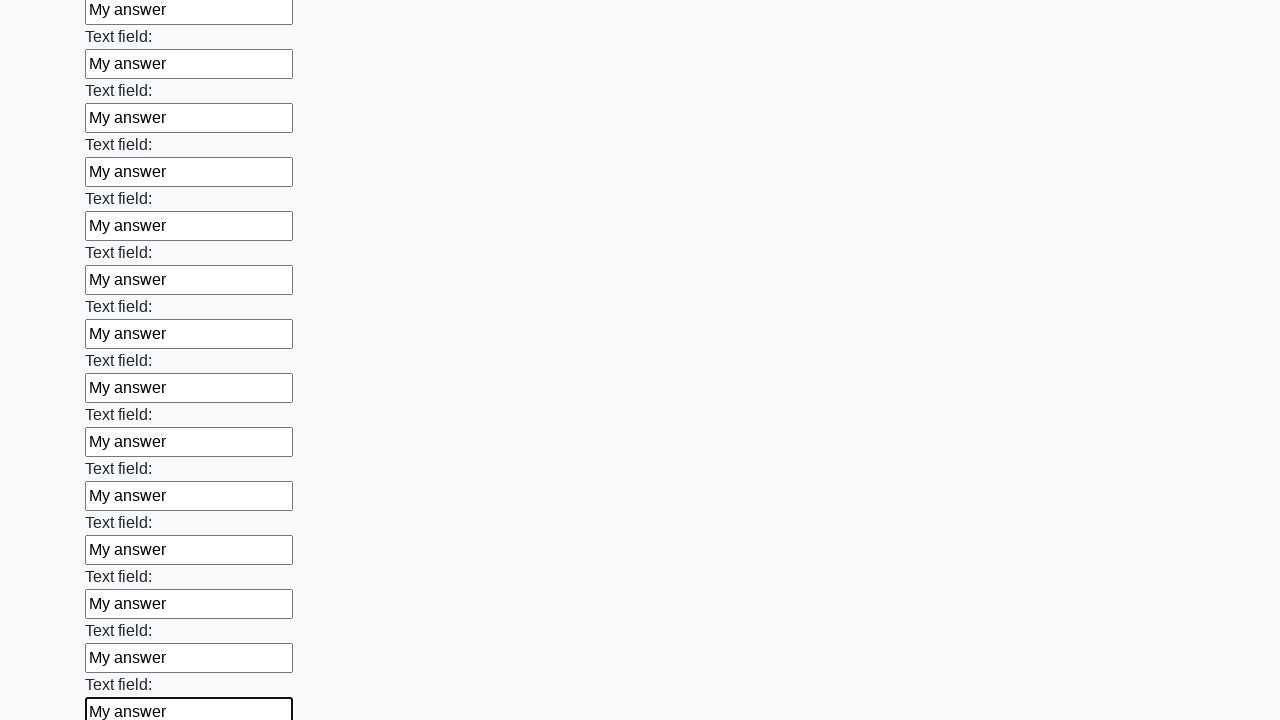

Filled input field with 'My answer' on input >> nth=81
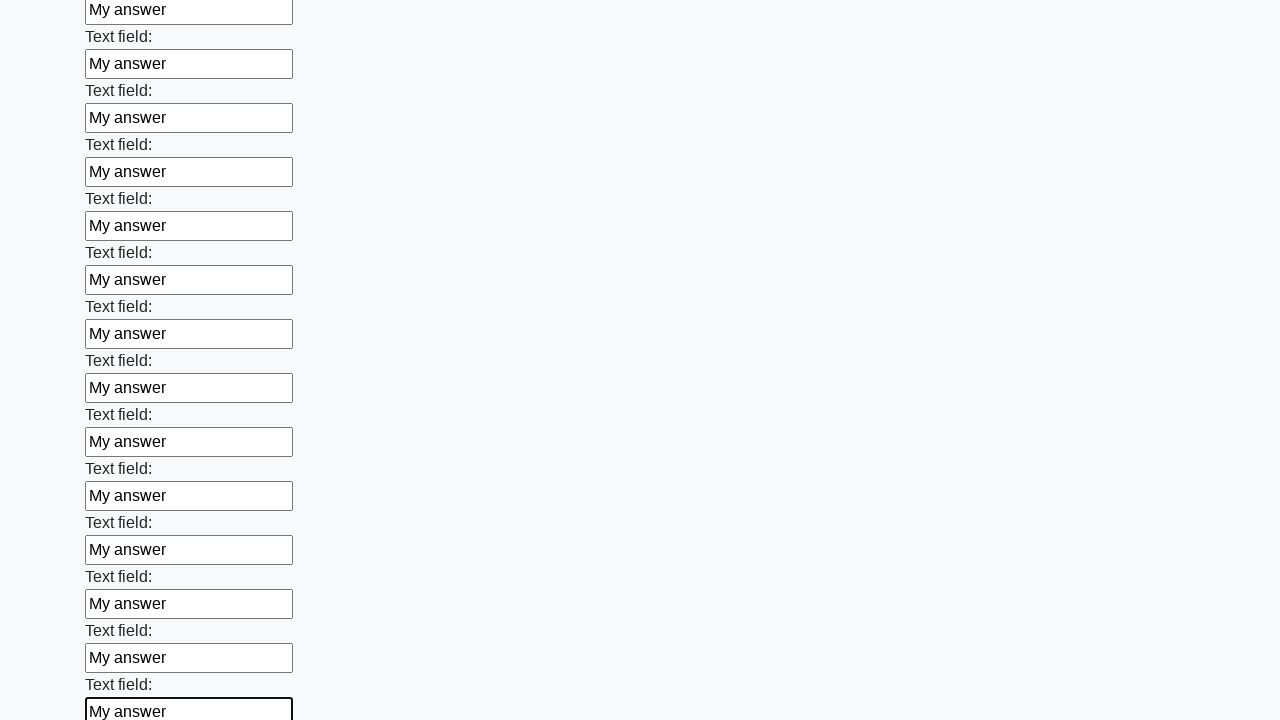

Filled input field with 'My answer' on input >> nth=82
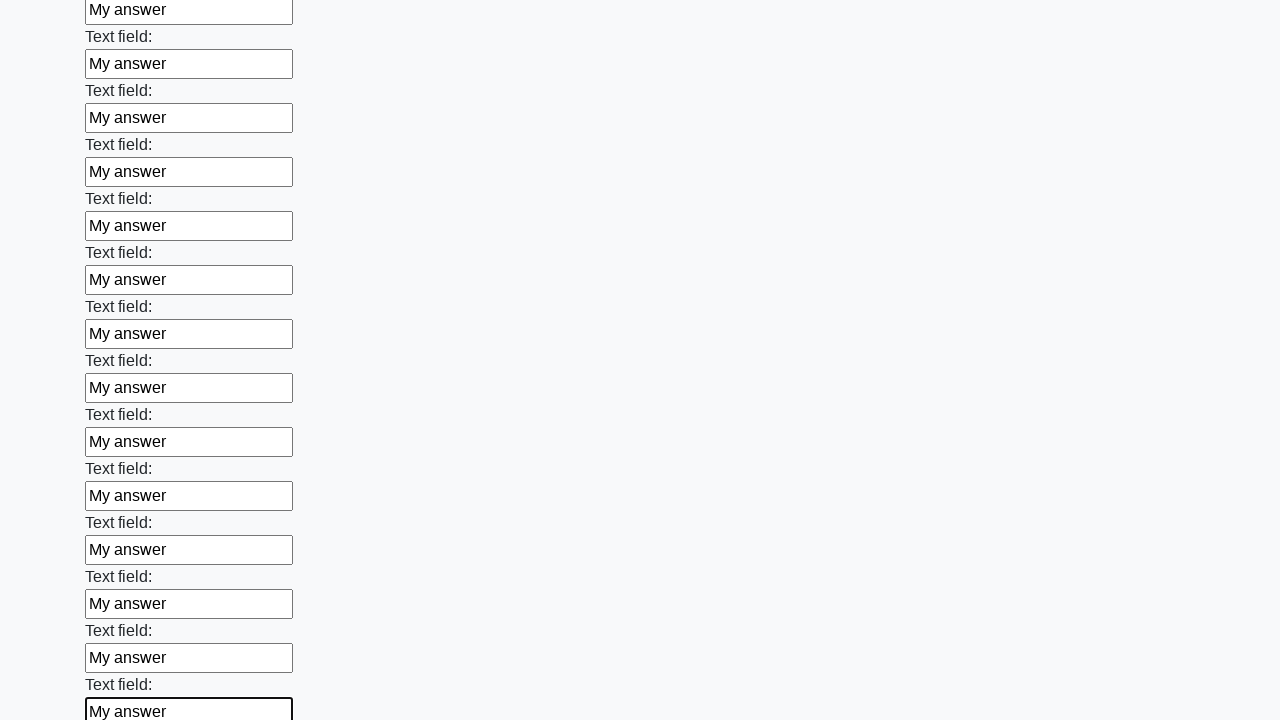

Filled input field with 'My answer' on input >> nth=83
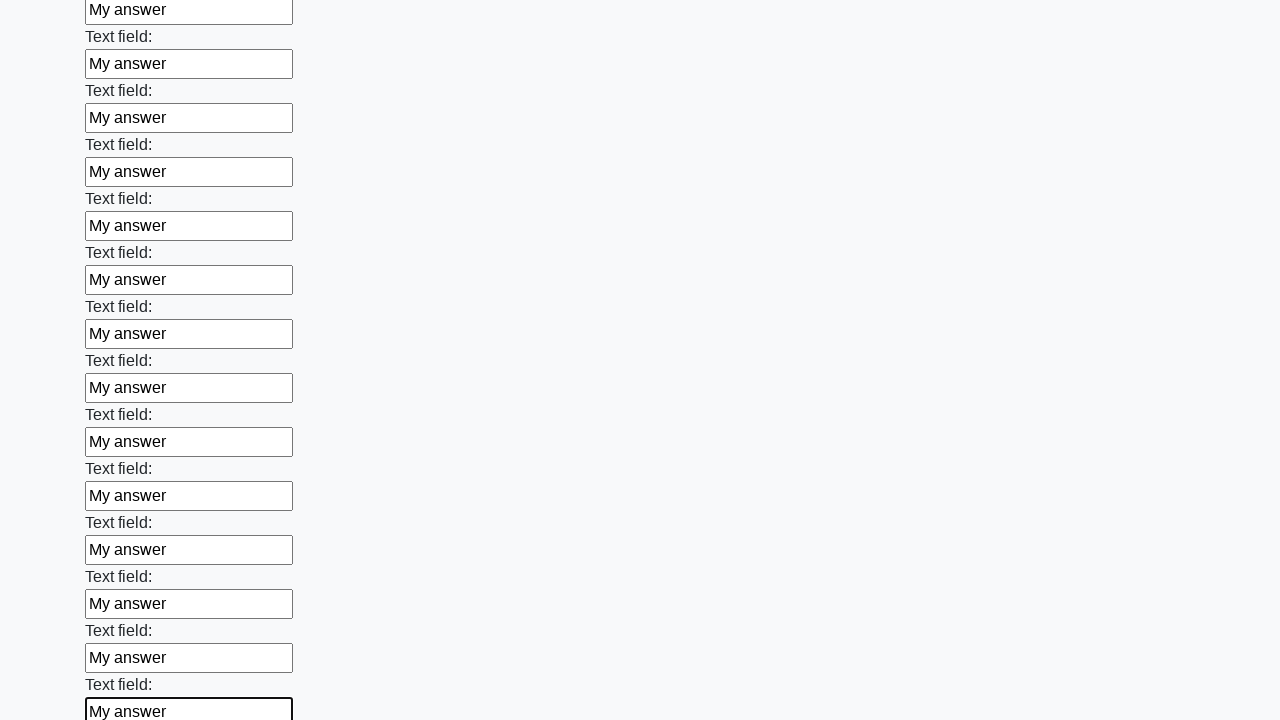

Filled input field with 'My answer' on input >> nth=84
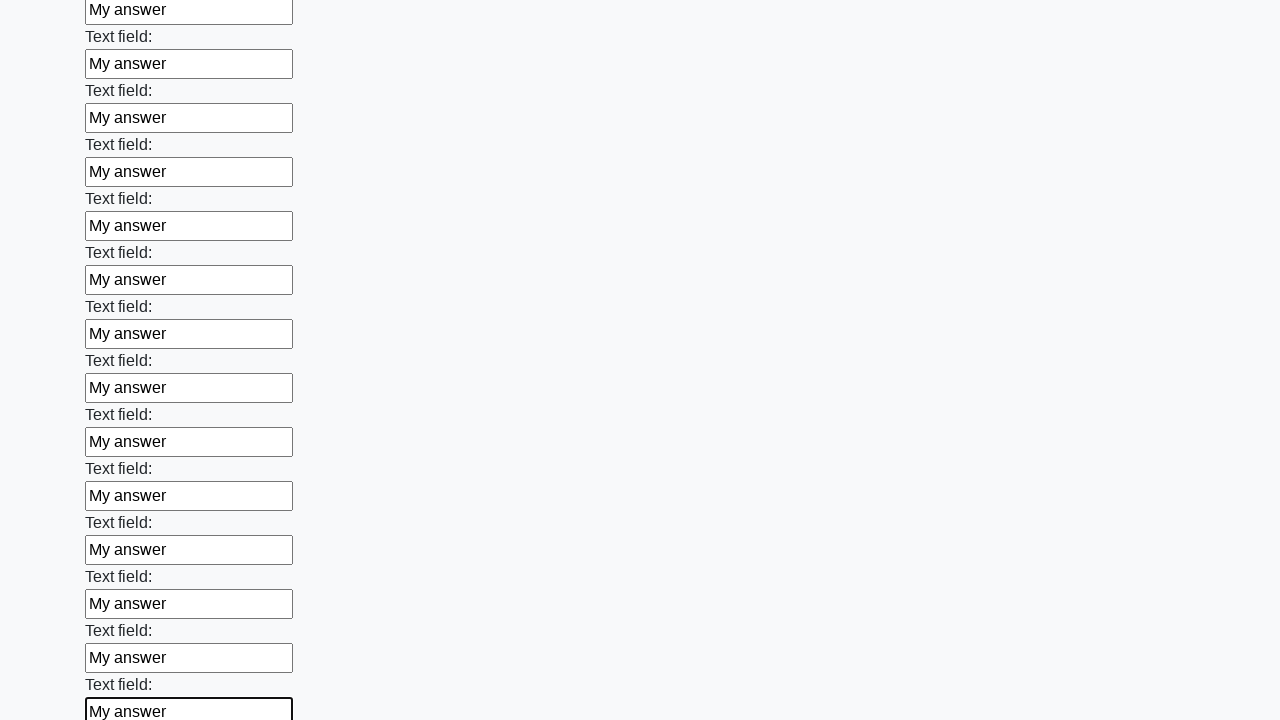

Filled input field with 'My answer' on input >> nth=85
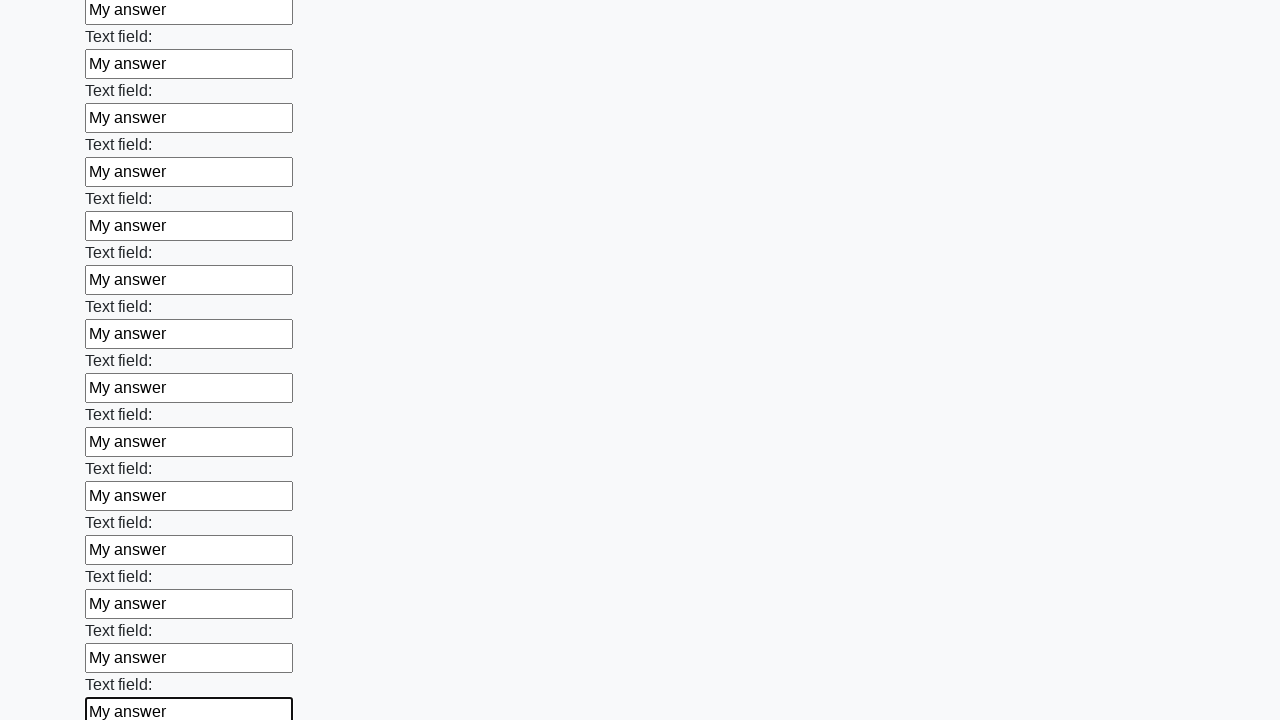

Filled input field with 'My answer' on input >> nth=86
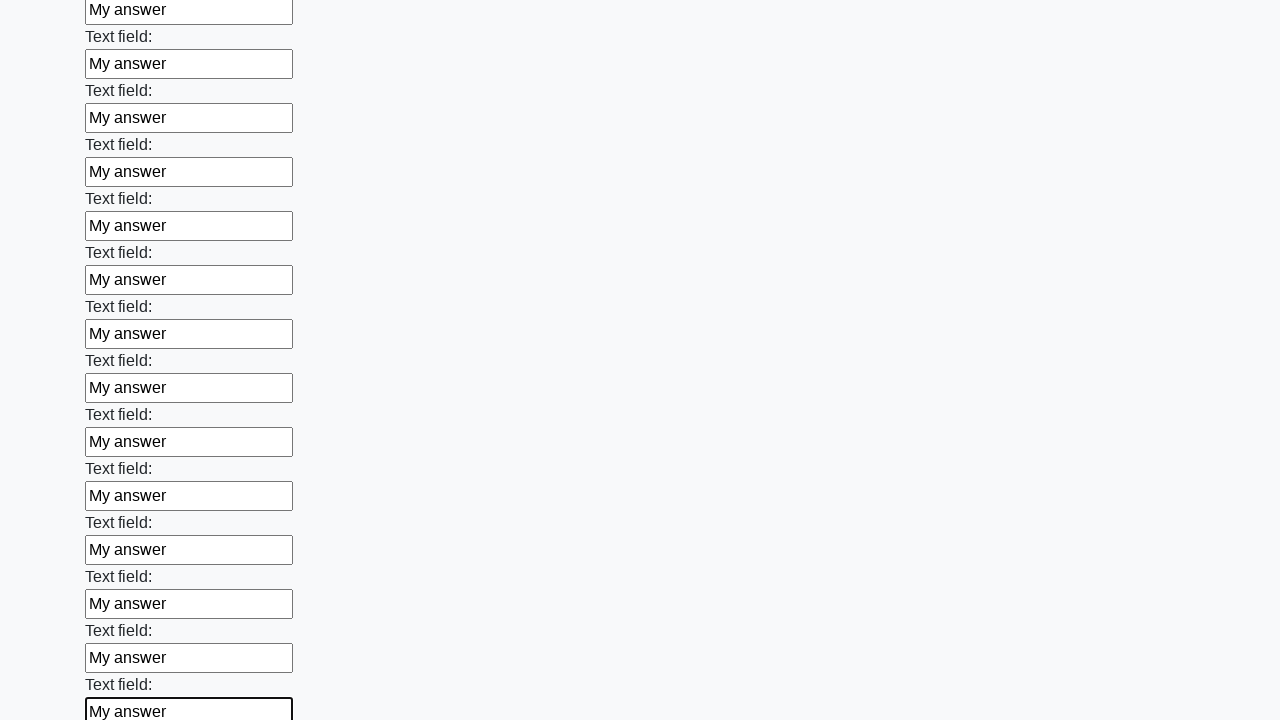

Filled input field with 'My answer' on input >> nth=87
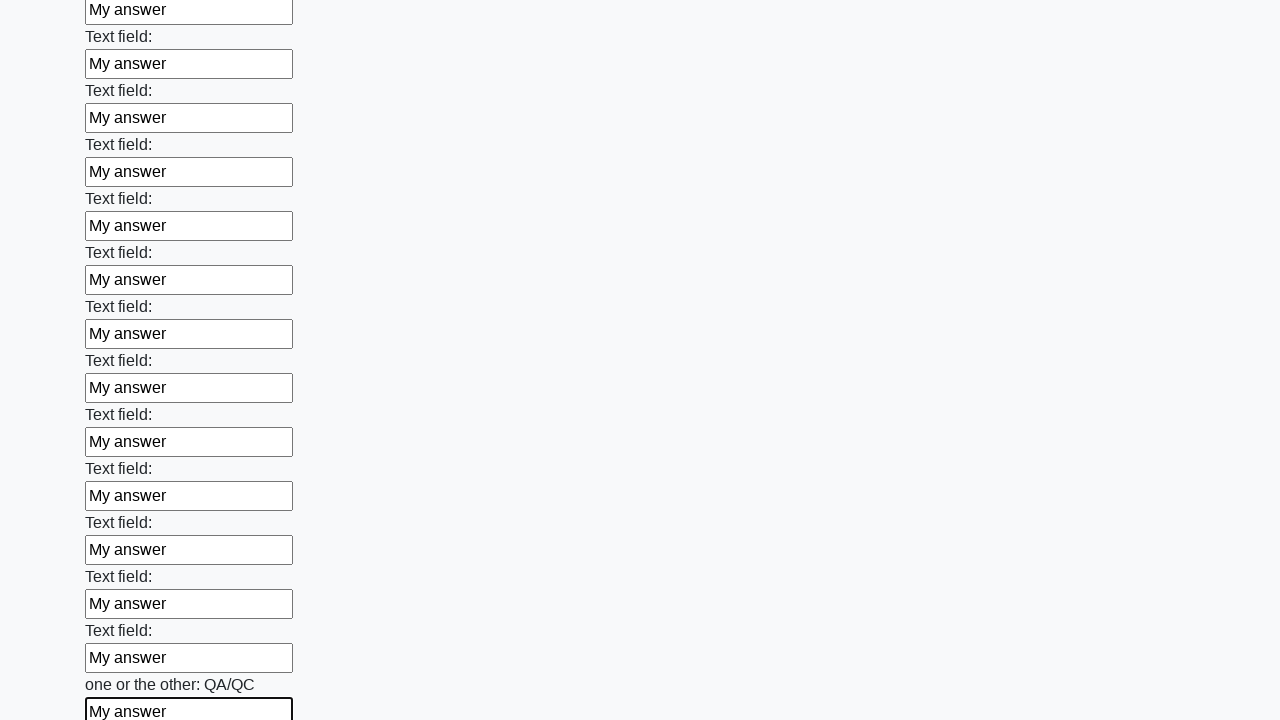

Filled input field with 'My answer' on input >> nth=88
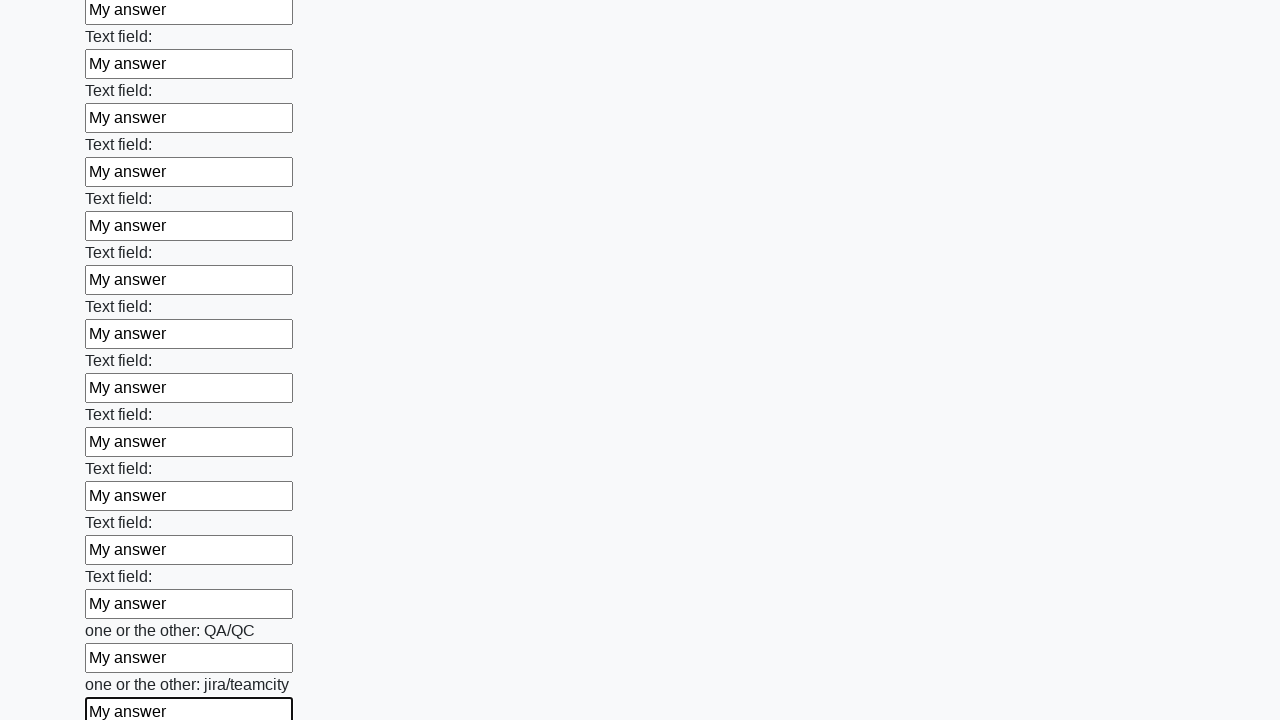

Filled input field with 'My answer' on input >> nth=89
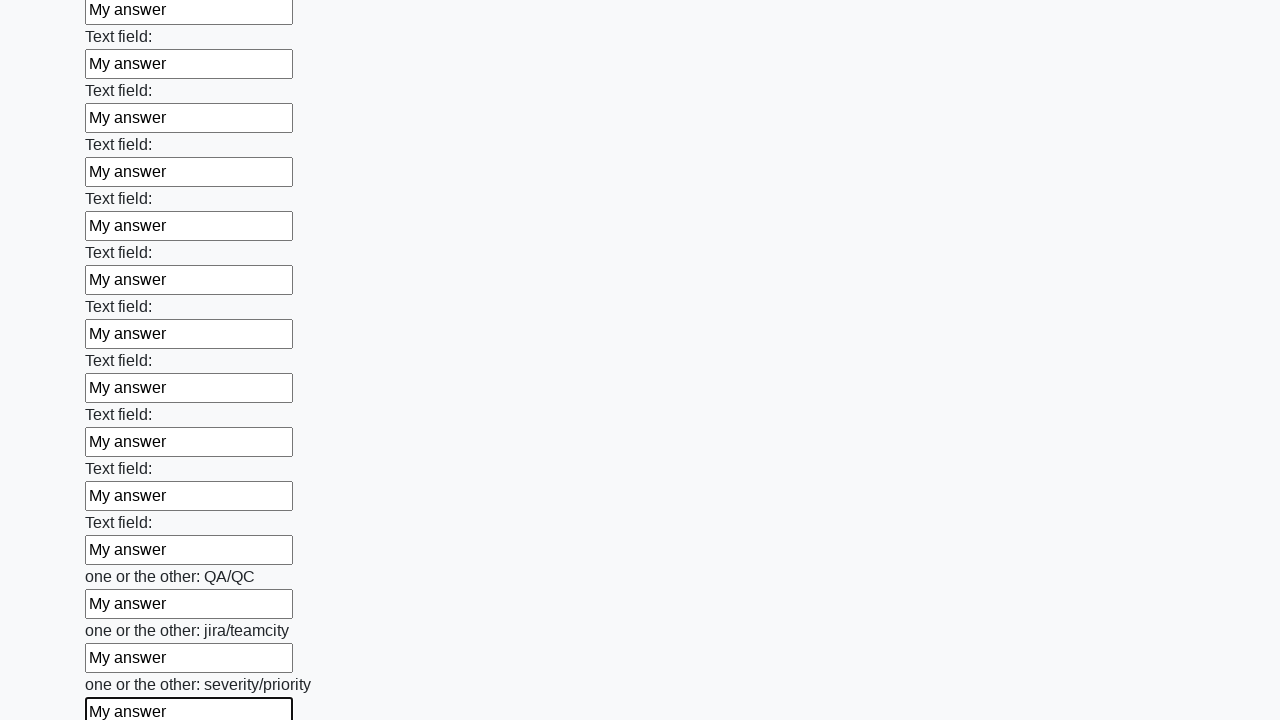

Filled input field with 'My answer' on input >> nth=90
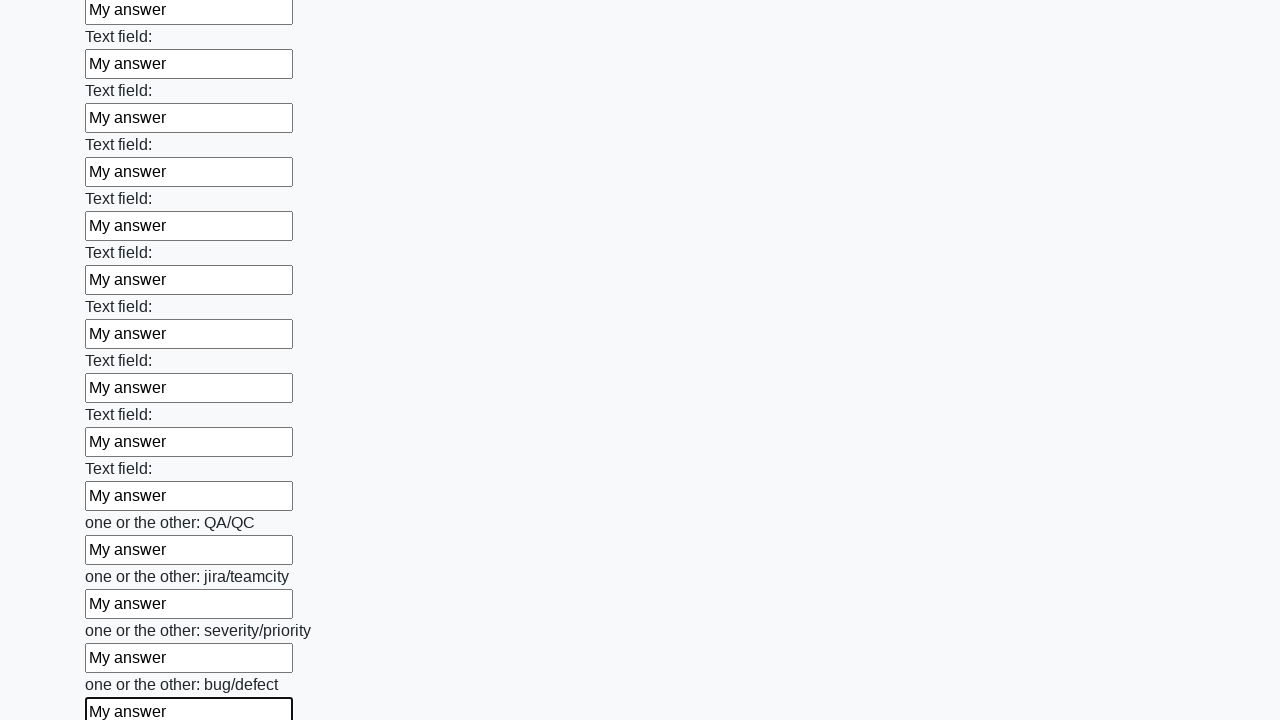

Filled input field with 'My answer' on input >> nth=91
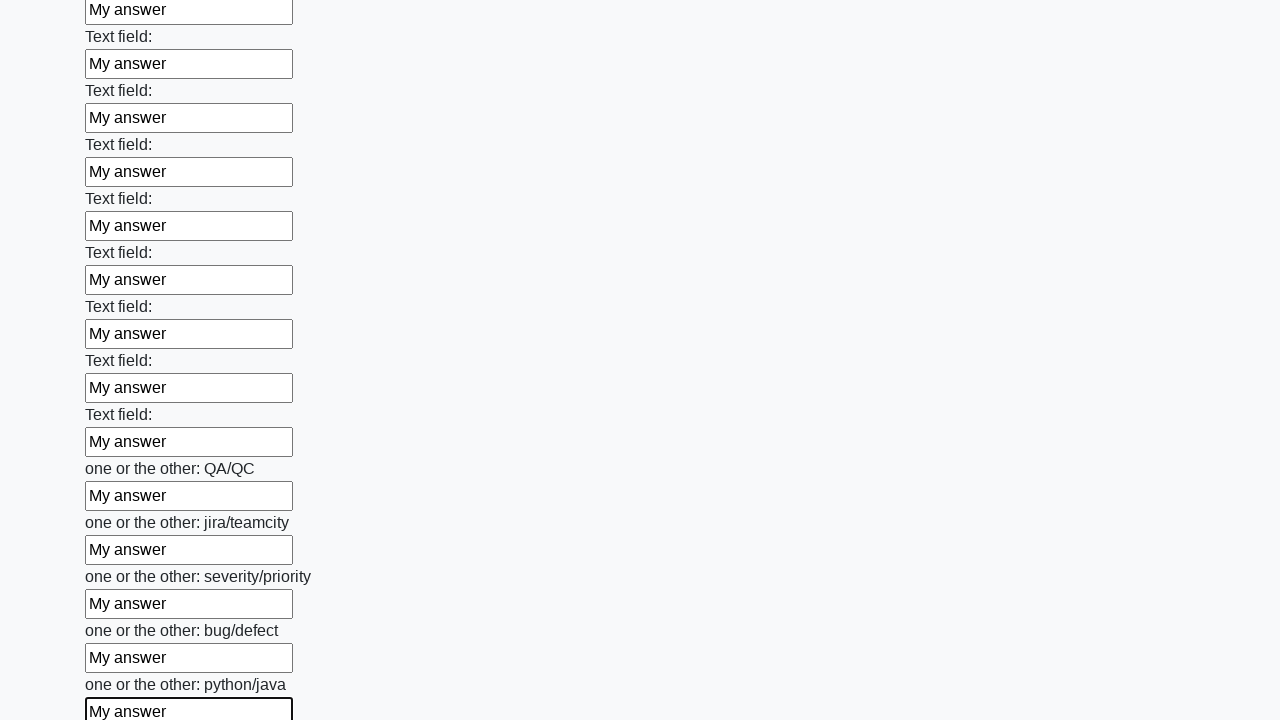

Filled input field with 'My answer' on input >> nth=92
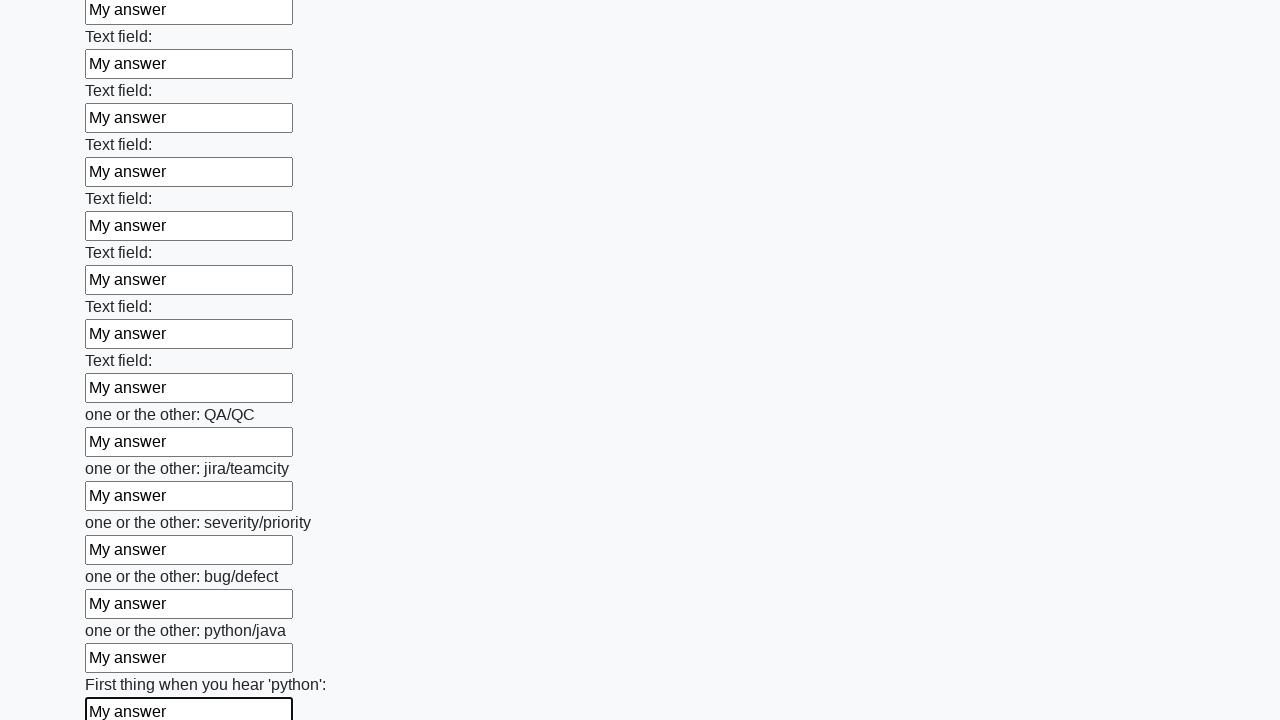

Filled input field with 'My answer' on input >> nth=93
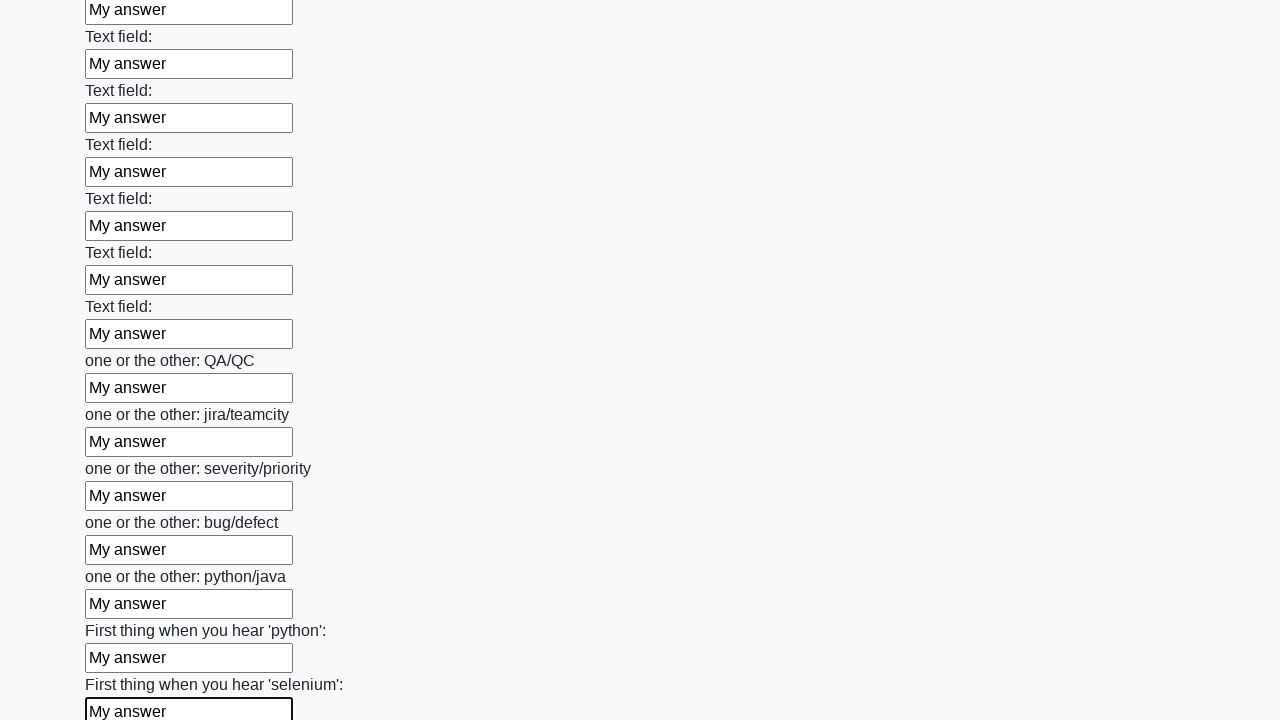

Filled input field with 'My answer' on input >> nth=94
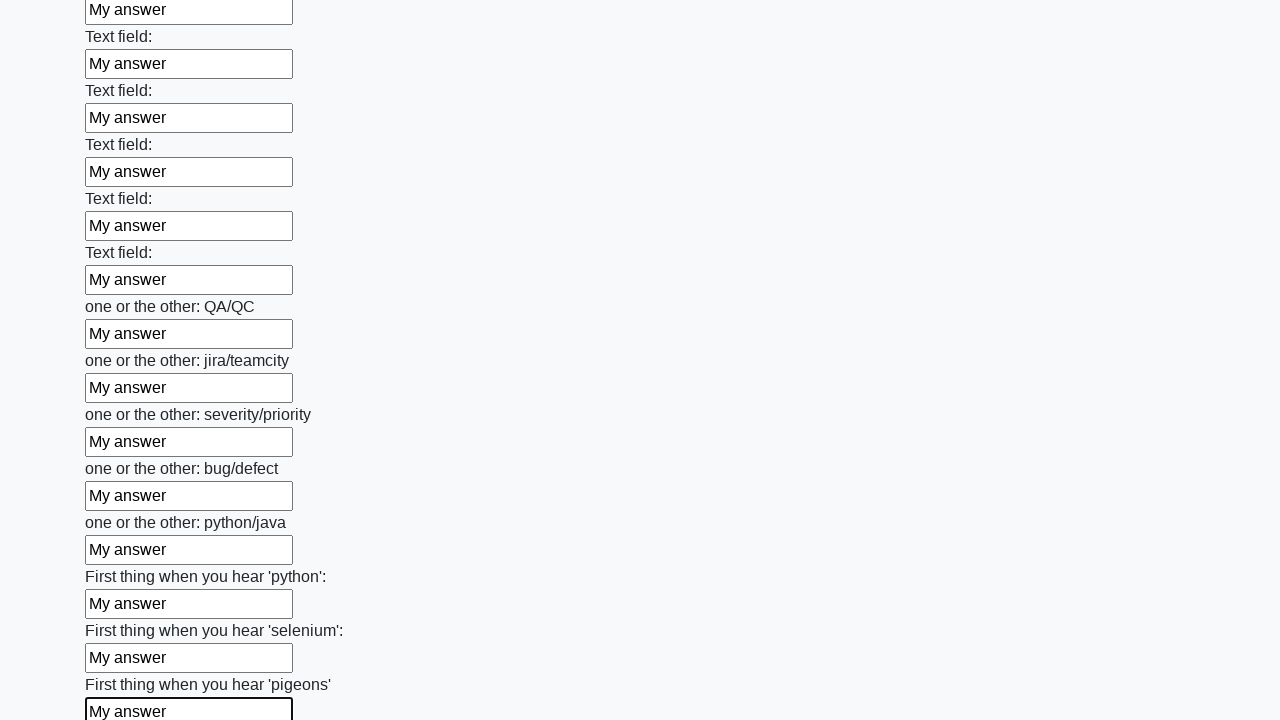

Filled input field with 'My answer' on input >> nth=95
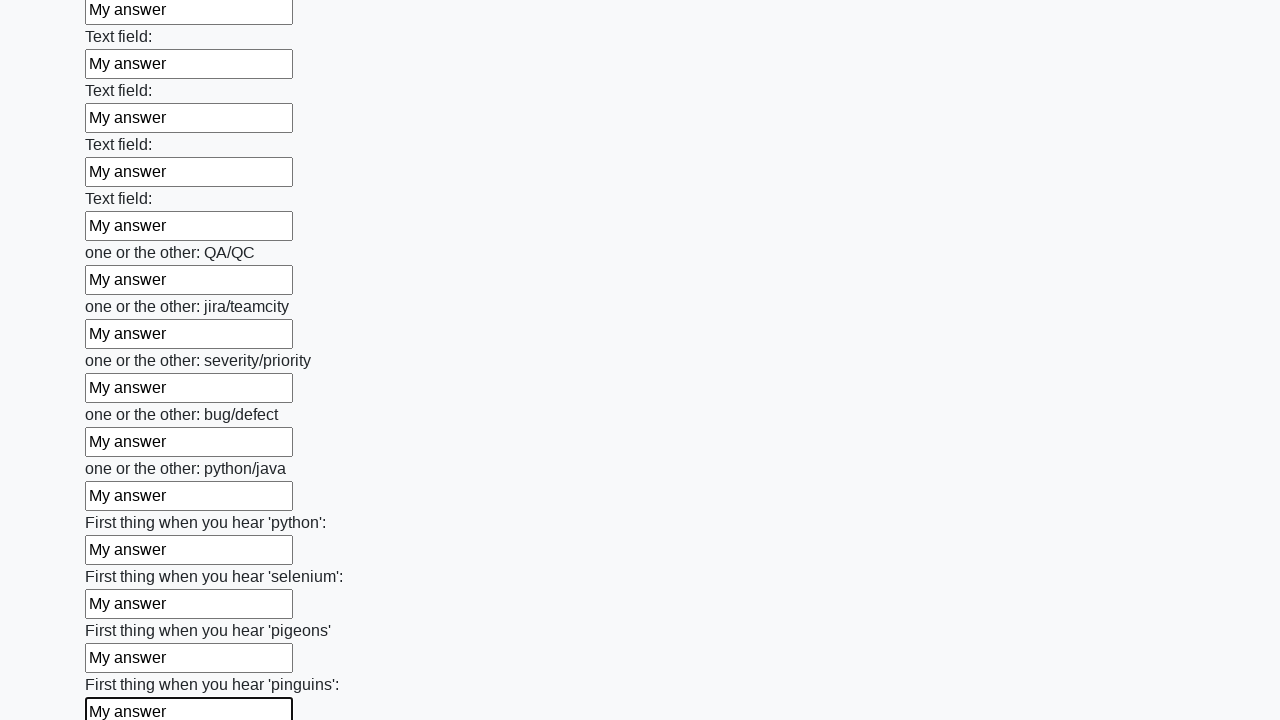

Filled input field with 'My answer' on input >> nth=96
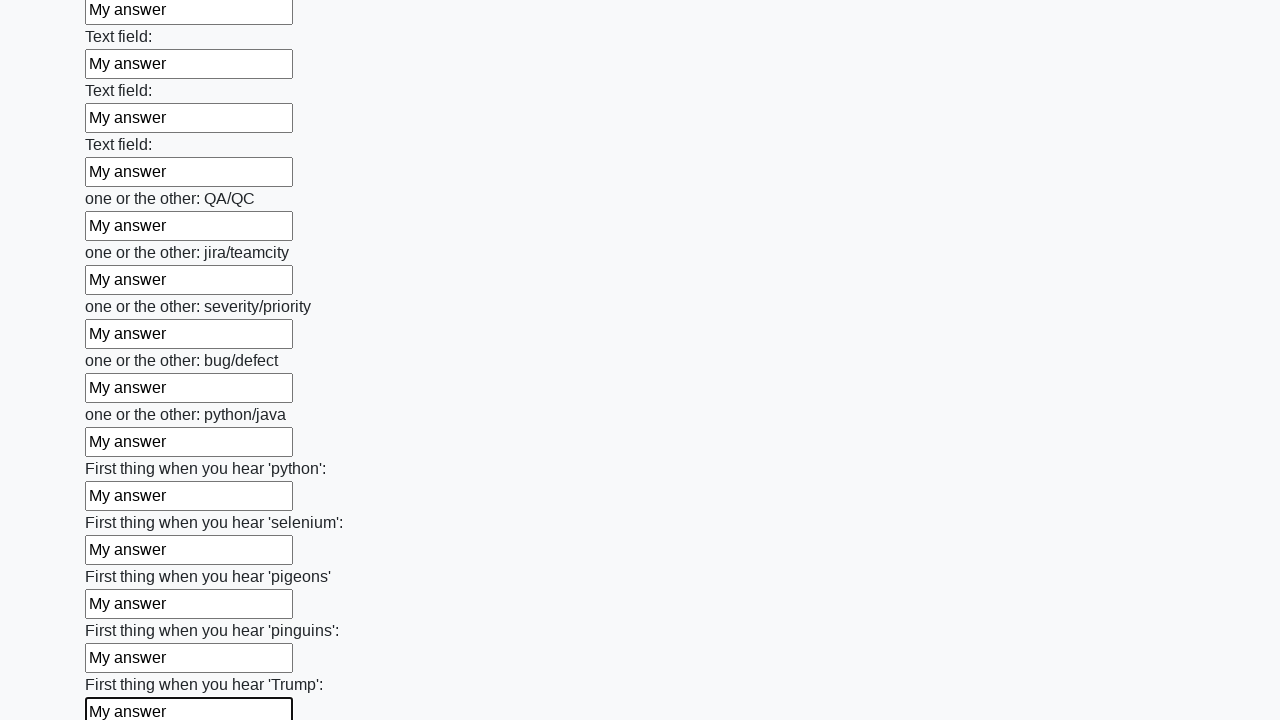

Filled input field with 'My answer' on input >> nth=97
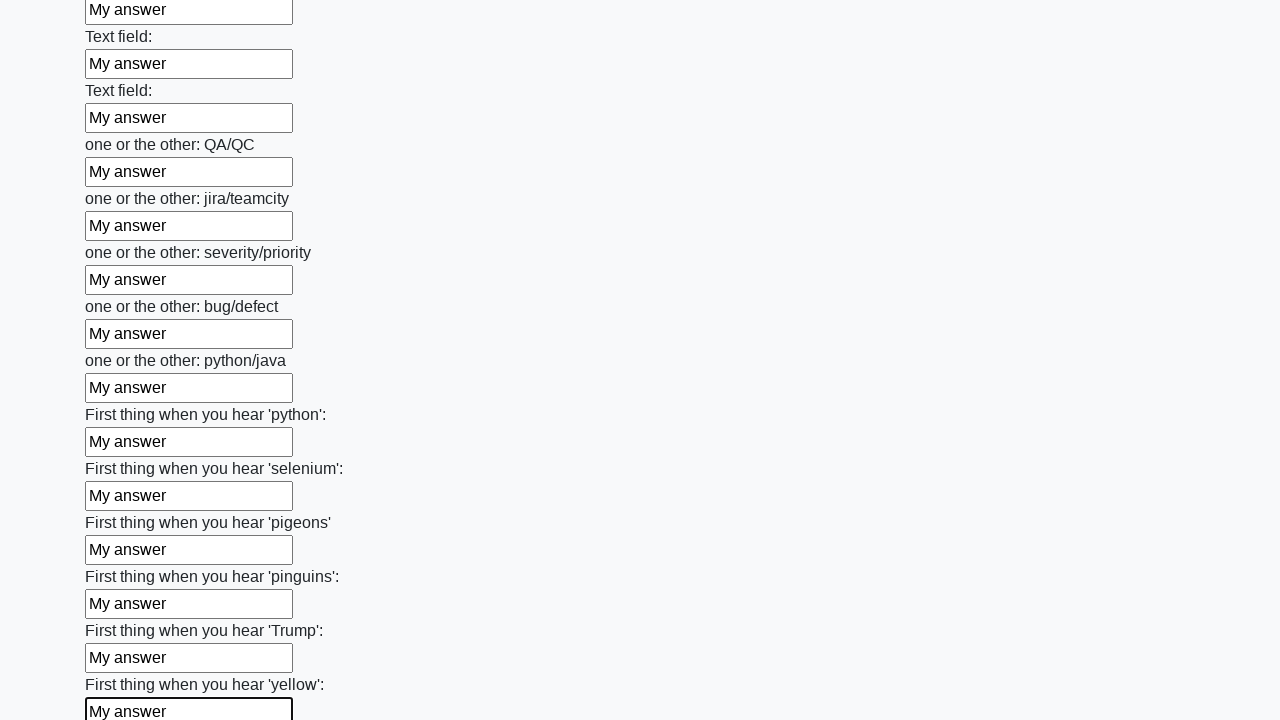

Filled input field with 'My answer' on input >> nth=98
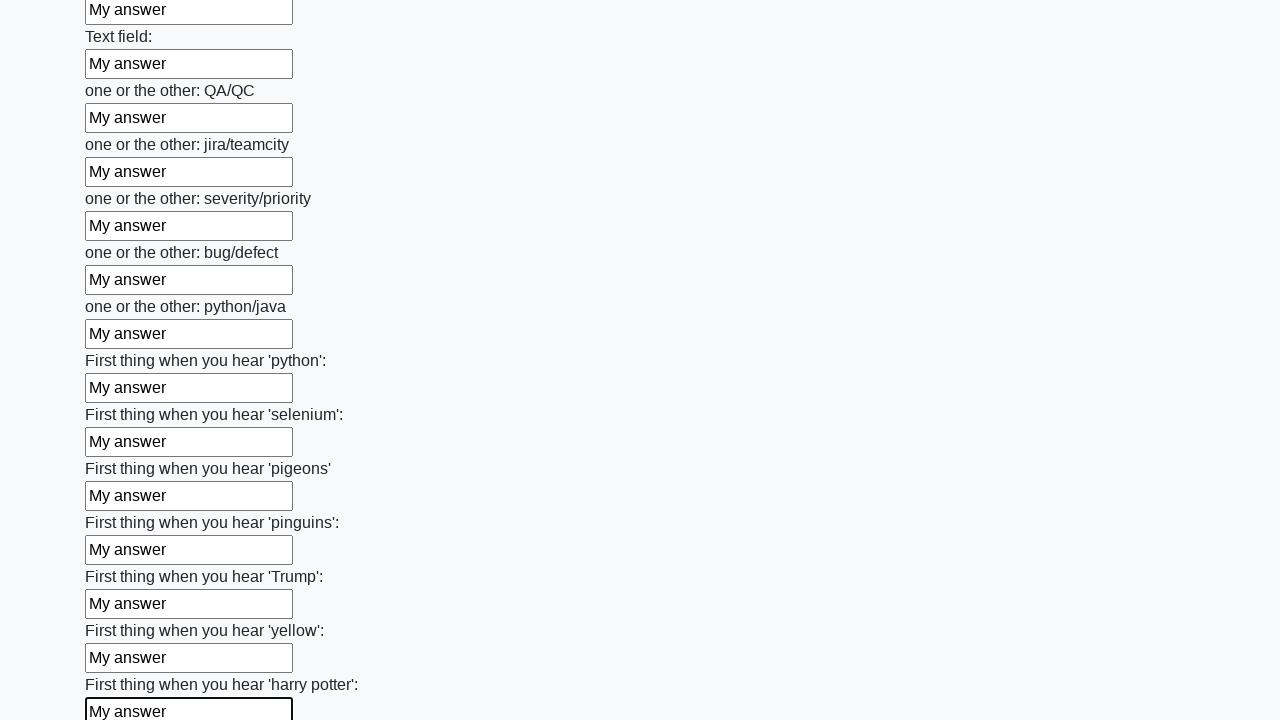

Filled input field with 'My answer' on input >> nth=99
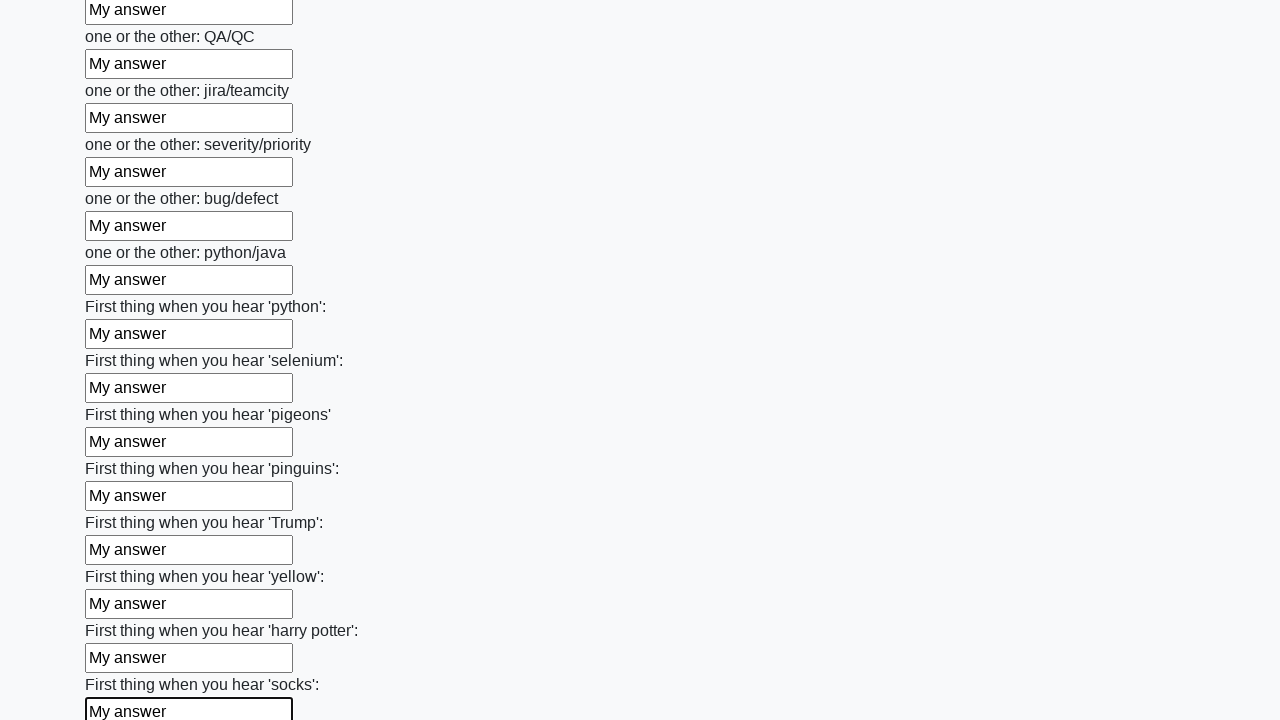

Clicked the submit button to submit the form at (123, 611) on button.btn
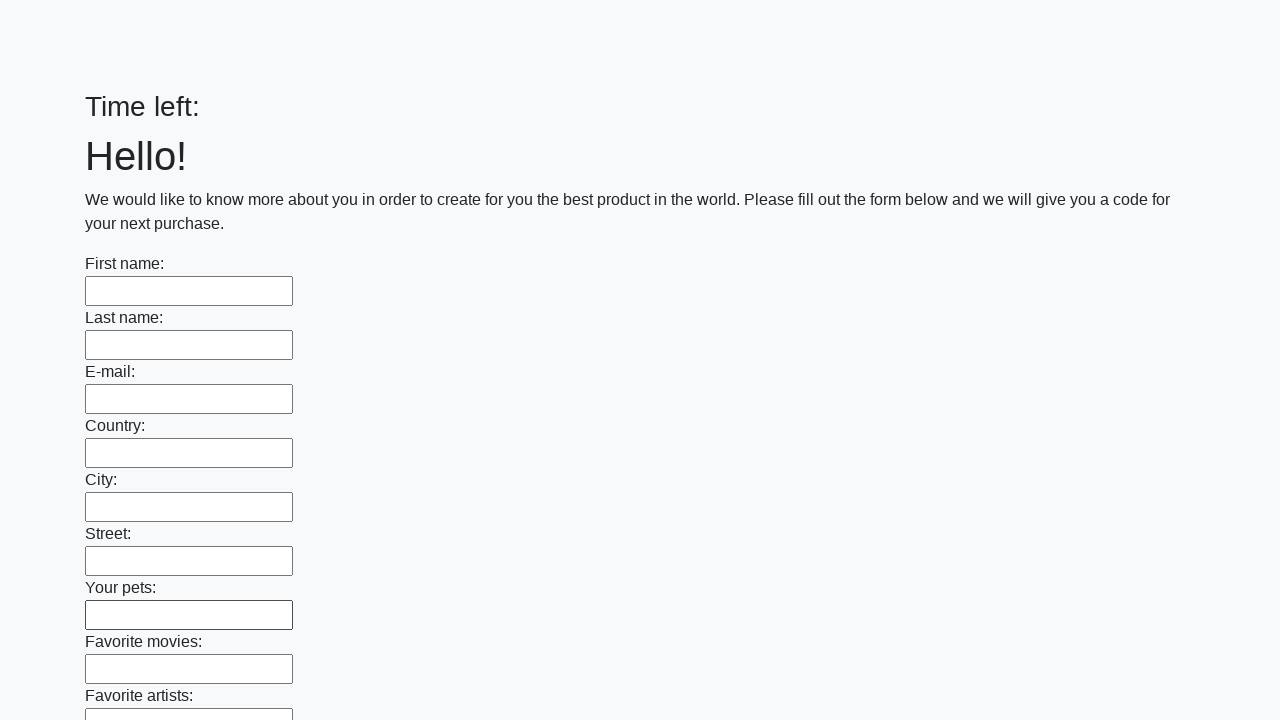

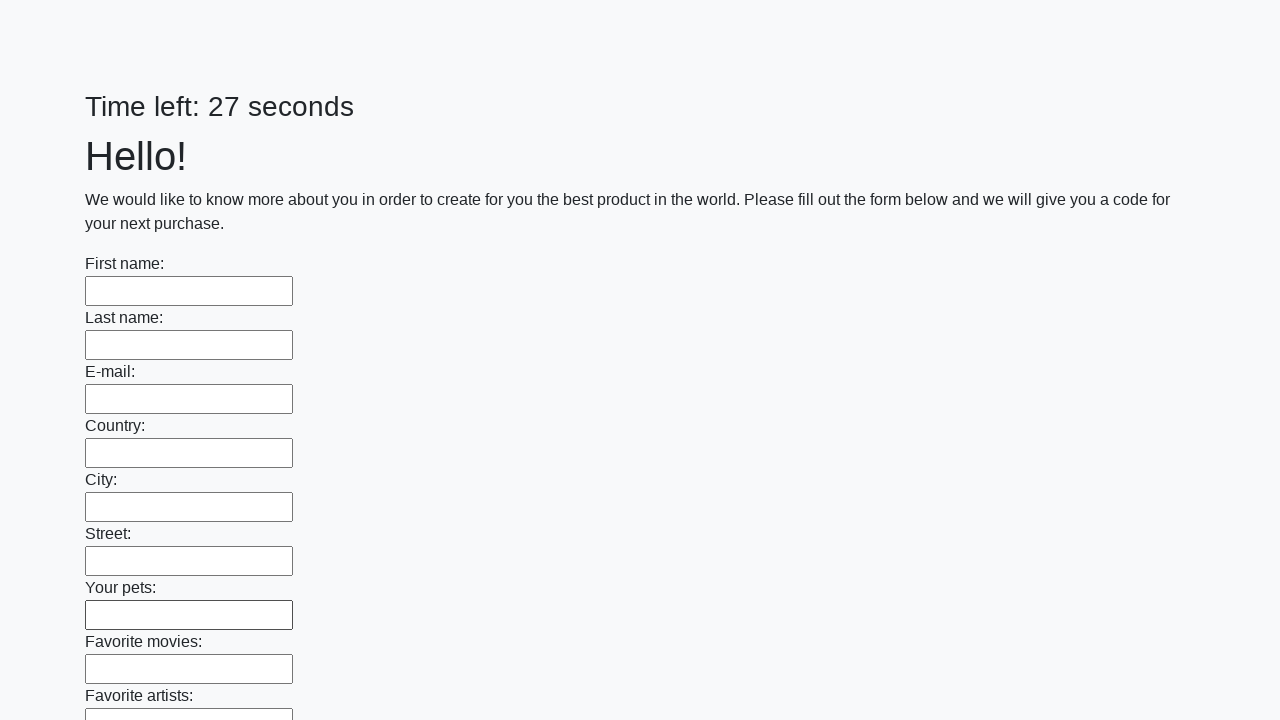